Tests calendar date picker functionality by navigating to a previous month/year and selecting a specific date

Starting URL: https://seleniumpractise.blogspot.com/2016/08/how-to-handle-calendar-in-selenium.html

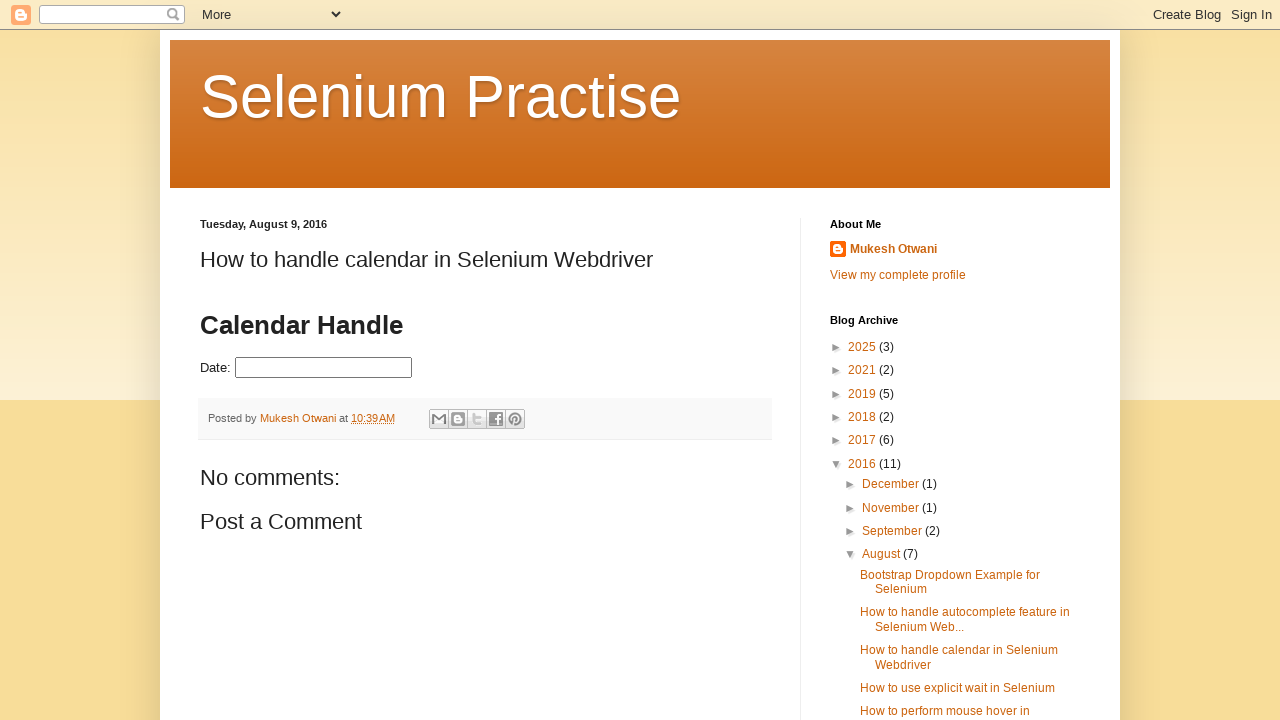

Clicked on date picker to open calendar at (324, 368) on #datepicker
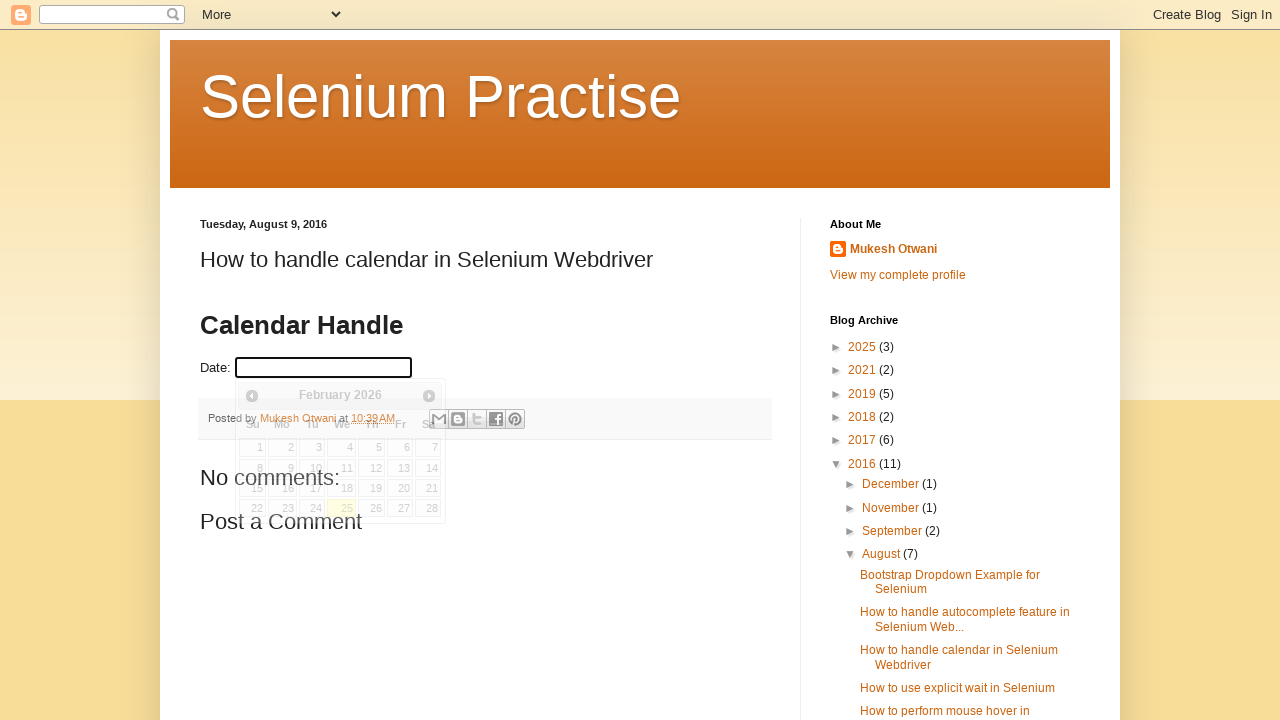

Calendar became visible
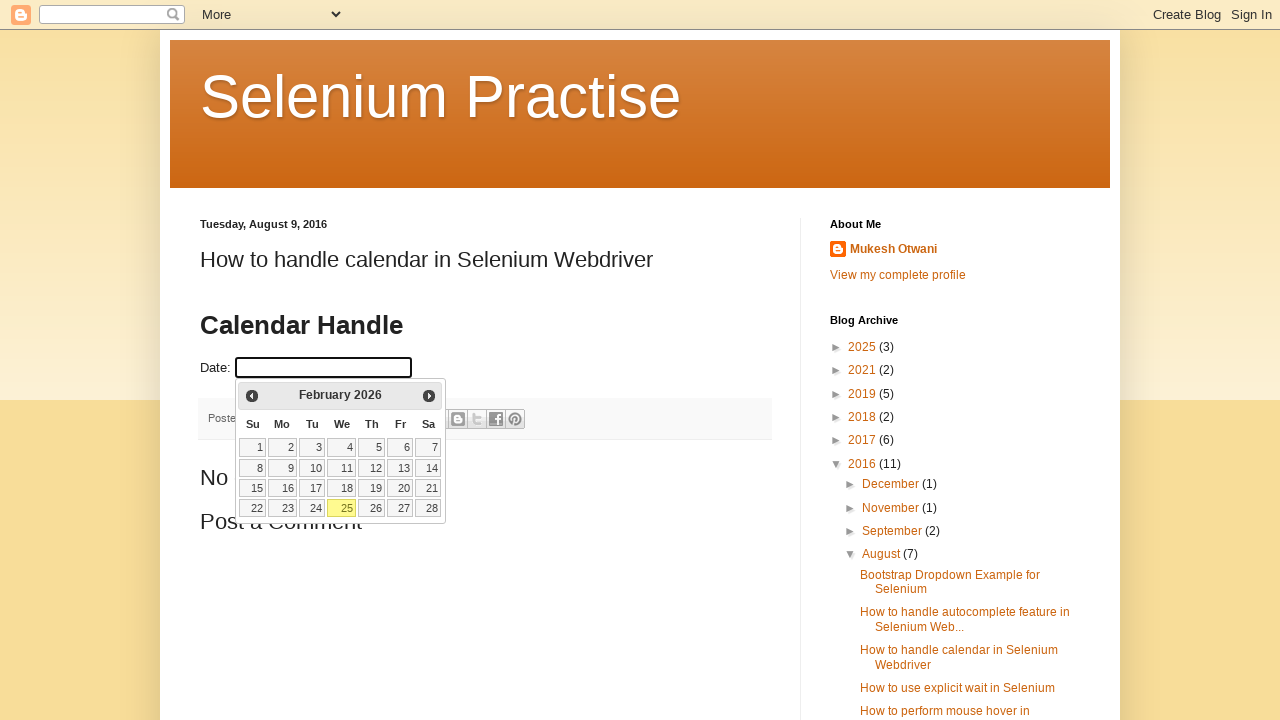

Retrieved current calendar date: February 2026
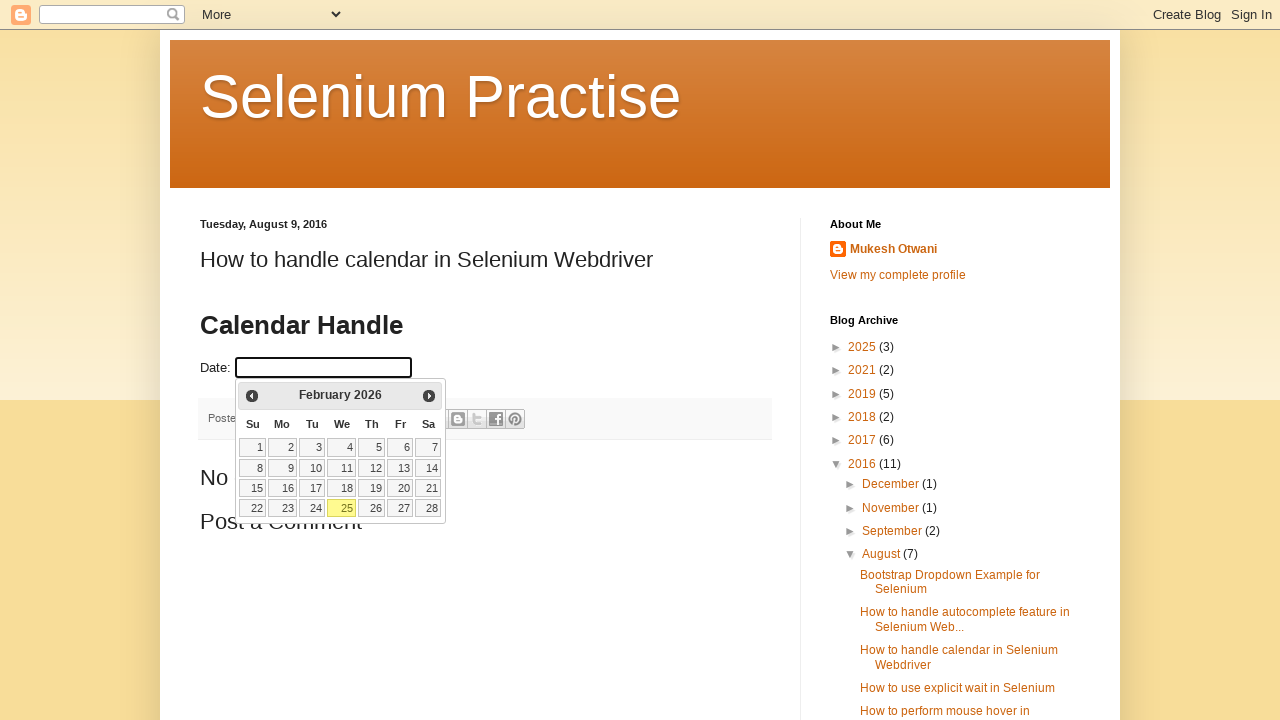

Clicked Previous button to navigate to earlier month at (252, 396) on xpath=//span[.='Prev']
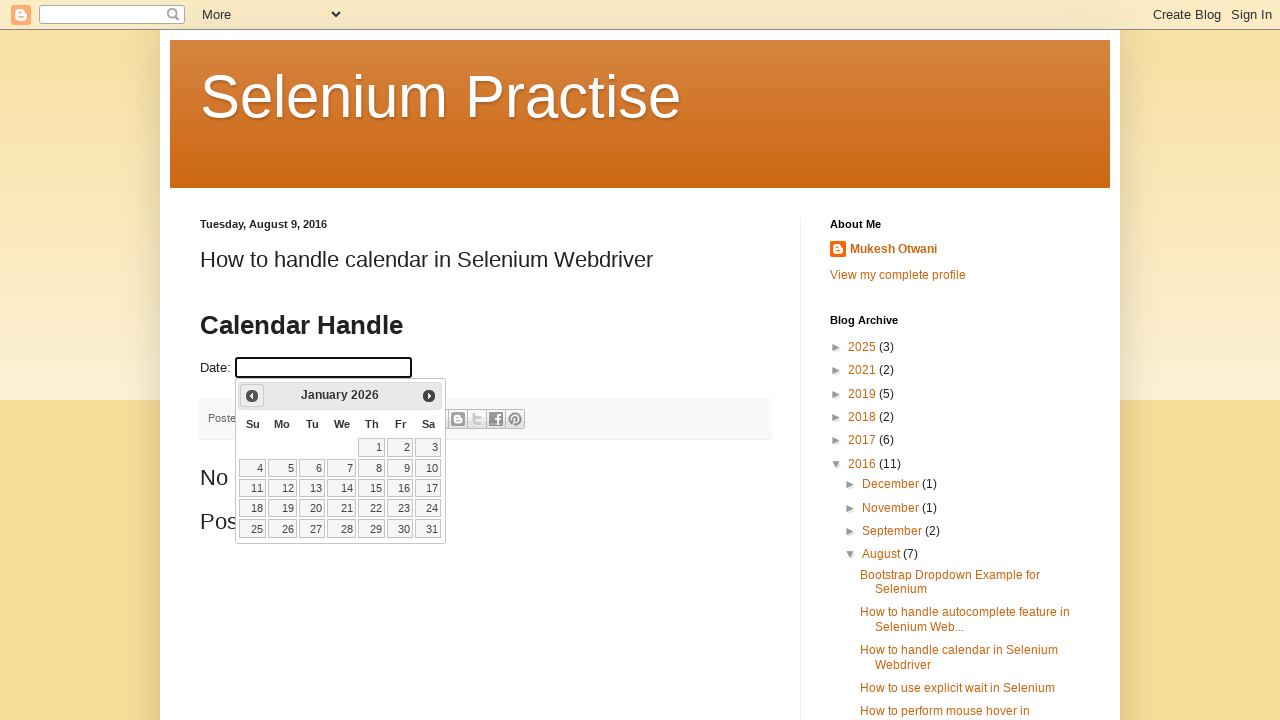

Retrieved current calendar date: January 2026
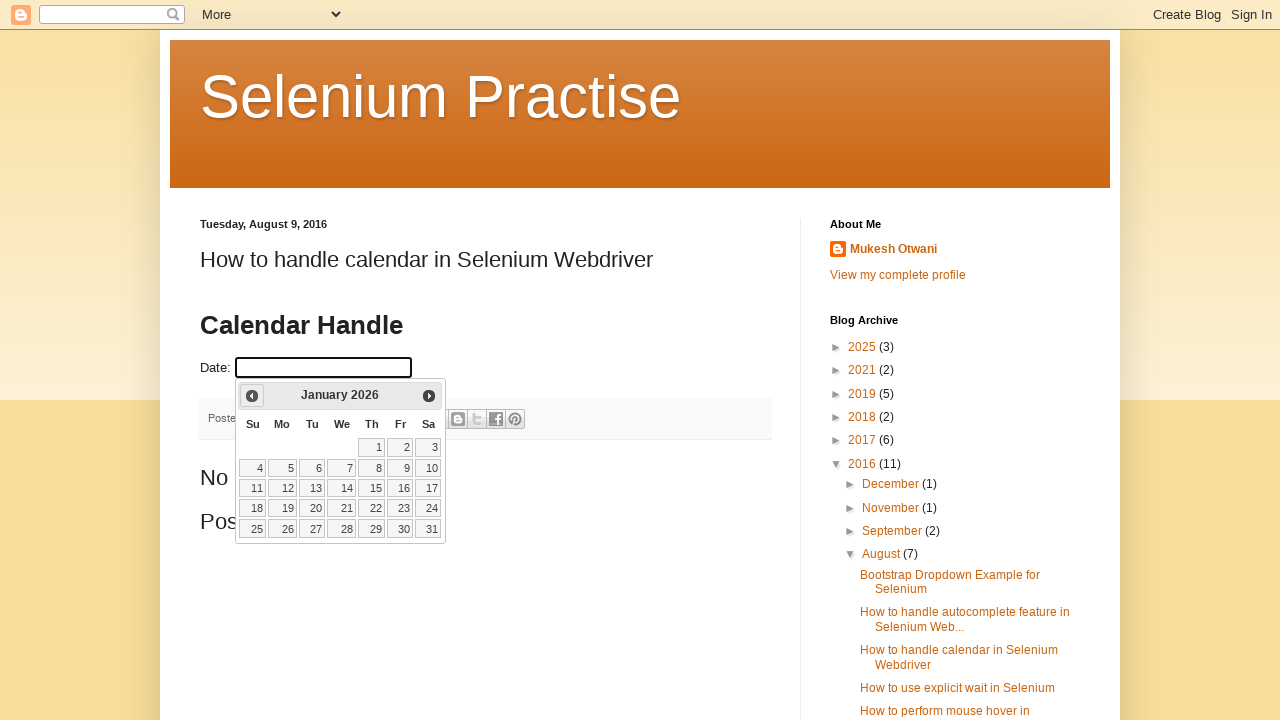

Clicked Previous button to navigate to earlier month at (252, 396) on xpath=//span[.='Prev']
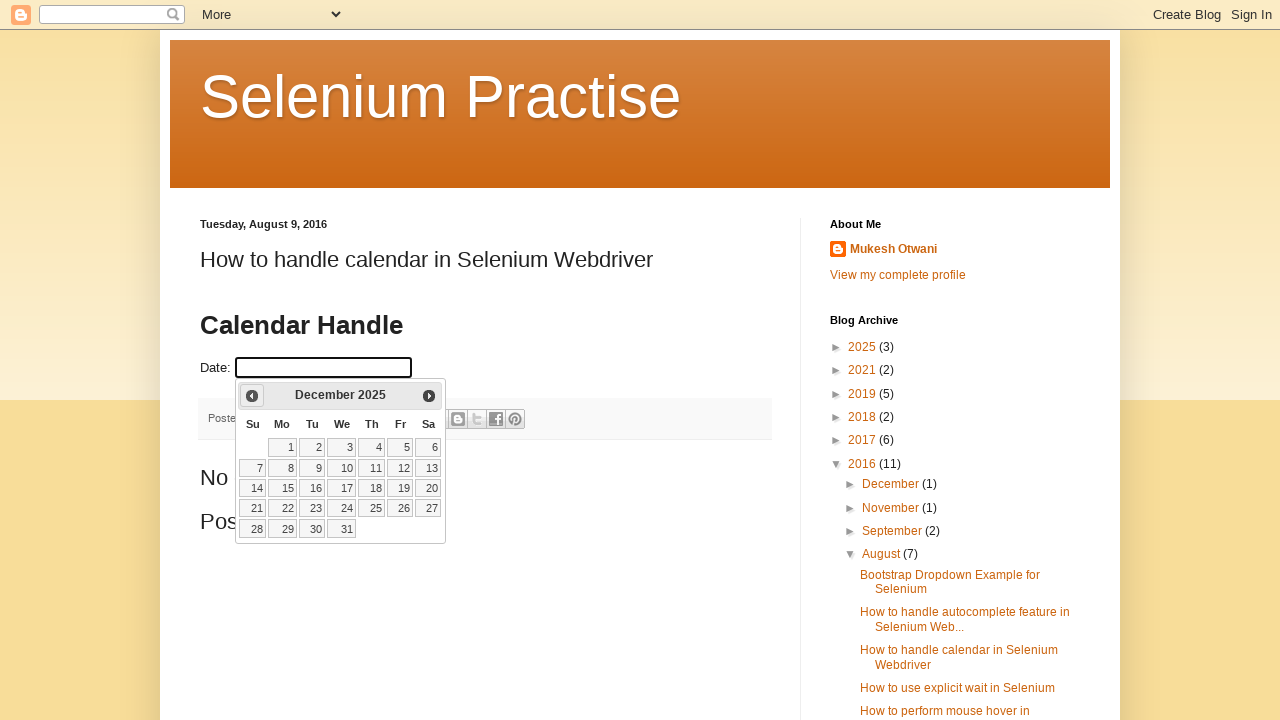

Retrieved current calendar date: December 2025
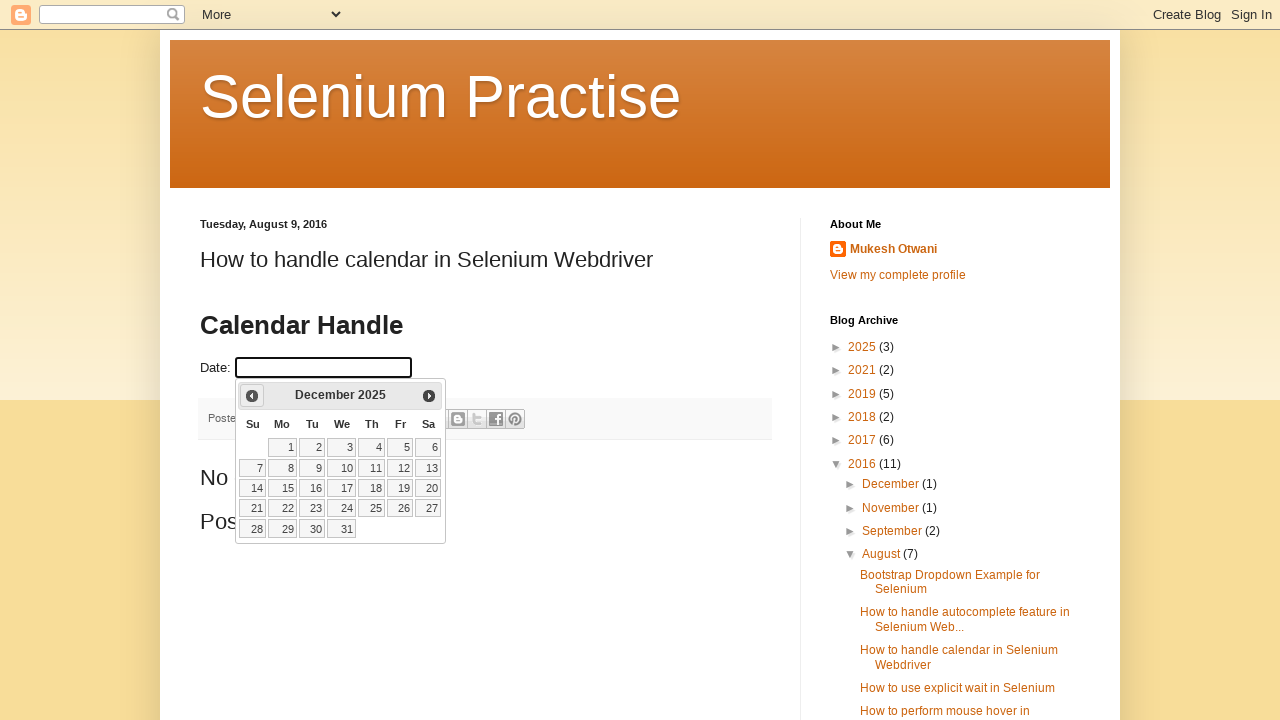

Clicked Previous button to navigate to earlier month at (252, 396) on xpath=//span[.='Prev']
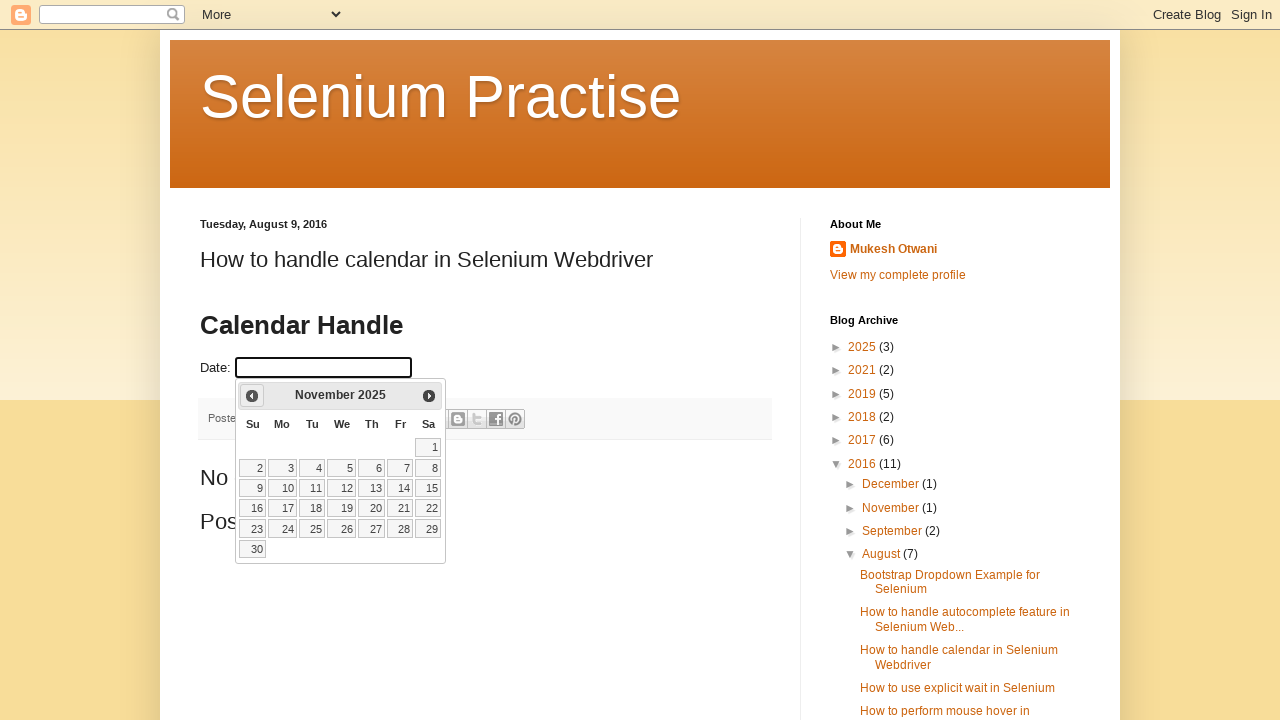

Retrieved current calendar date: November 2025
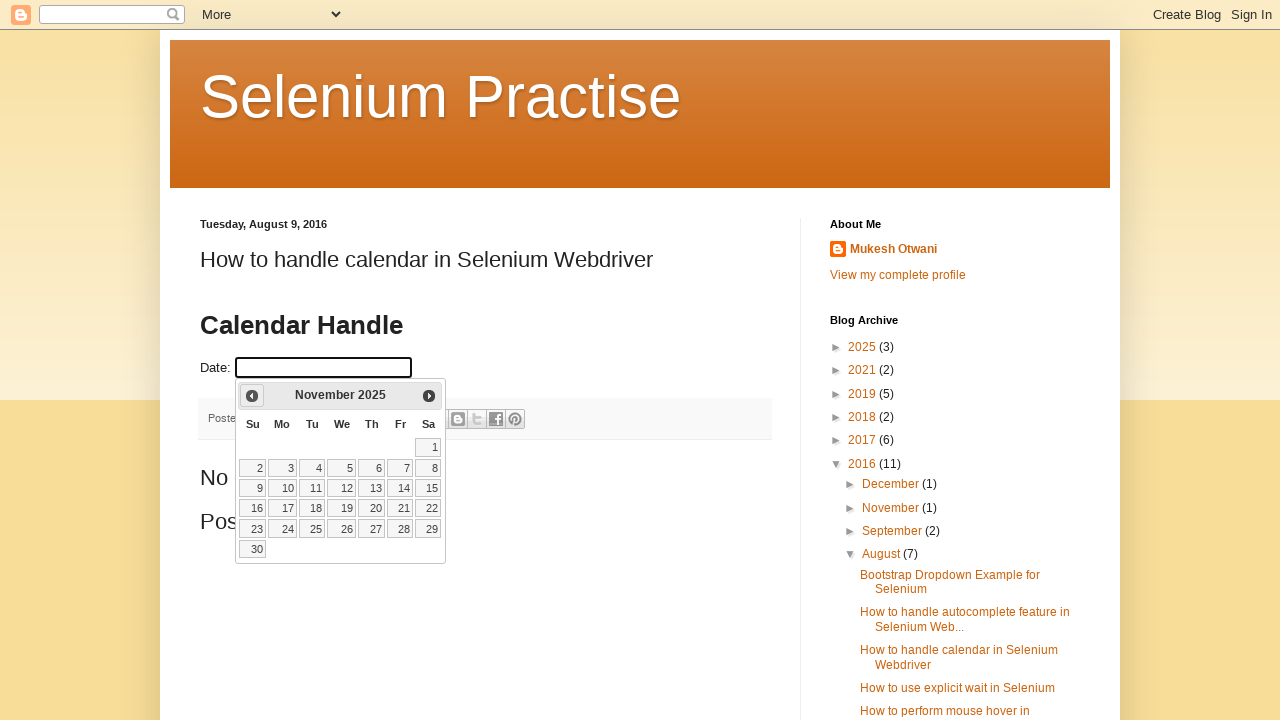

Clicked Previous button to navigate to earlier month at (252, 396) on xpath=//span[.='Prev']
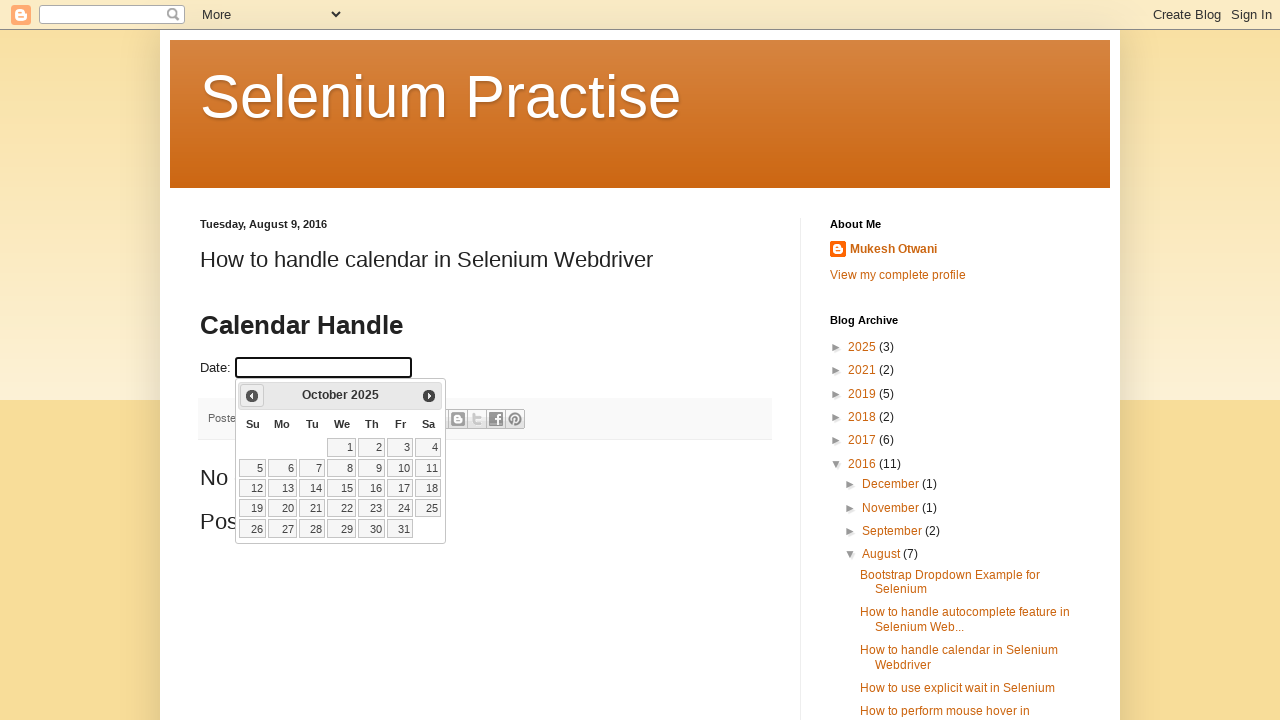

Retrieved current calendar date: October 2025
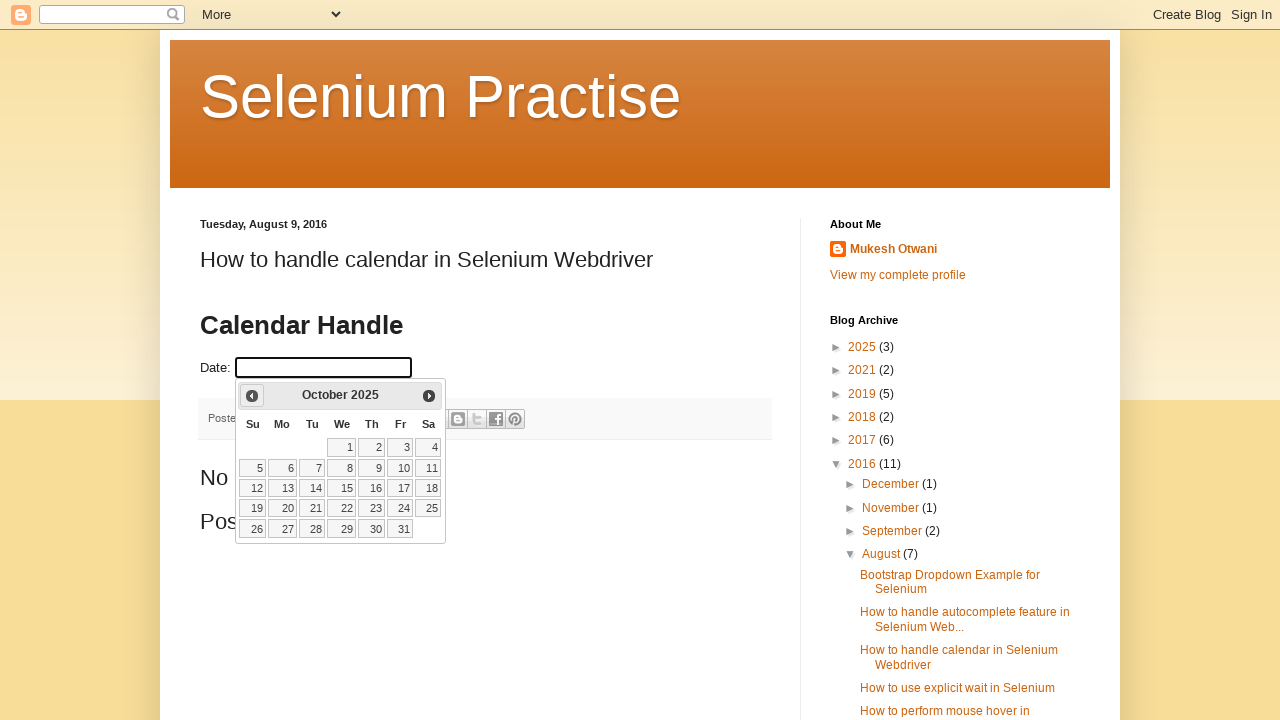

Clicked Previous button to navigate to earlier month at (252, 396) on xpath=//span[.='Prev']
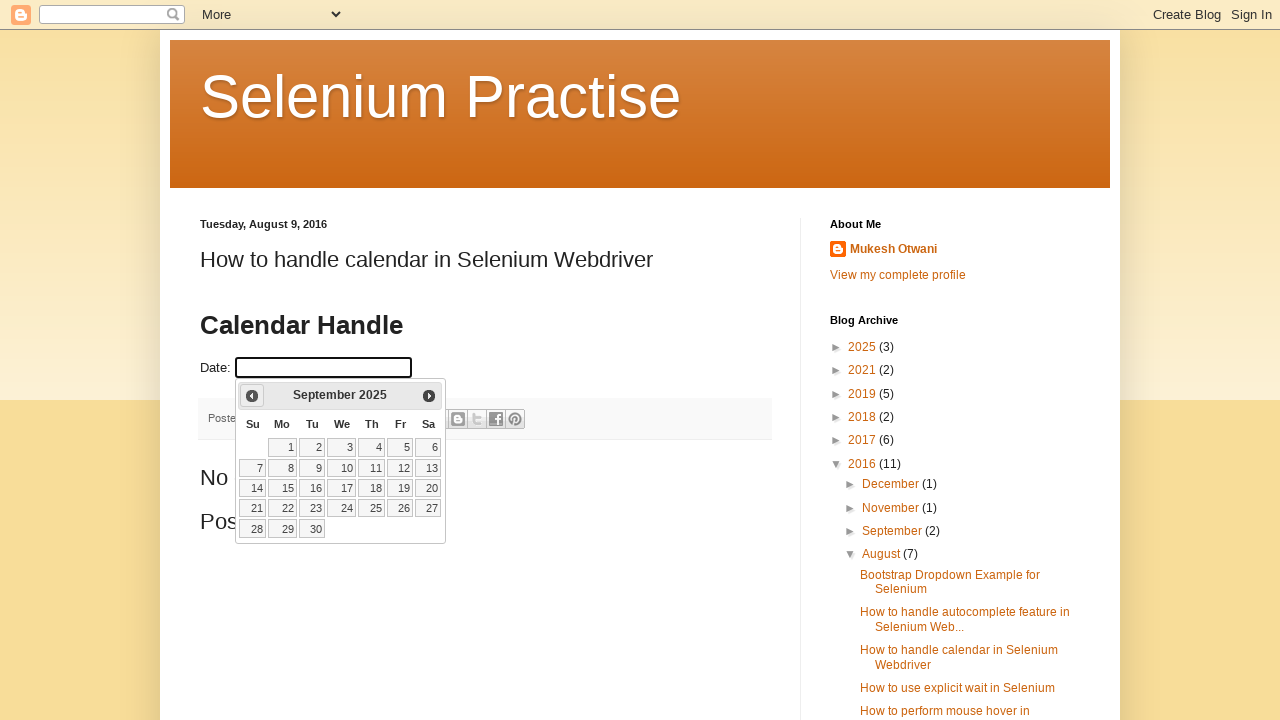

Retrieved current calendar date: September 2025
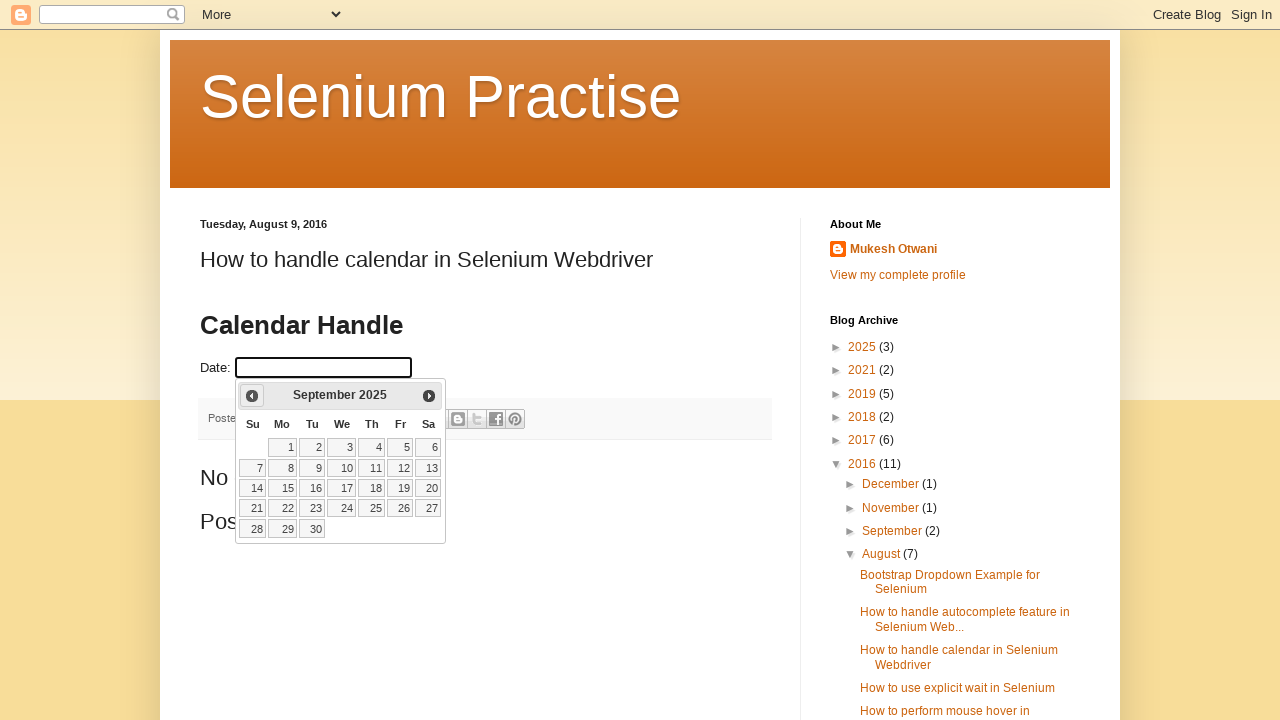

Clicked Previous button to navigate to earlier month at (252, 396) on xpath=//span[.='Prev']
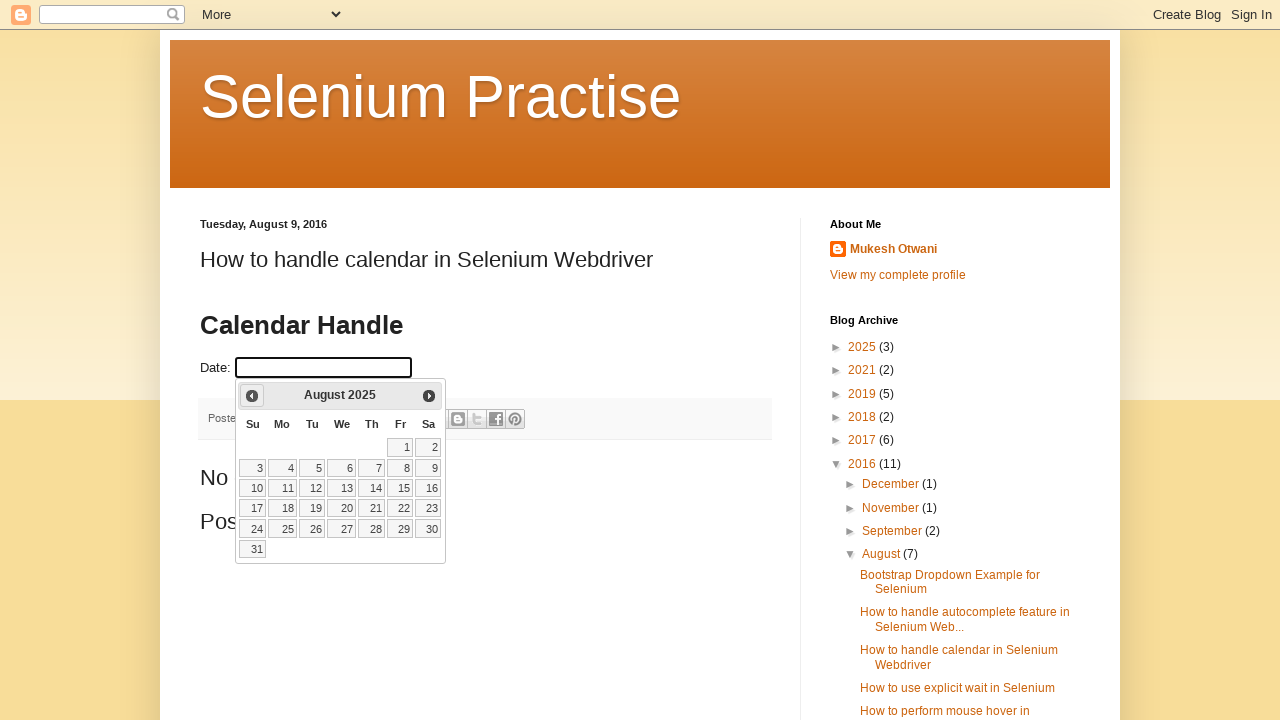

Retrieved current calendar date: August 2025
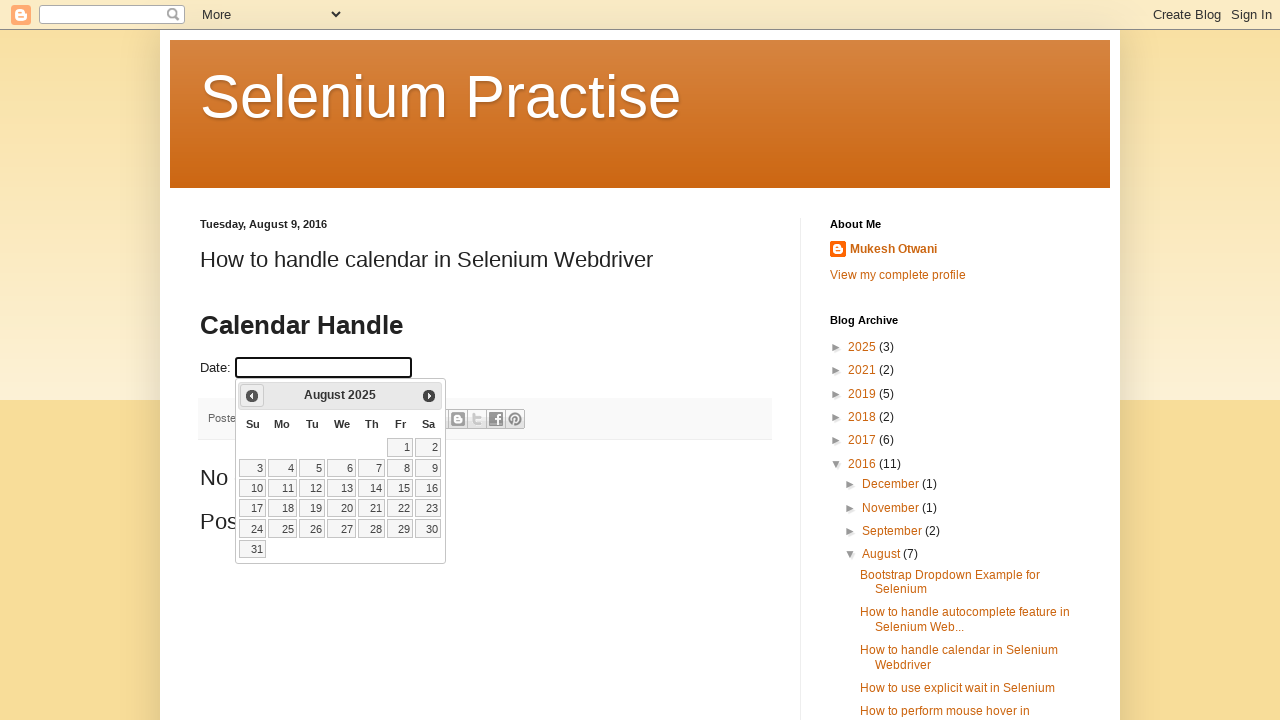

Clicked Previous button to navigate to earlier month at (252, 396) on xpath=//span[.='Prev']
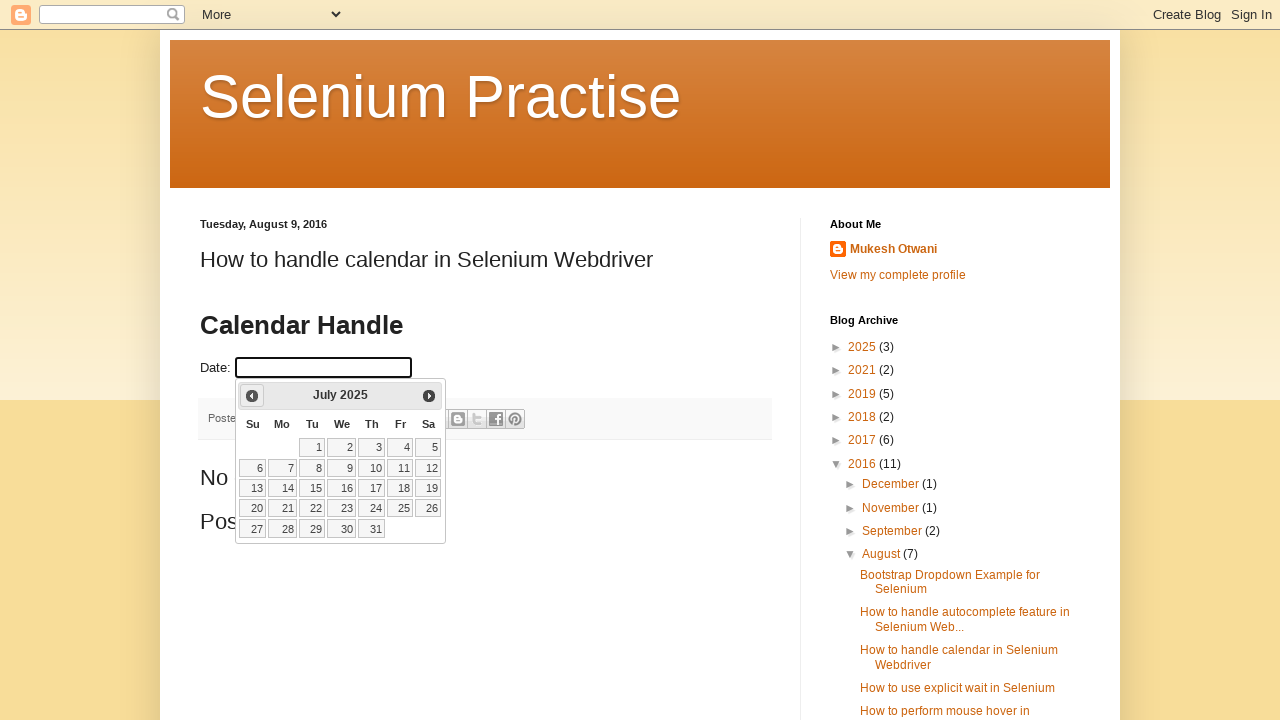

Retrieved current calendar date: July 2025
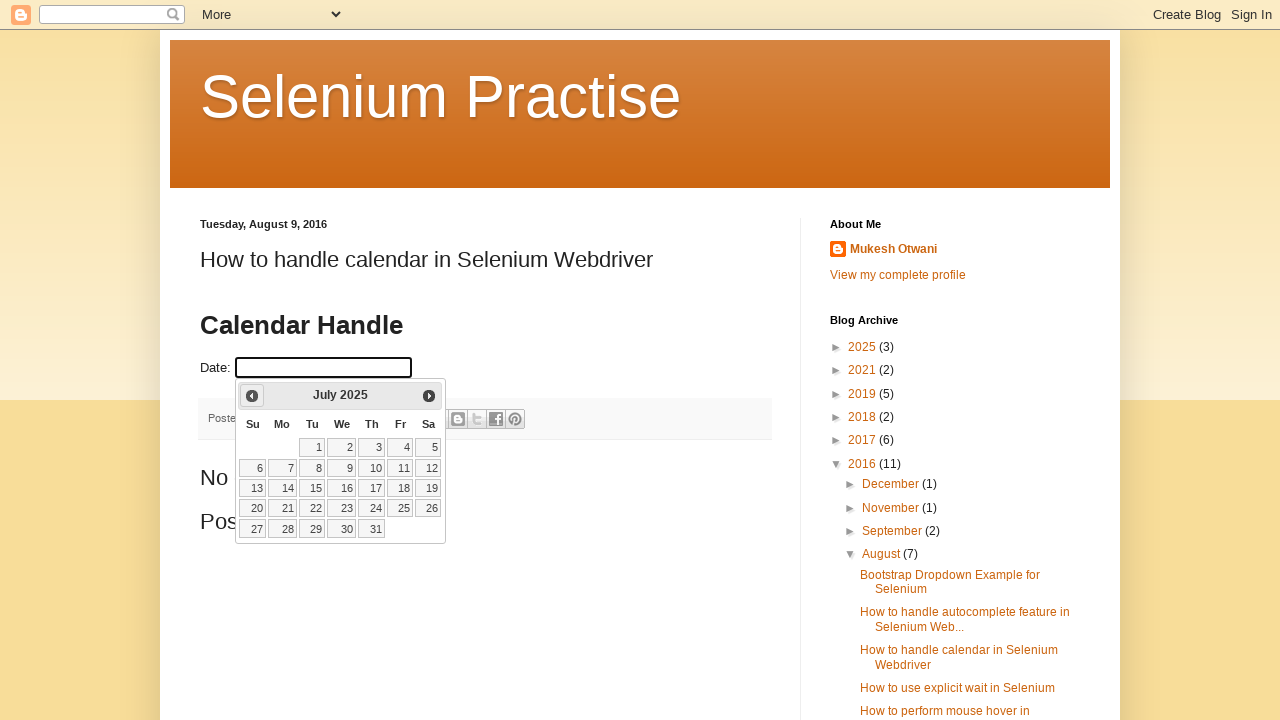

Clicked Previous button to navigate to earlier month at (252, 396) on xpath=//span[.='Prev']
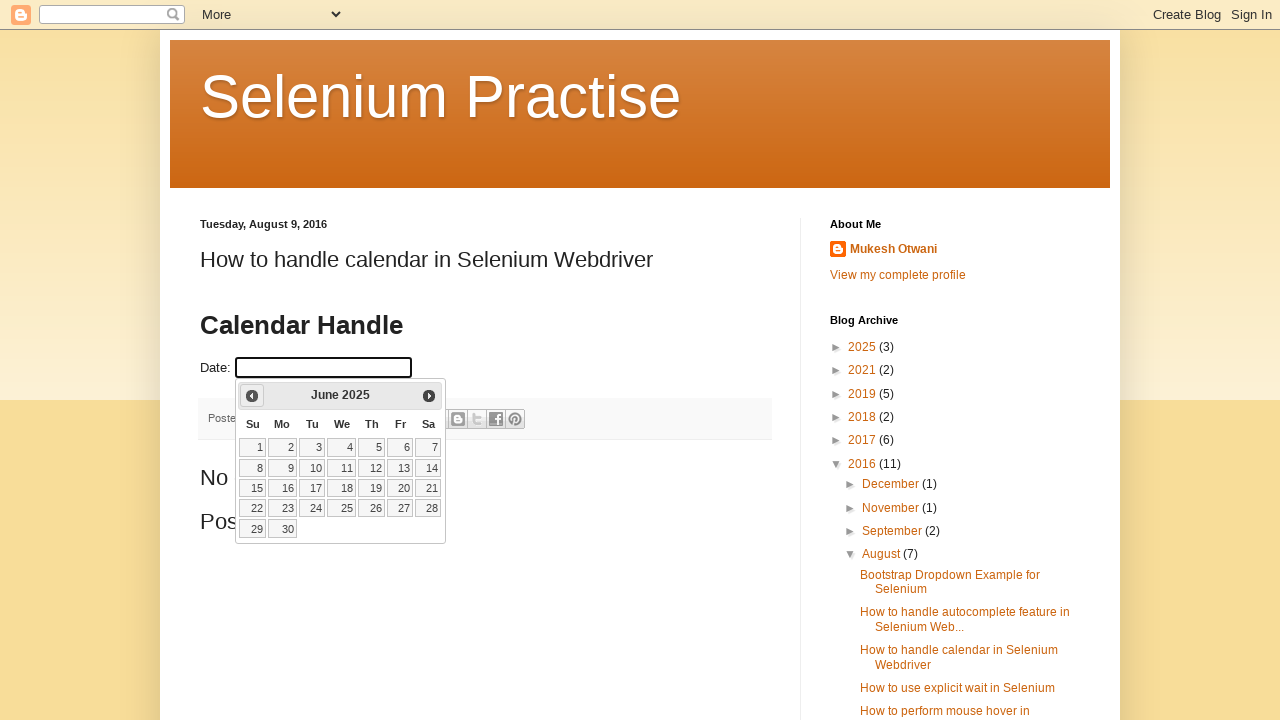

Retrieved current calendar date: June 2025
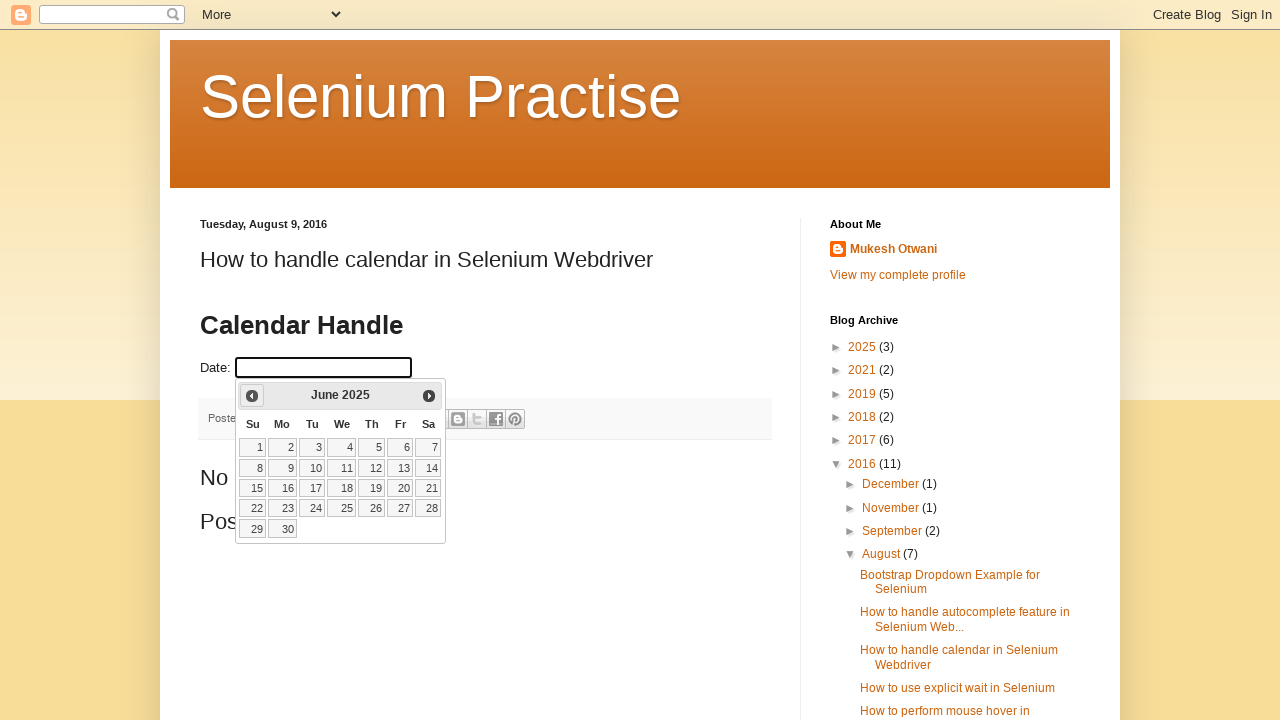

Clicked Previous button to navigate to earlier month at (252, 396) on xpath=//span[.='Prev']
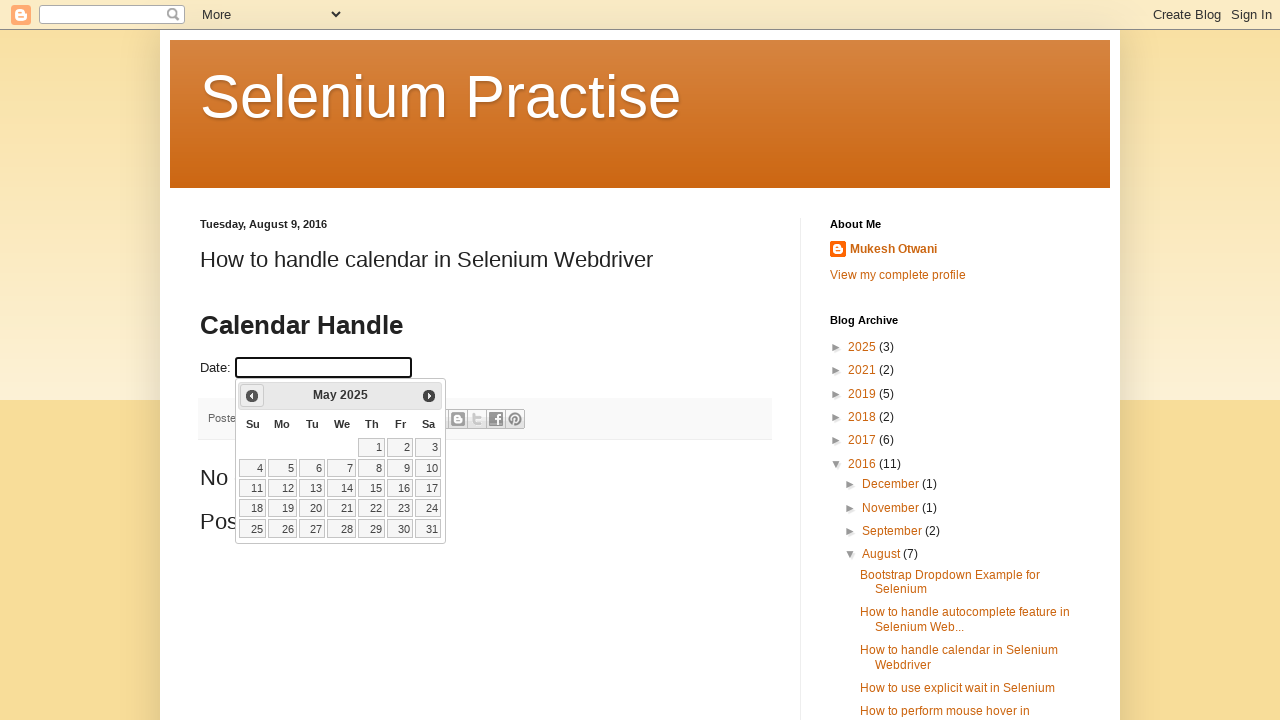

Retrieved current calendar date: May 2025
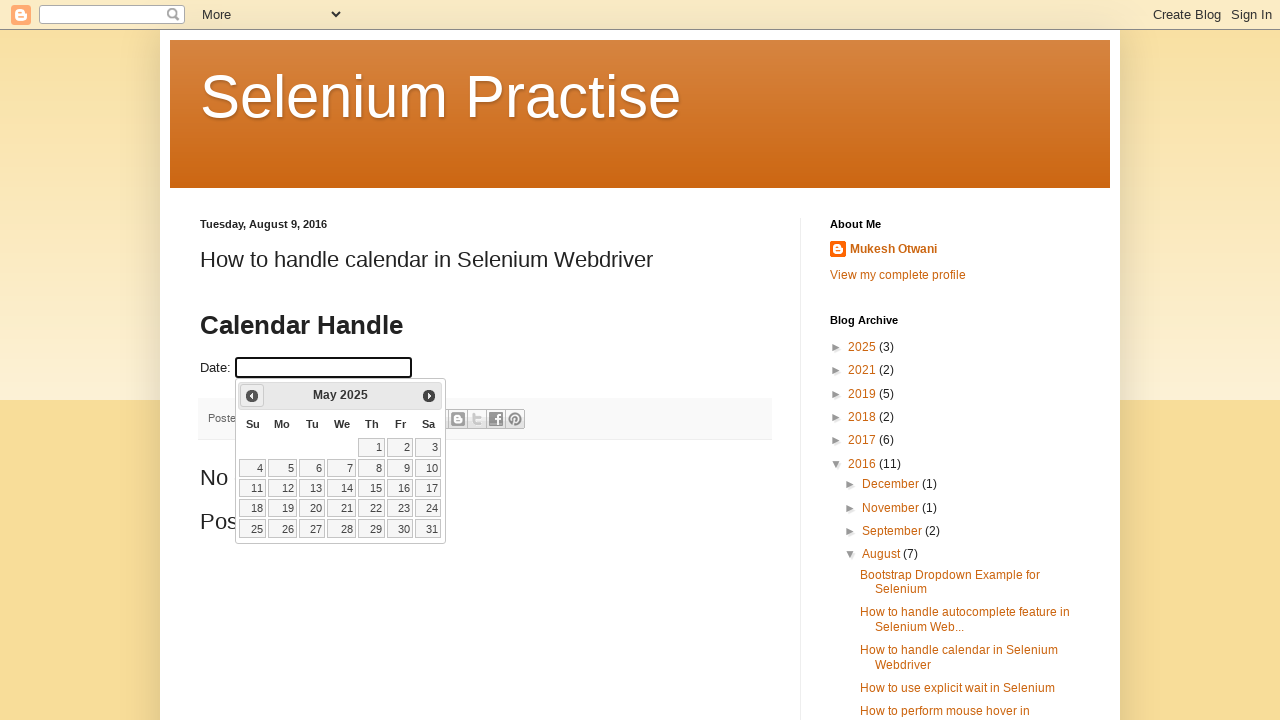

Clicked Previous button to navigate to earlier month at (252, 396) on xpath=//span[.='Prev']
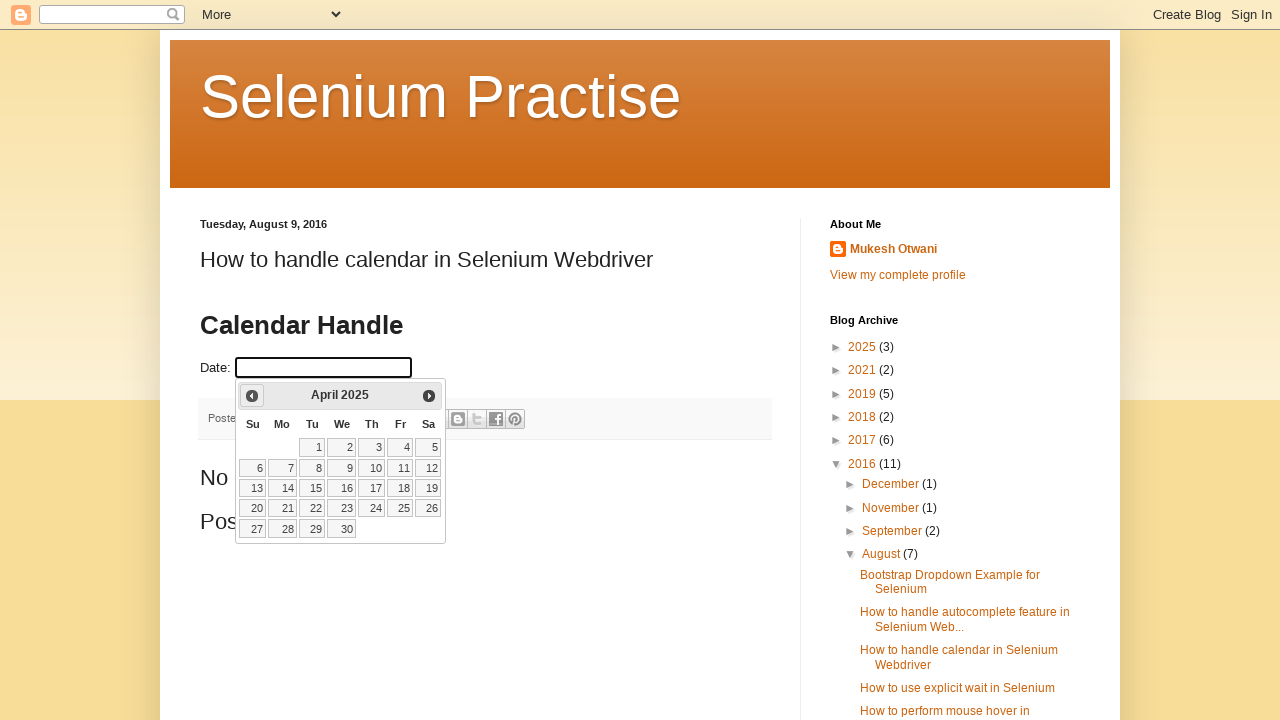

Retrieved current calendar date: April 2025
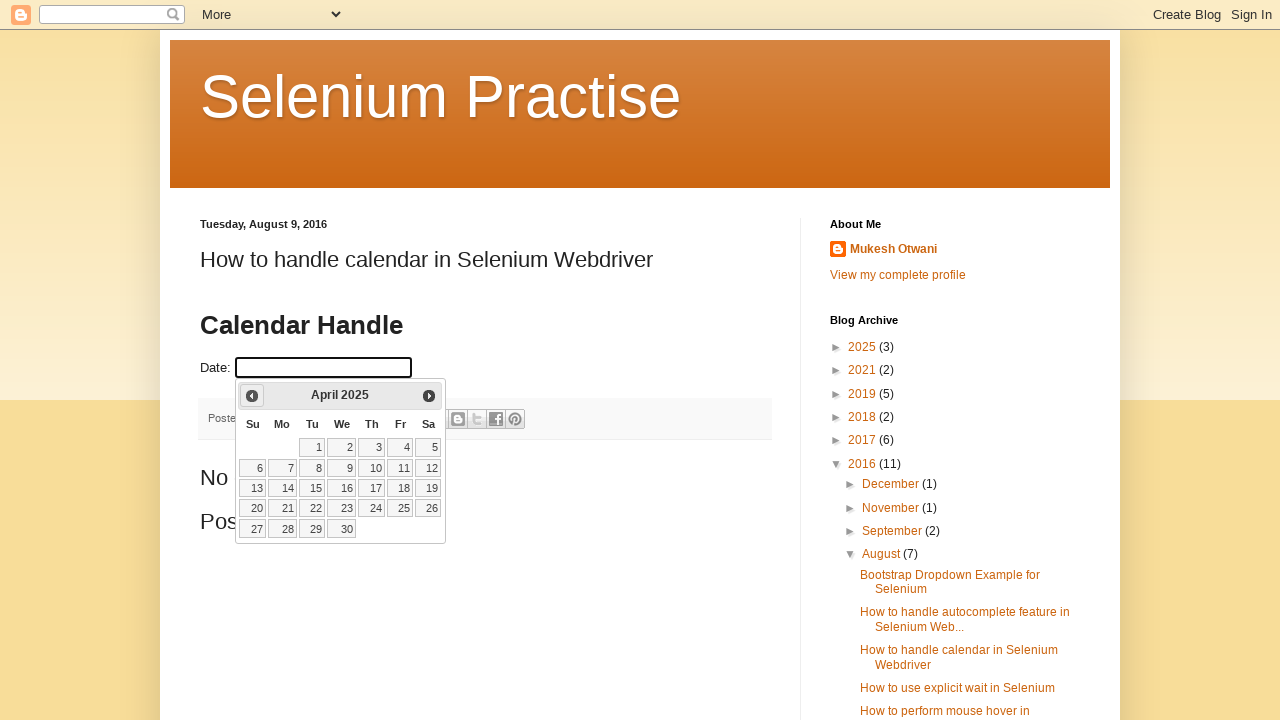

Clicked Previous button to navigate to earlier month at (252, 396) on xpath=//span[.='Prev']
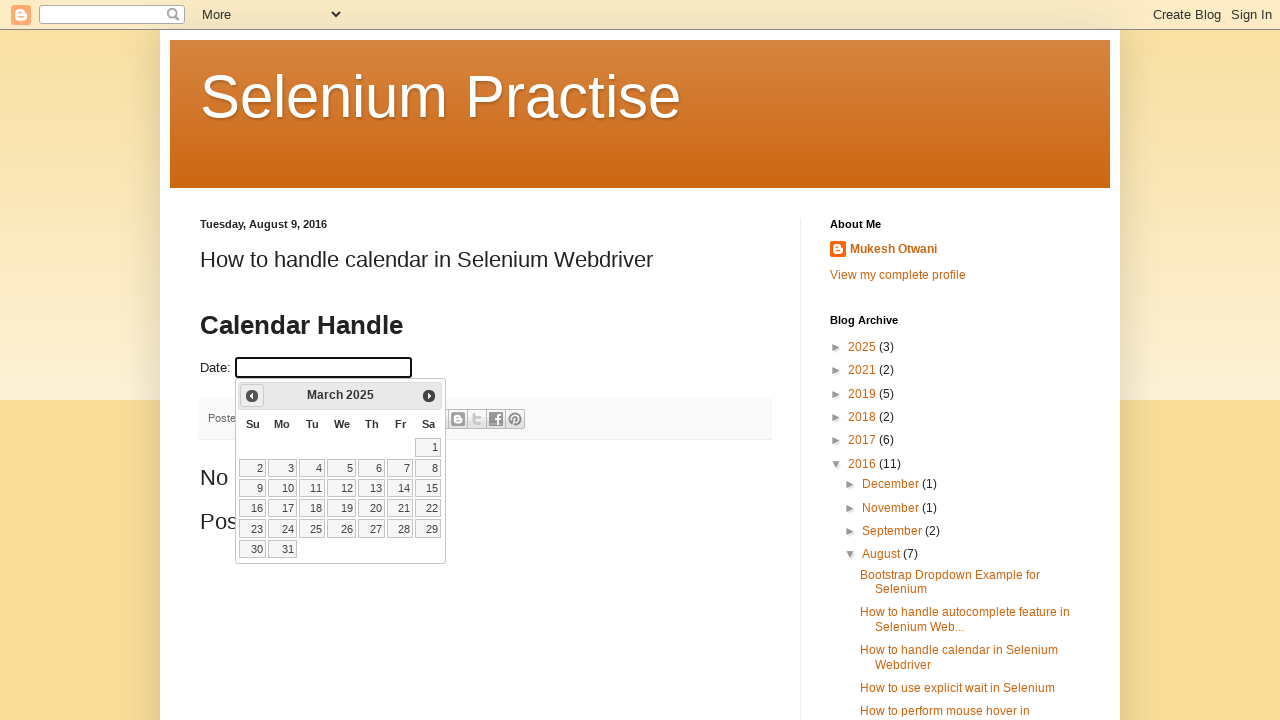

Retrieved current calendar date: March 2025
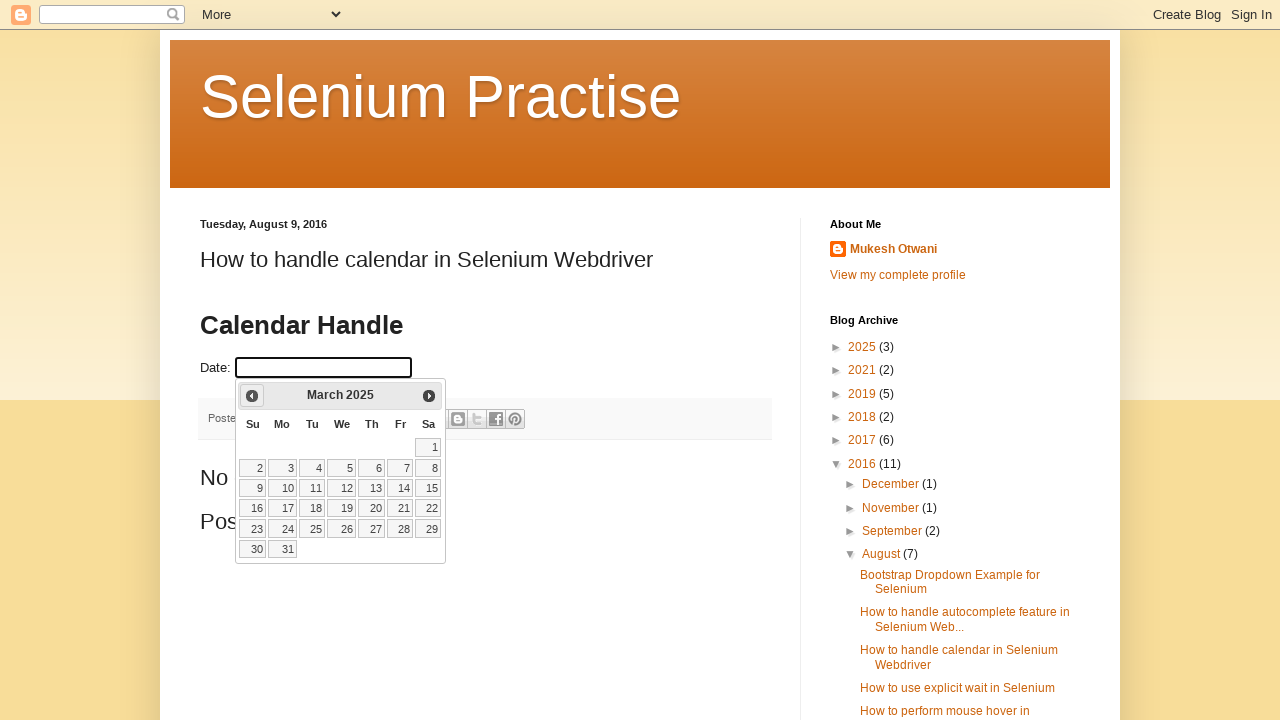

Clicked Previous button to navigate to earlier month at (252, 396) on xpath=//span[.='Prev']
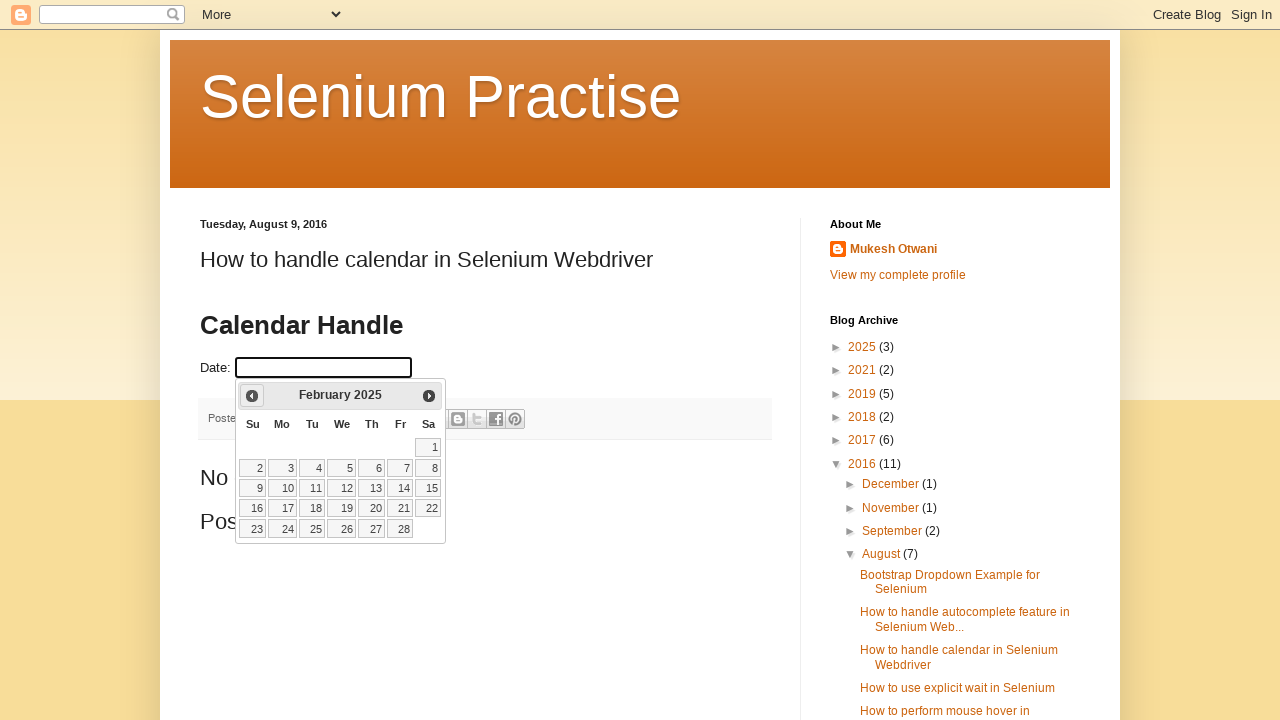

Retrieved current calendar date: February 2025
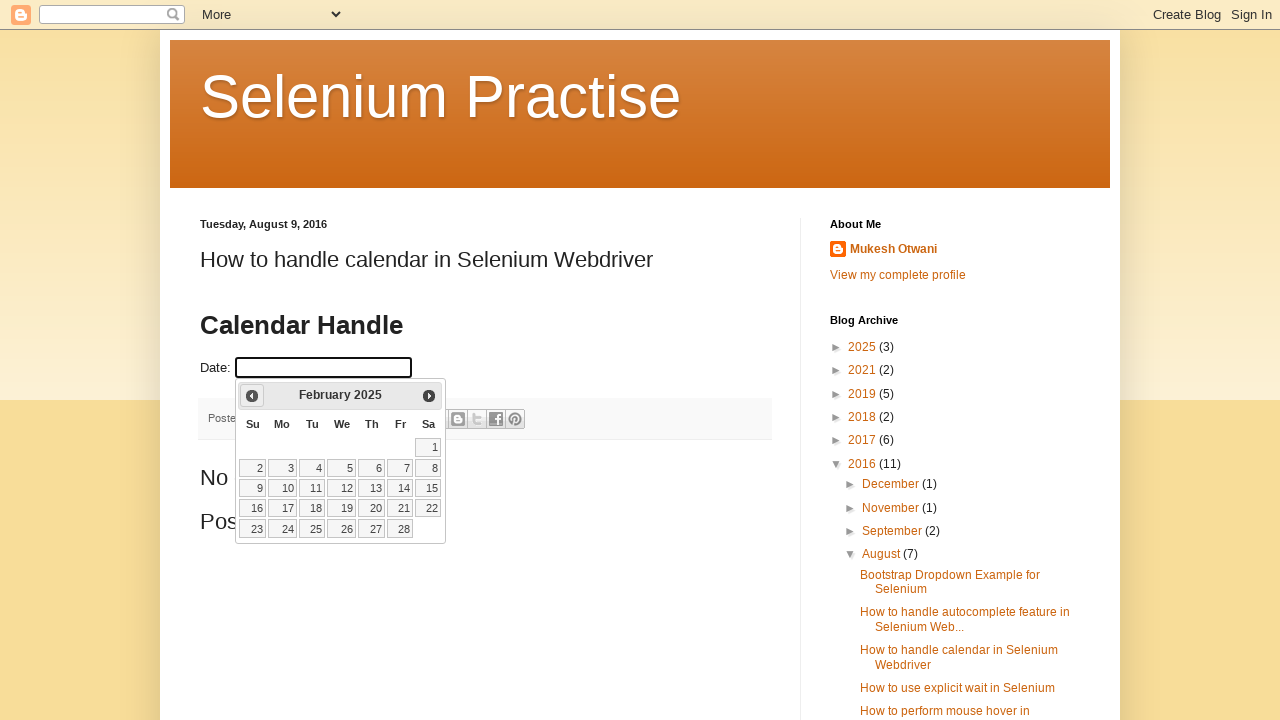

Clicked Previous button to navigate to earlier month at (252, 396) on xpath=//span[.='Prev']
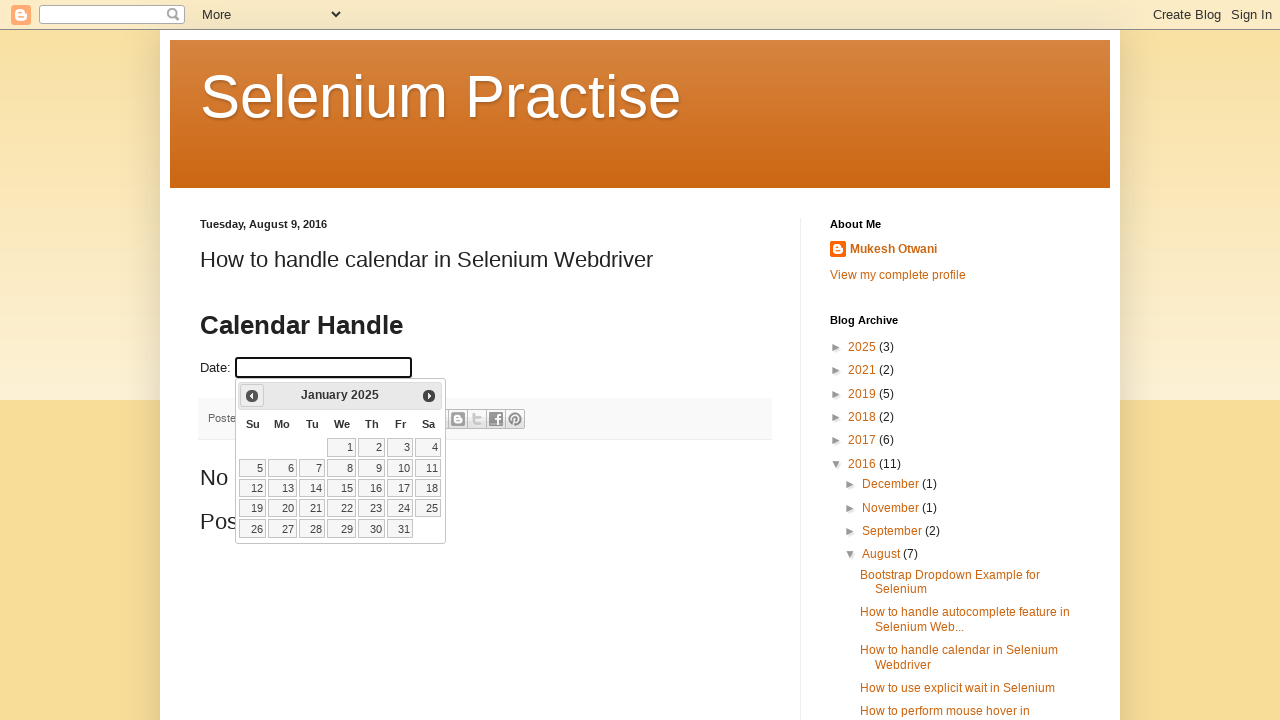

Retrieved current calendar date: January 2025
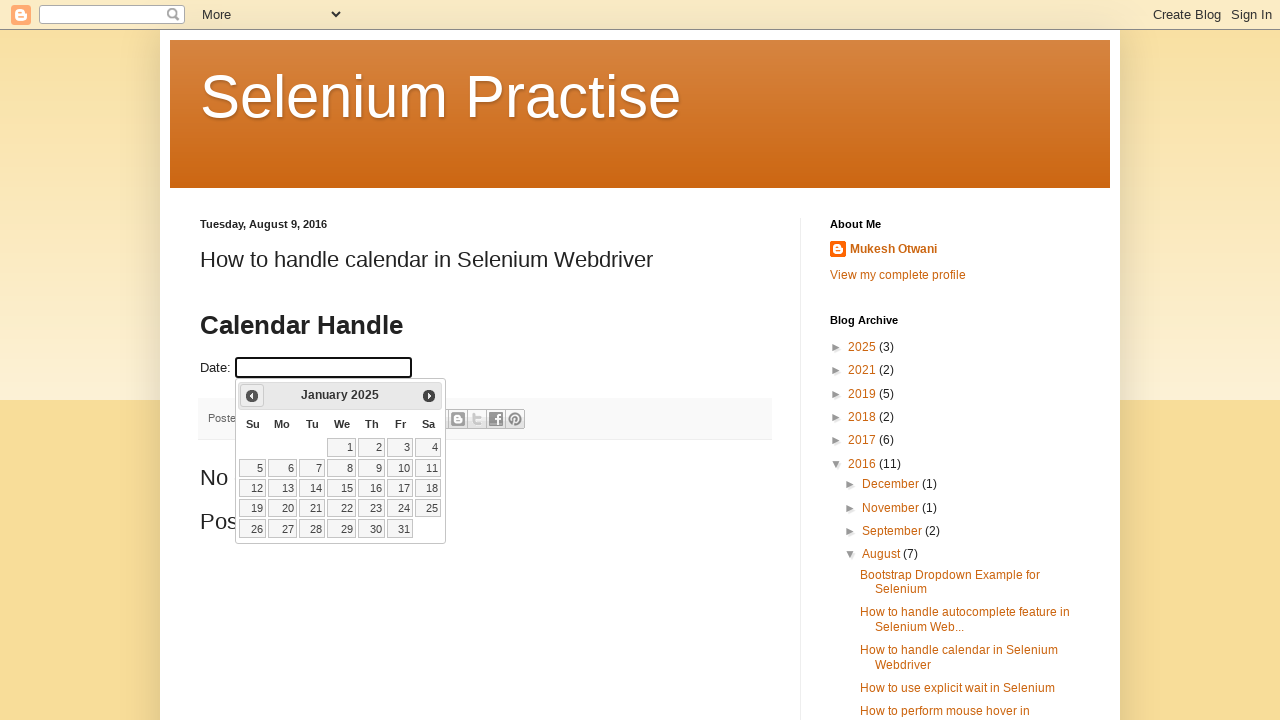

Clicked Previous button to navigate to earlier month at (252, 396) on xpath=//span[.='Prev']
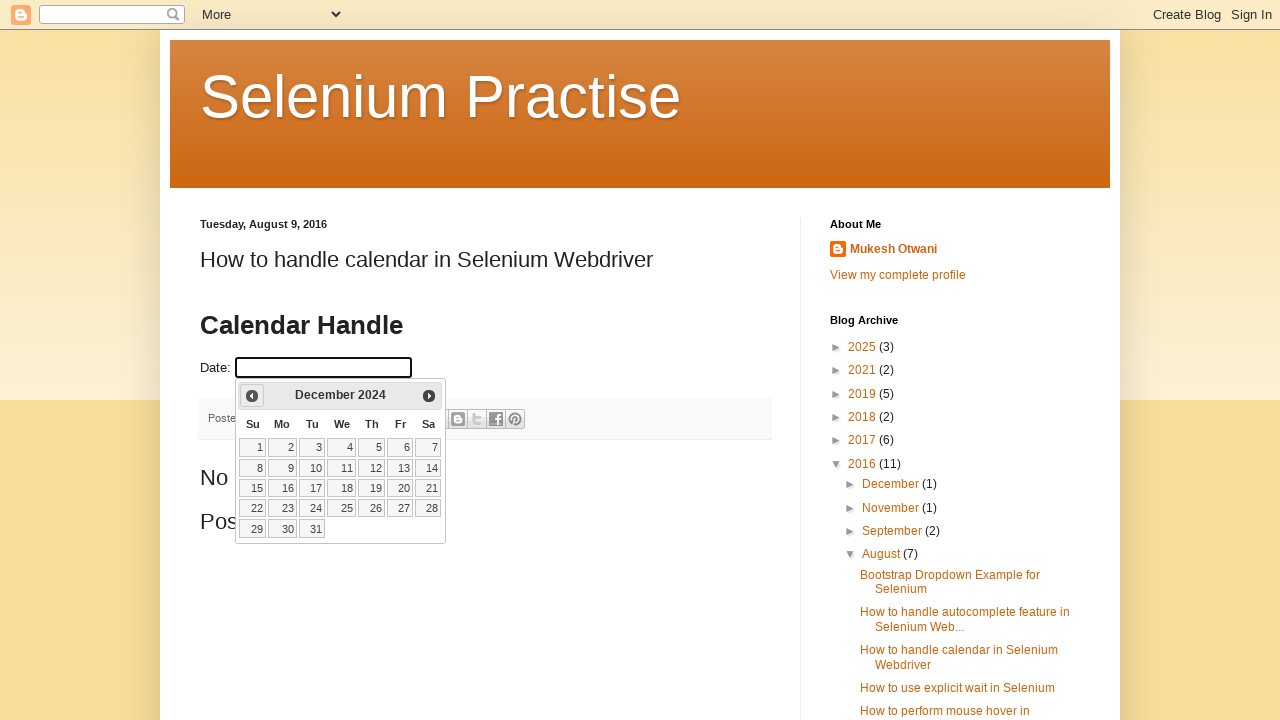

Retrieved current calendar date: December 2024
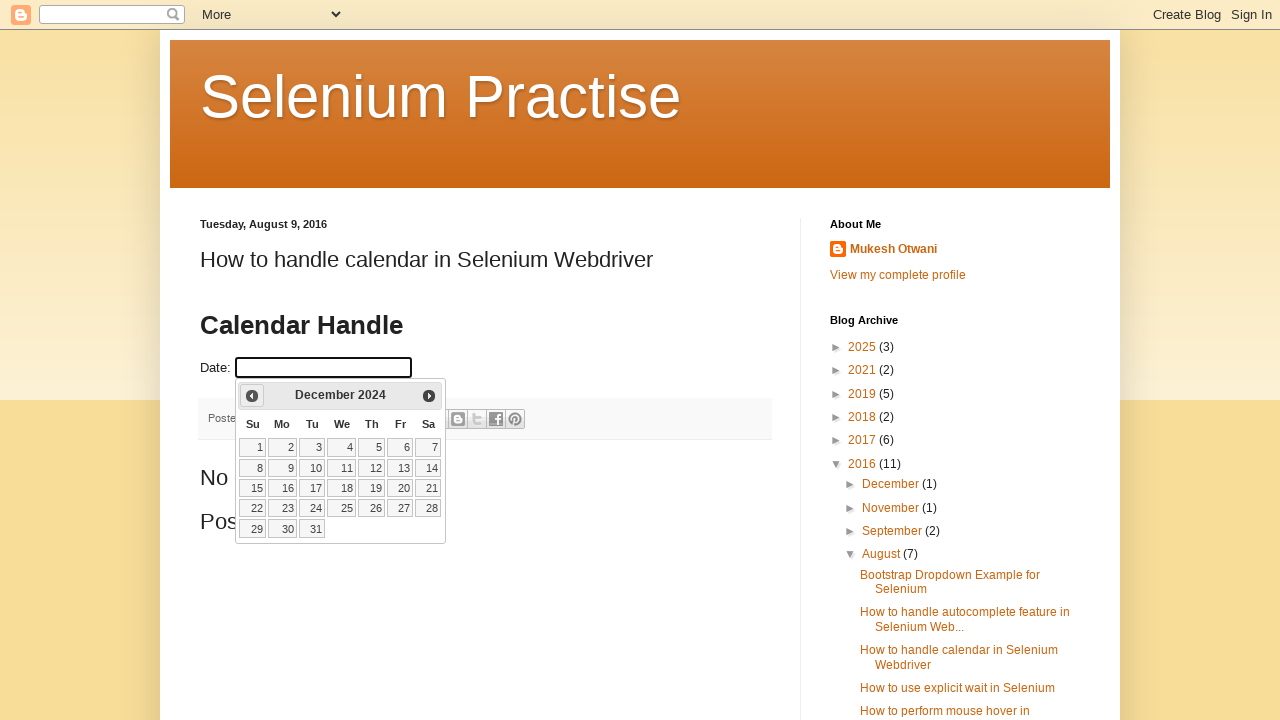

Clicked Previous button to navigate to earlier month at (252, 396) on xpath=//span[.='Prev']
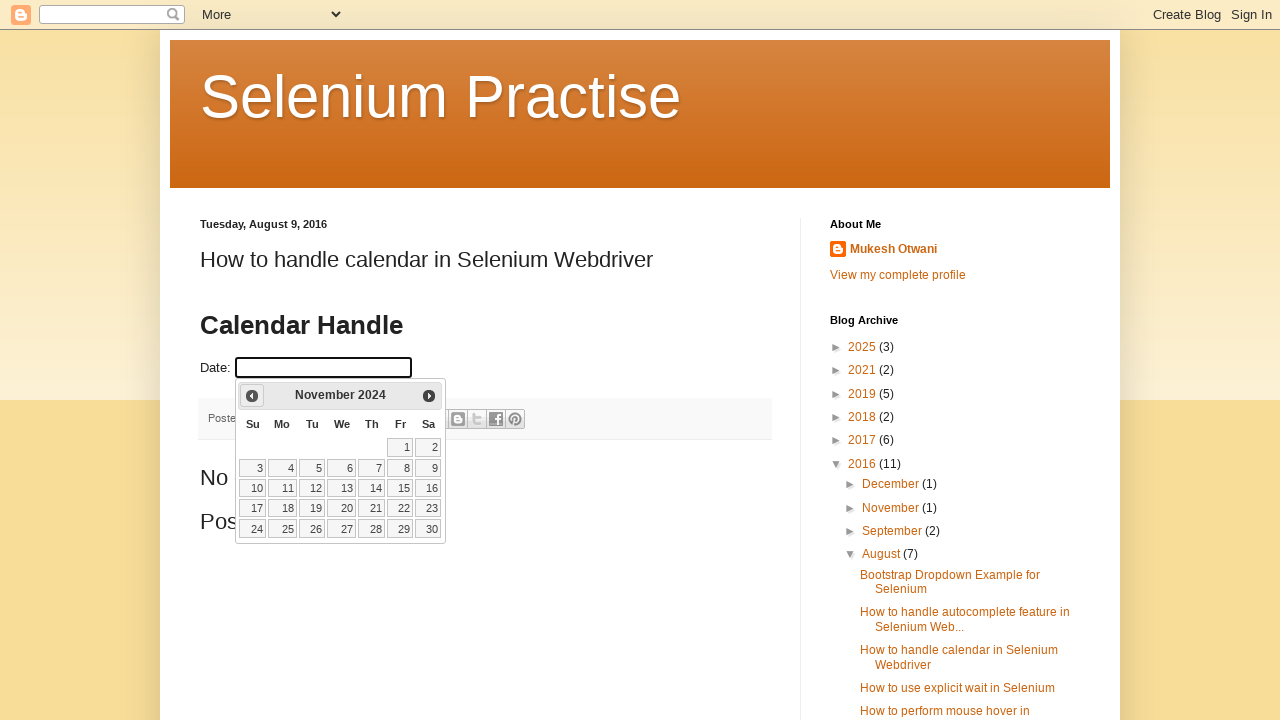

Retrieved current calendar date: November 2024
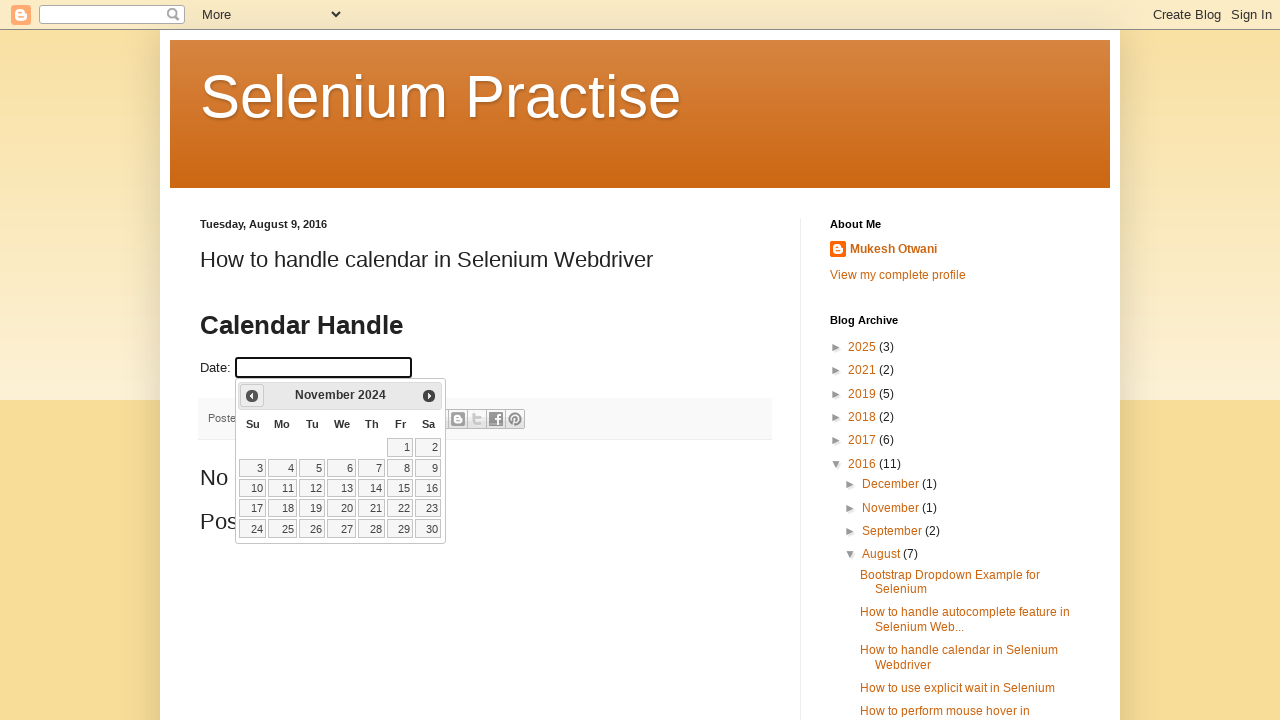

Clicked Previous button to navigate to earlier month at (252, 396) on xpath=//span[.='Prev']
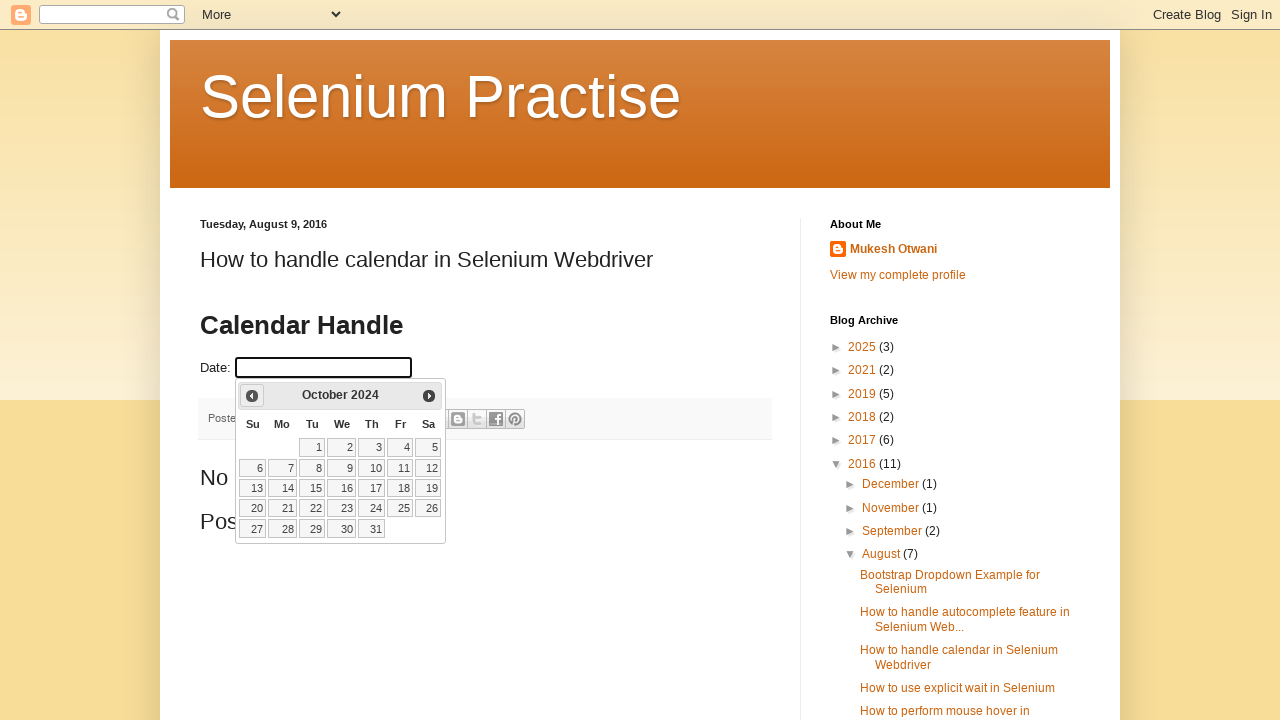

Retrieved current calendar date: October 2024
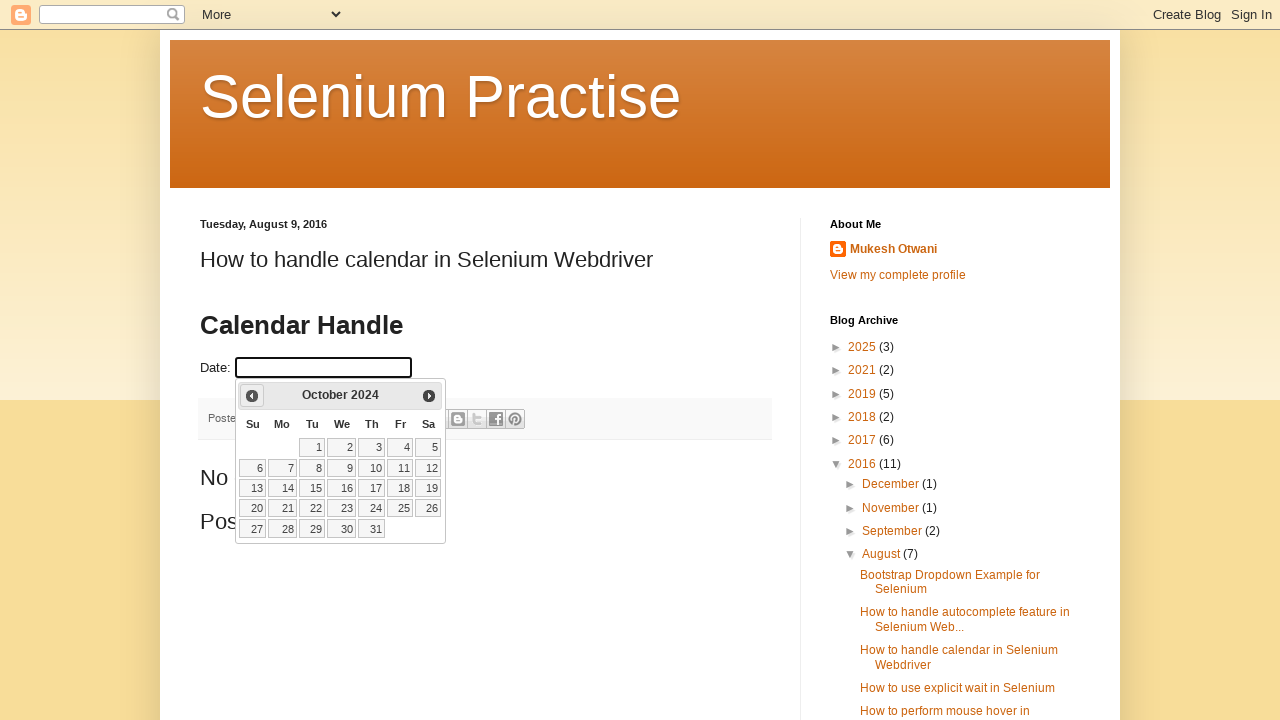

Clicked Previous button to navigate to earlier month at (252, 396) on xpath=//span[.='Prev']
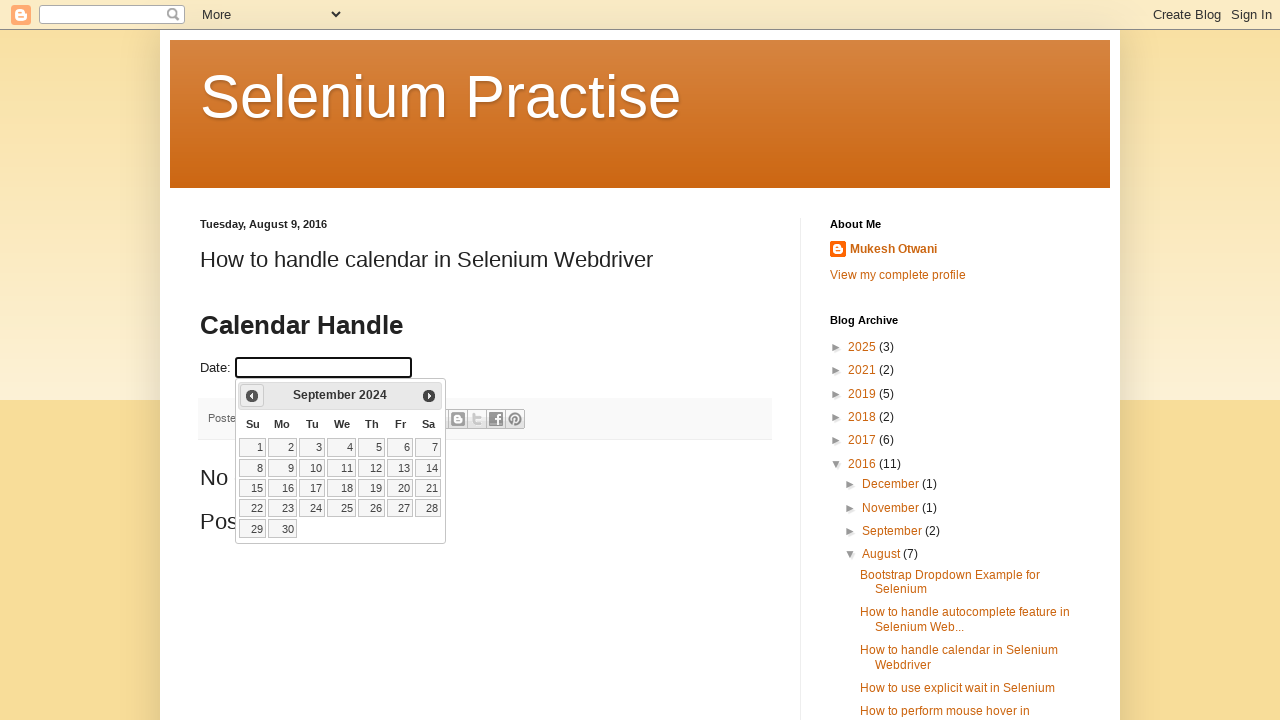

Retrieved current calendar date: September 2024
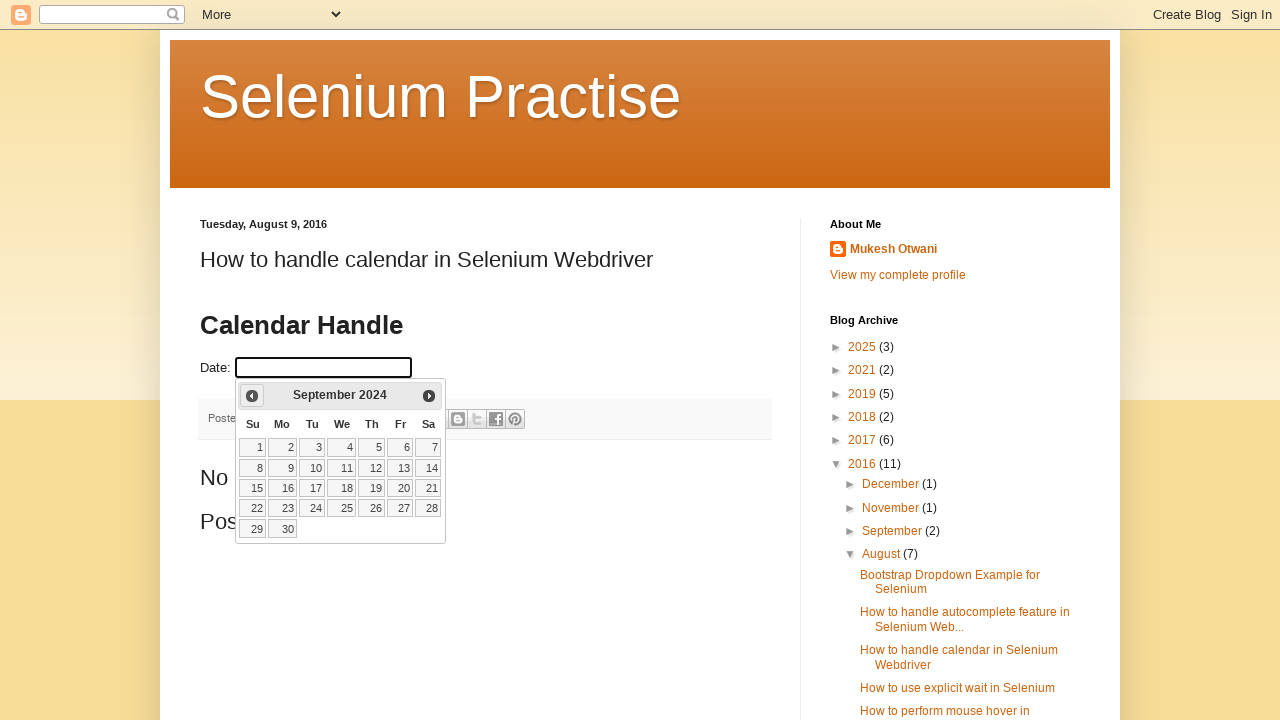

Clicked Previous button to navigate to earlier month at (252, 396) on xpath=//span[.='Prev']
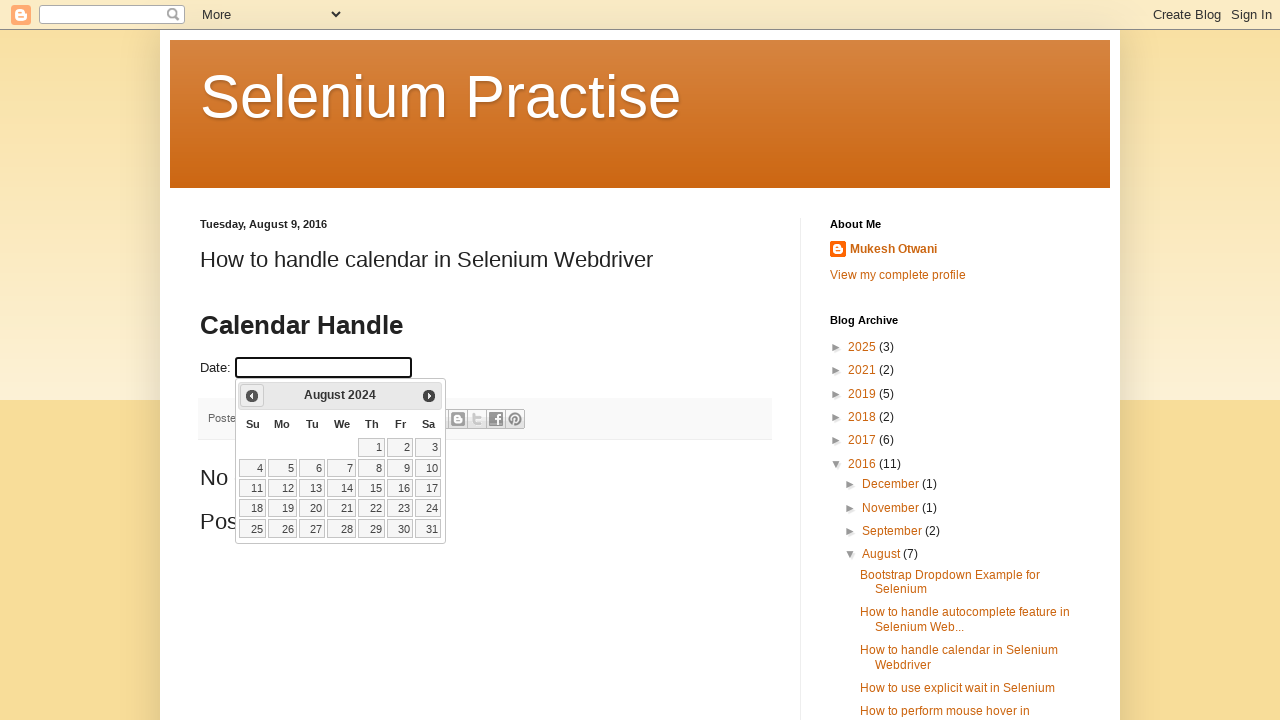

Retrieved current calendar date: August 2024
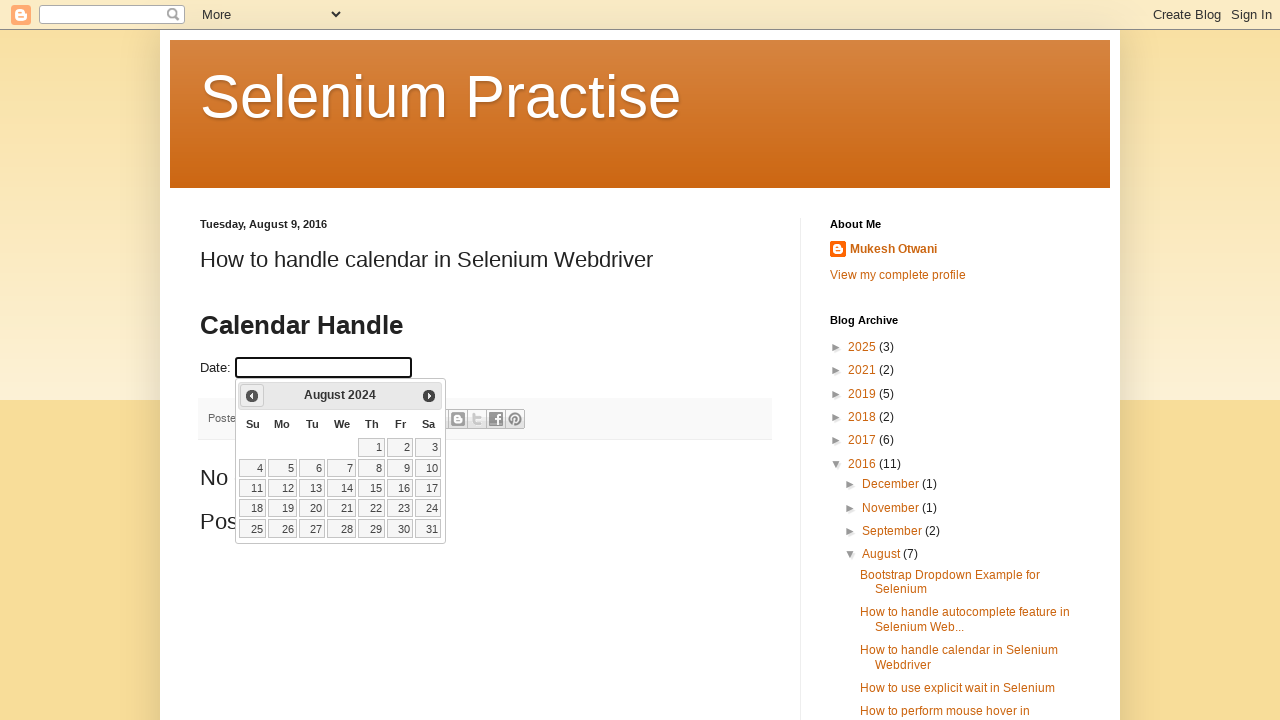

Clicked Previous button to navigate to earlier month at (252, 396) on xpath=//span[.='Prev']
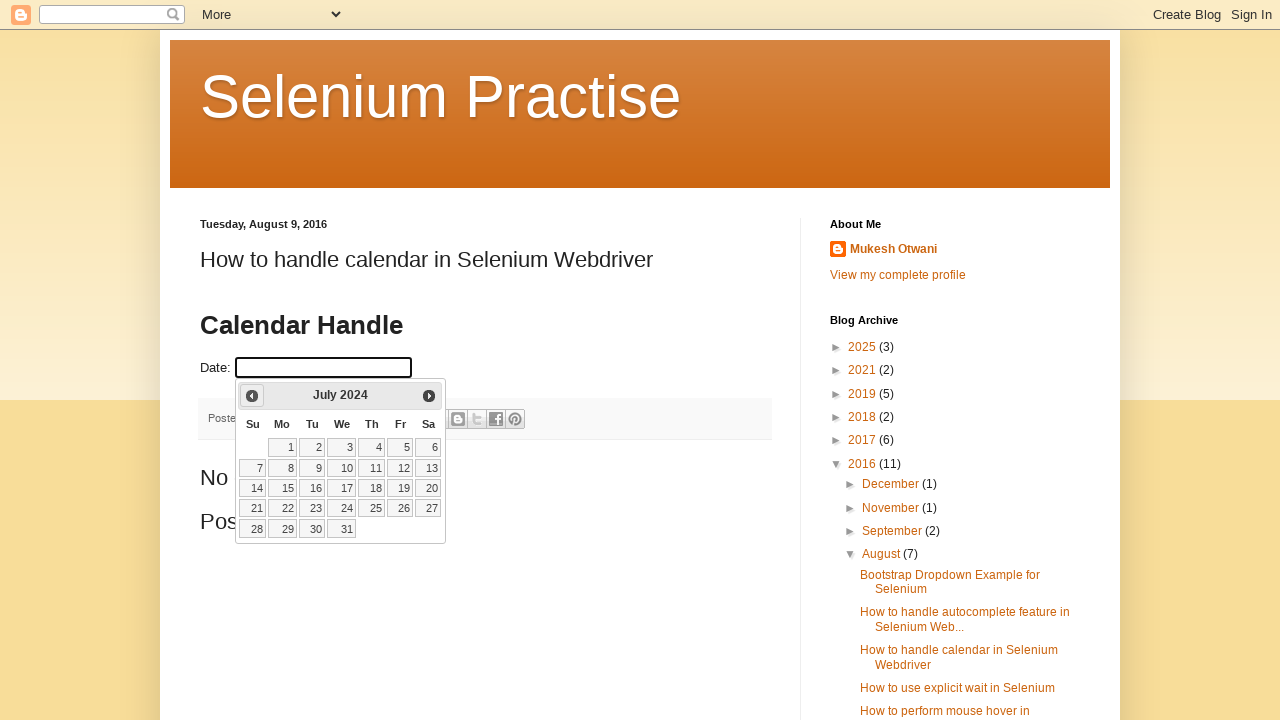

Retrieved current calendar date: July 2024
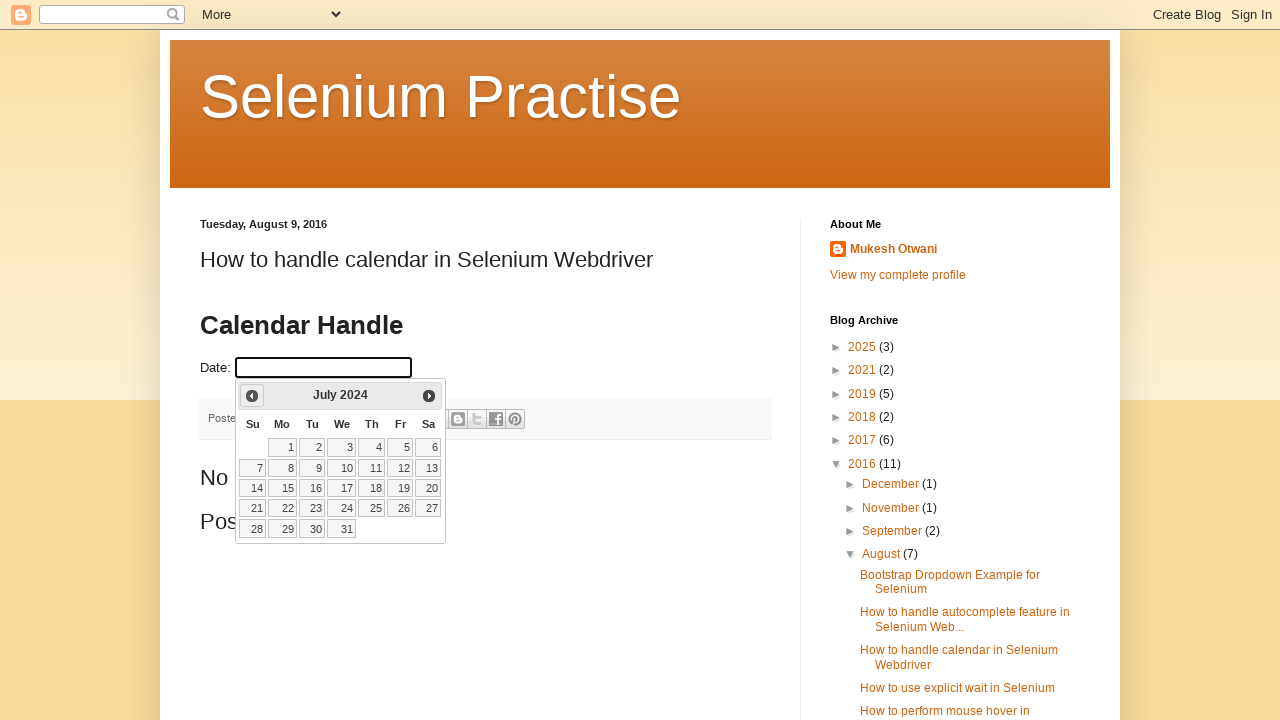

Clicked Previous button to navigate to earlier month at (252, 396) on xpath=//span[.='Prev']
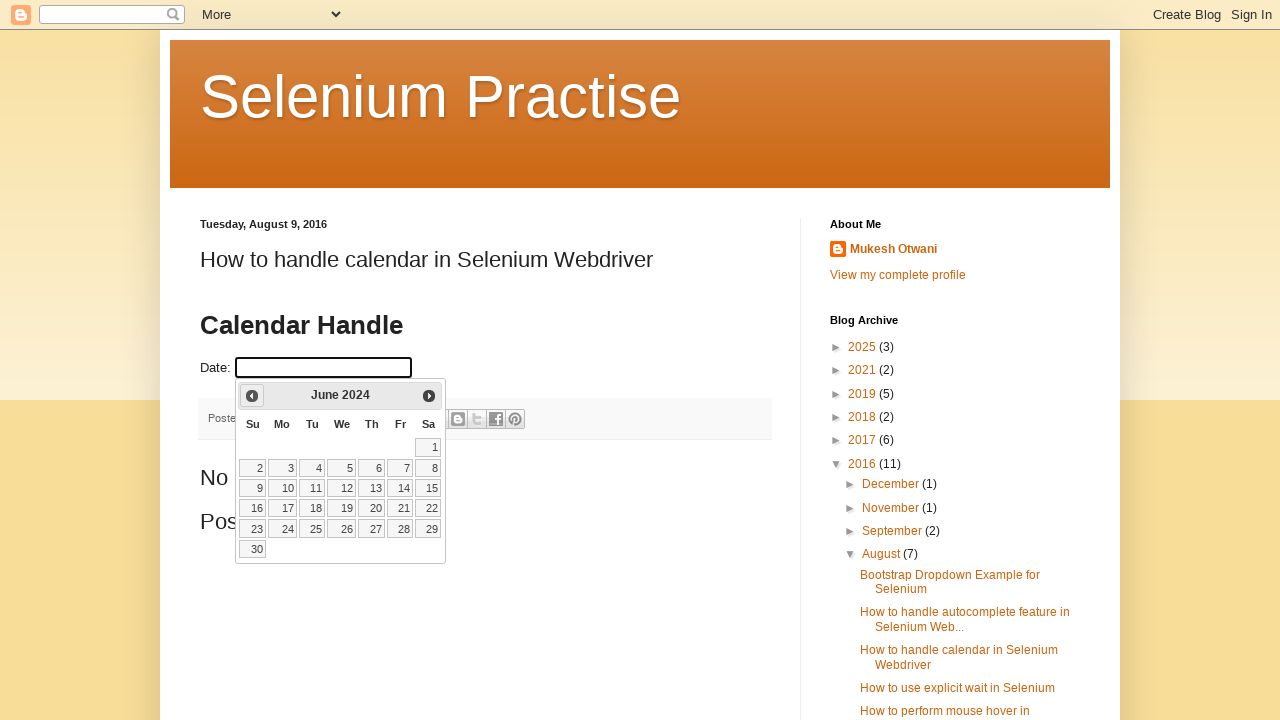

Retrieved current calendar date: June 2024
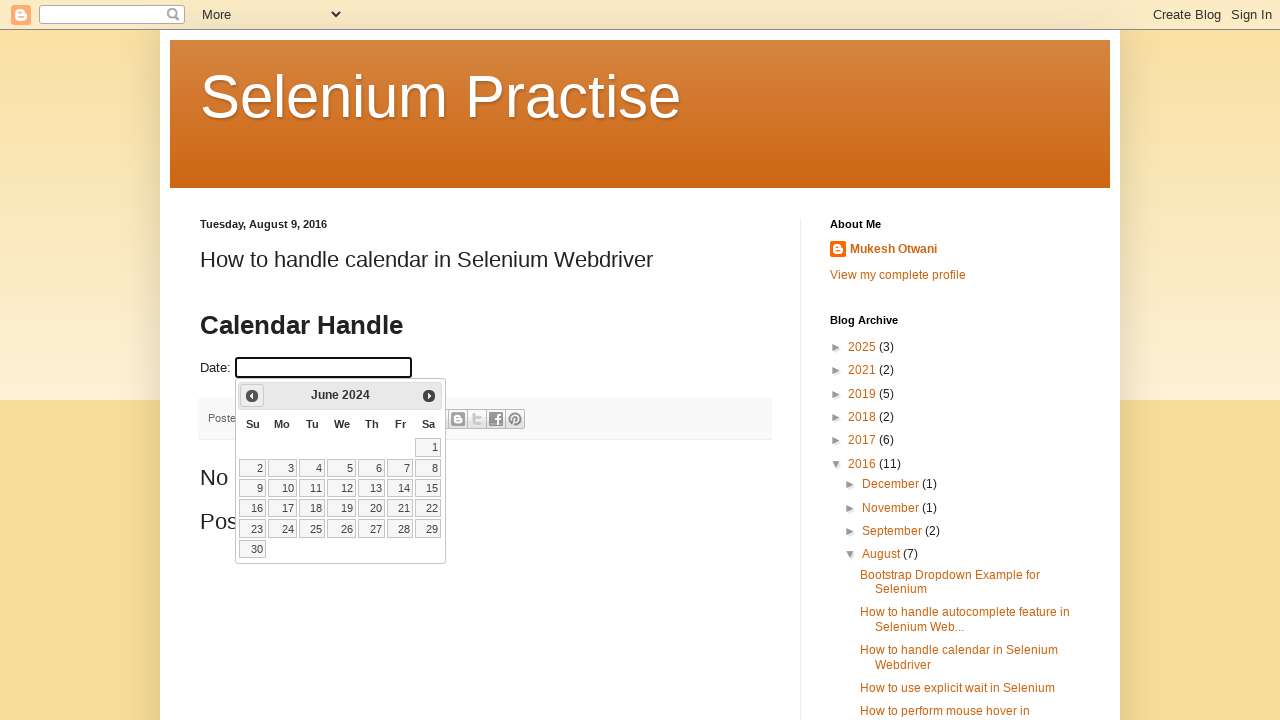

Clicked Previous button to navigate to earlier month at (252, 396) on xpath=//span[.='Prev']
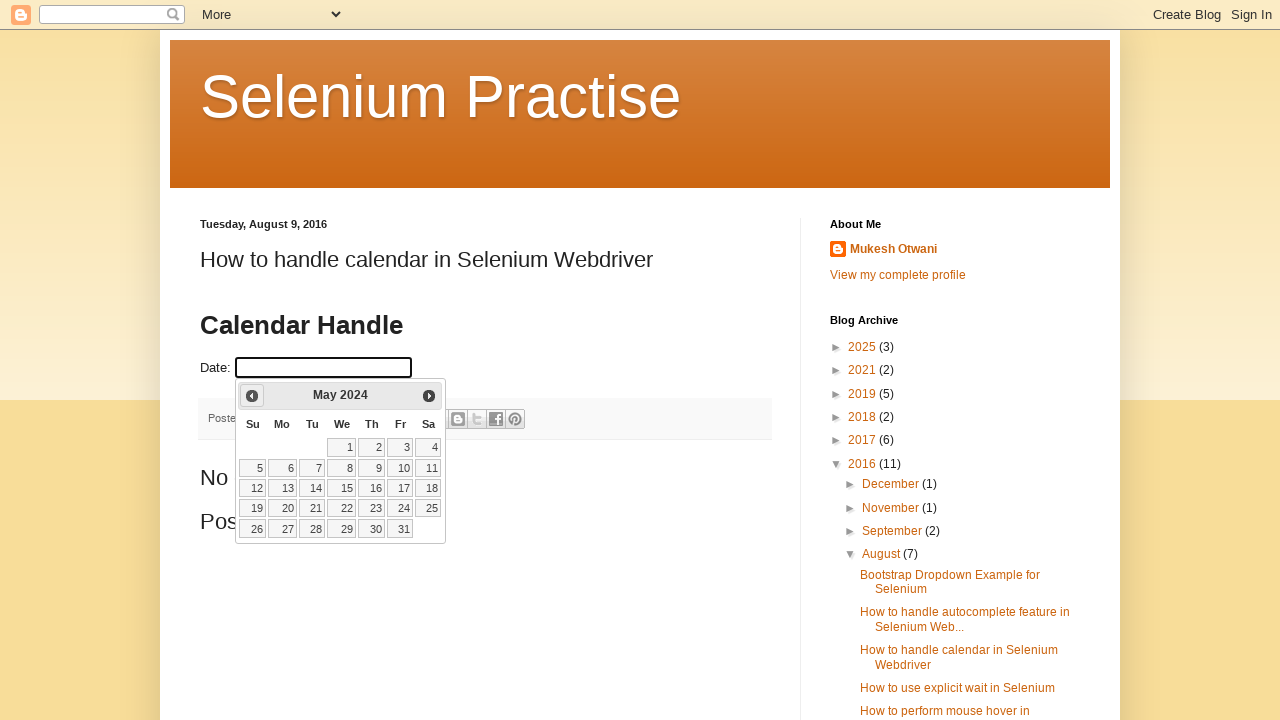

Retrieved current calendar date: May 2024
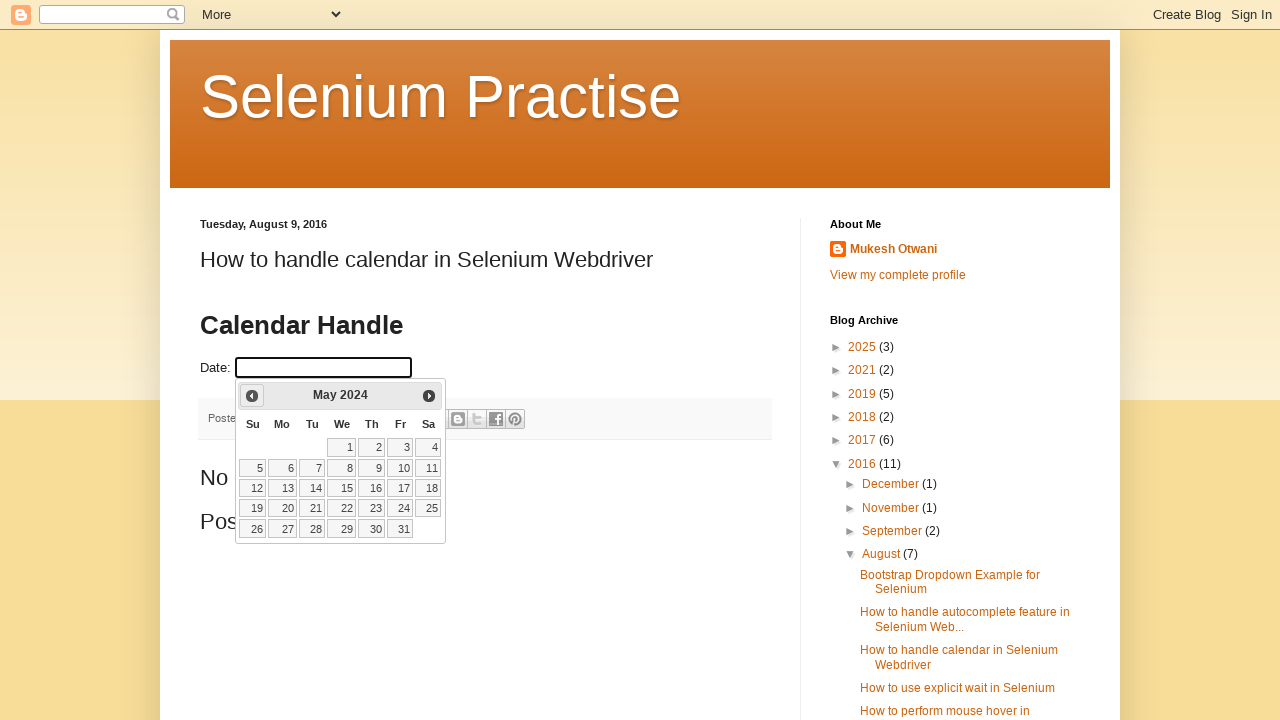

Clicked Previous button to navigate to earlier month at (252, 396) on xpath=//span[.='Prev']
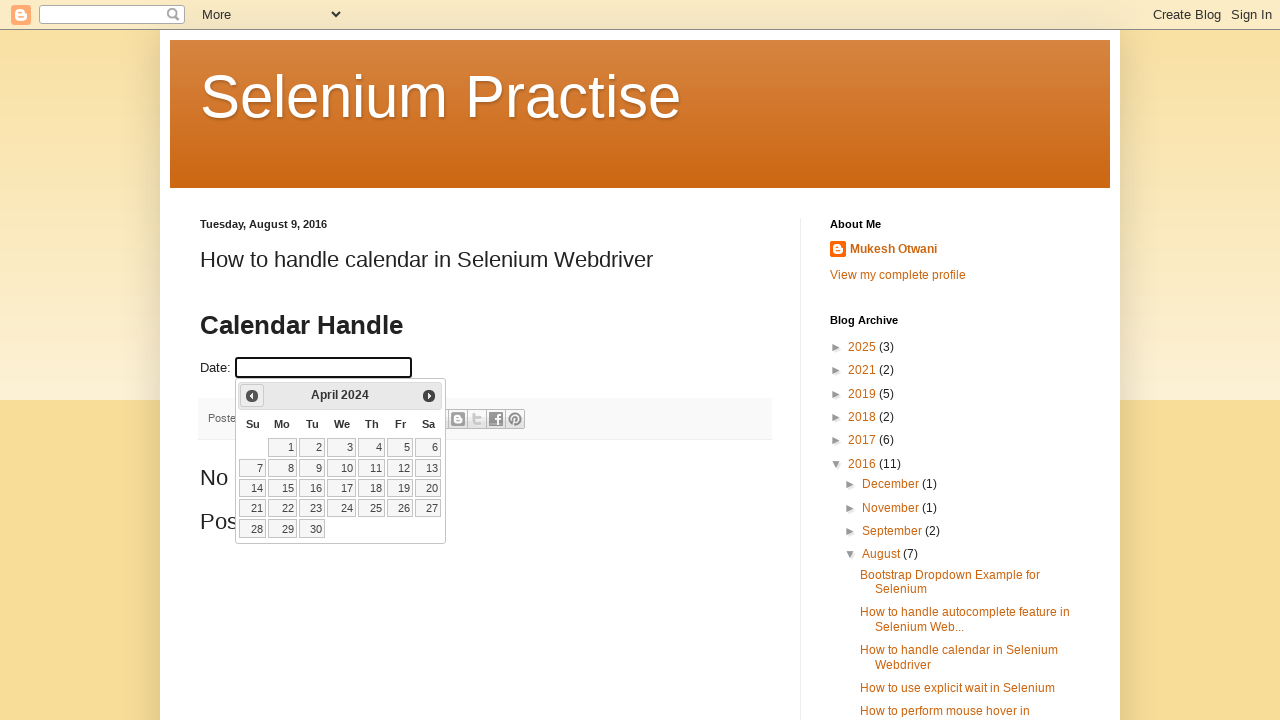

Retrieved current calendar date: April 2024
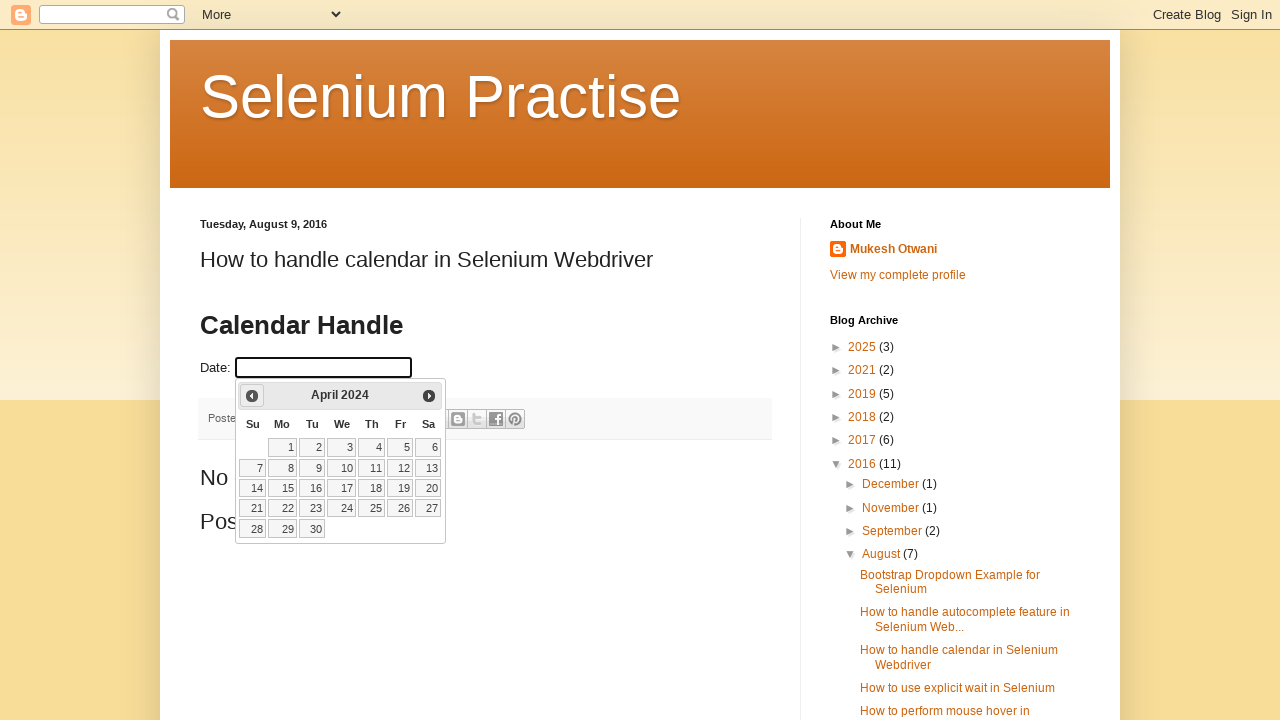

Clicked Previous button to navigate to earlier month at (252, 396) on xpath=//span[.='Prev']
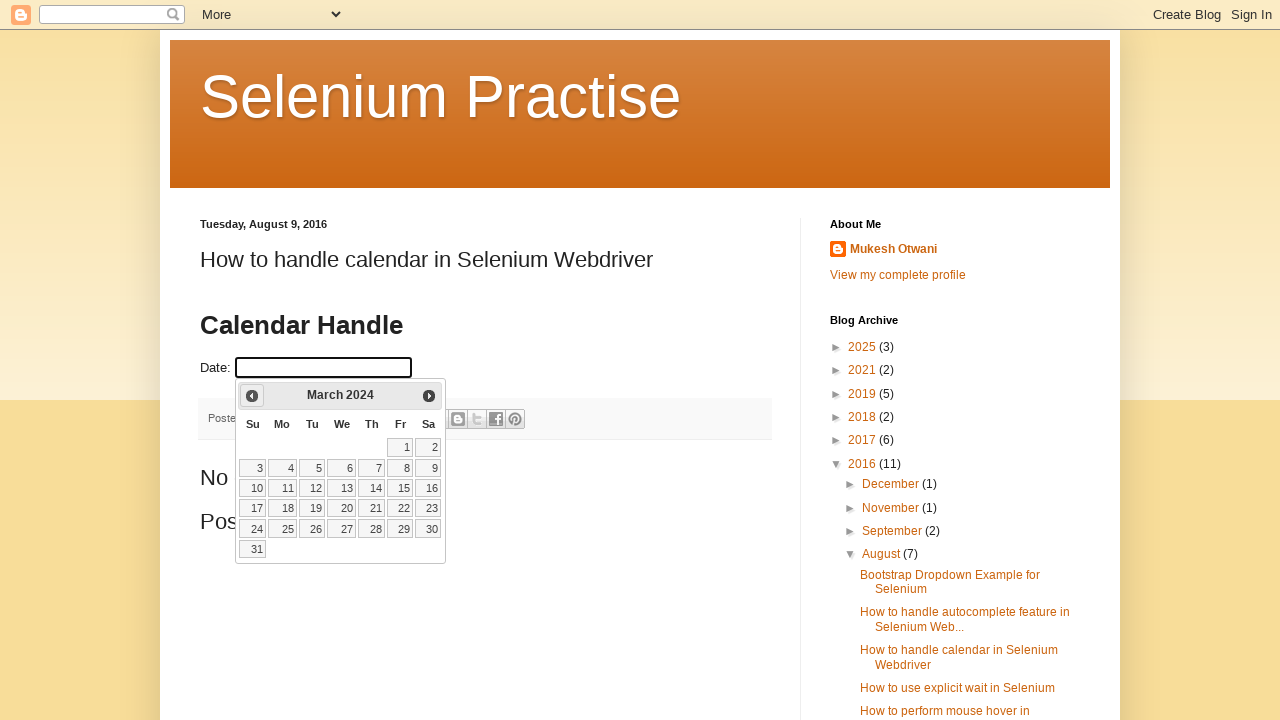

Retrieved current calendar date: March 2024
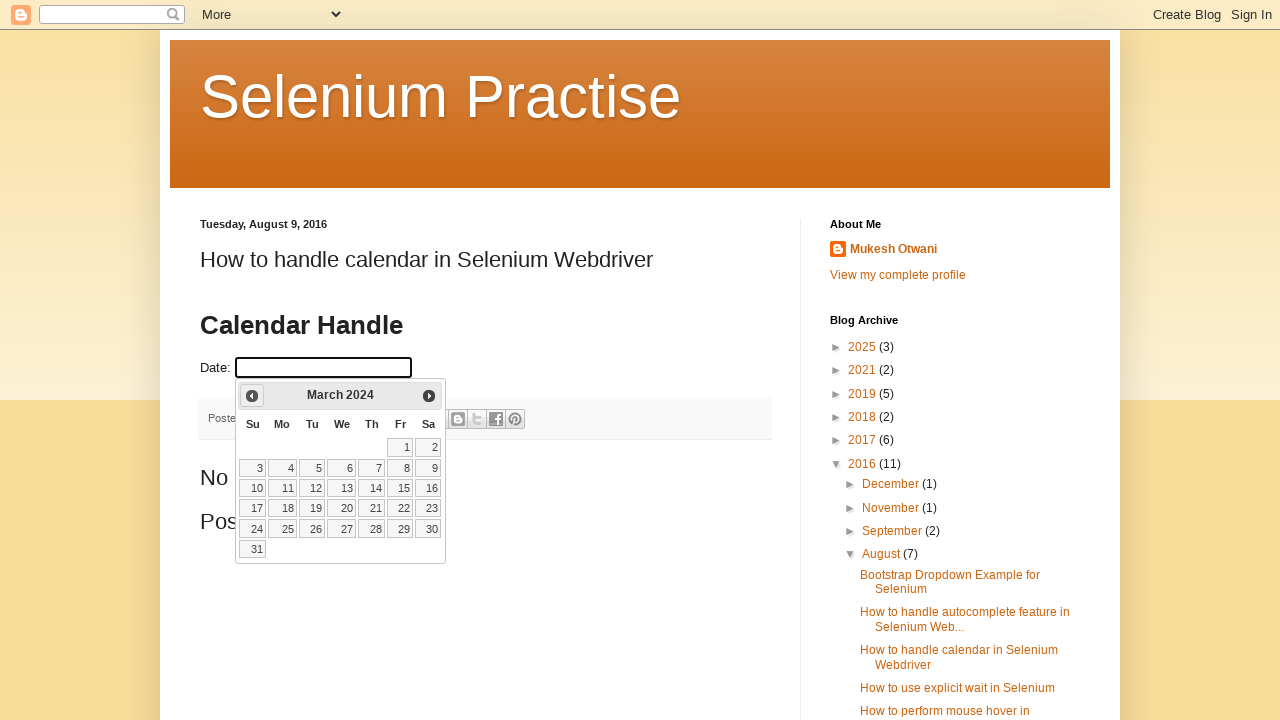

Clicked Previous button to navigate to earlier month at (252, 396) on xpath=//span[.='Prev']
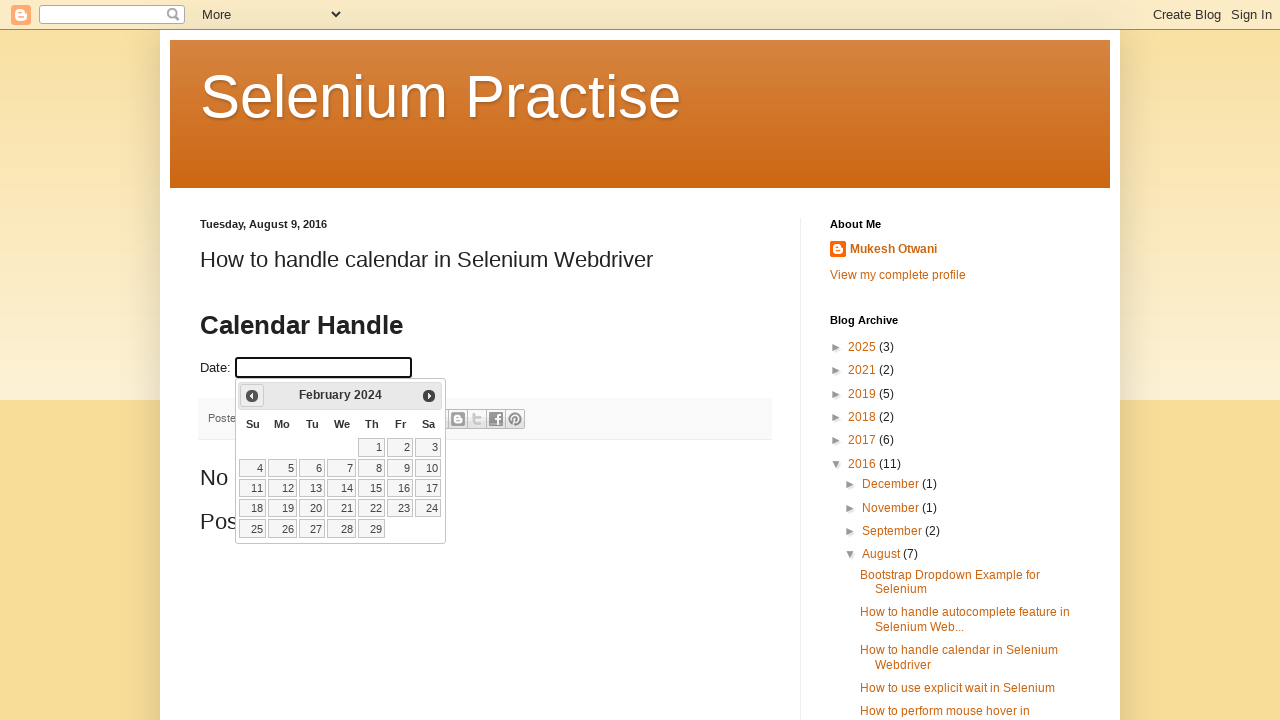

Retrieved current calendar date: February 2024
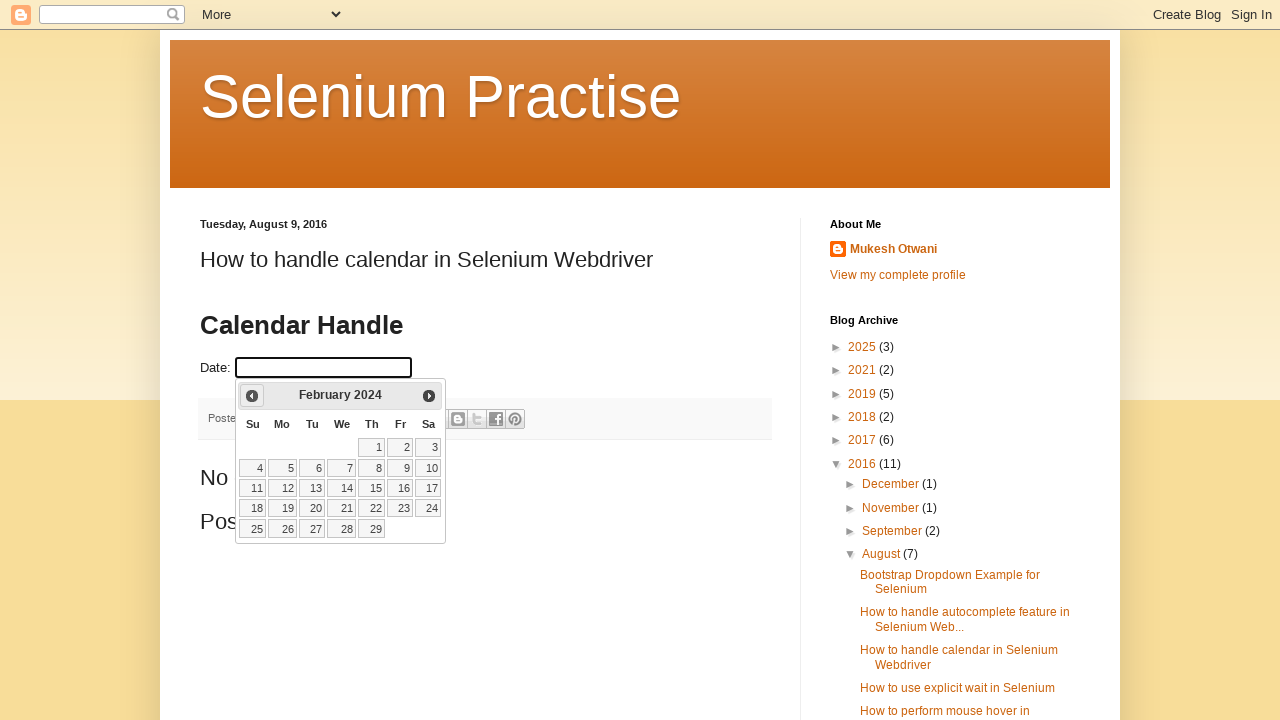

Clicked Previous button to navigate to earlier month at (252, 396) on xpath=//span[.='Prev']
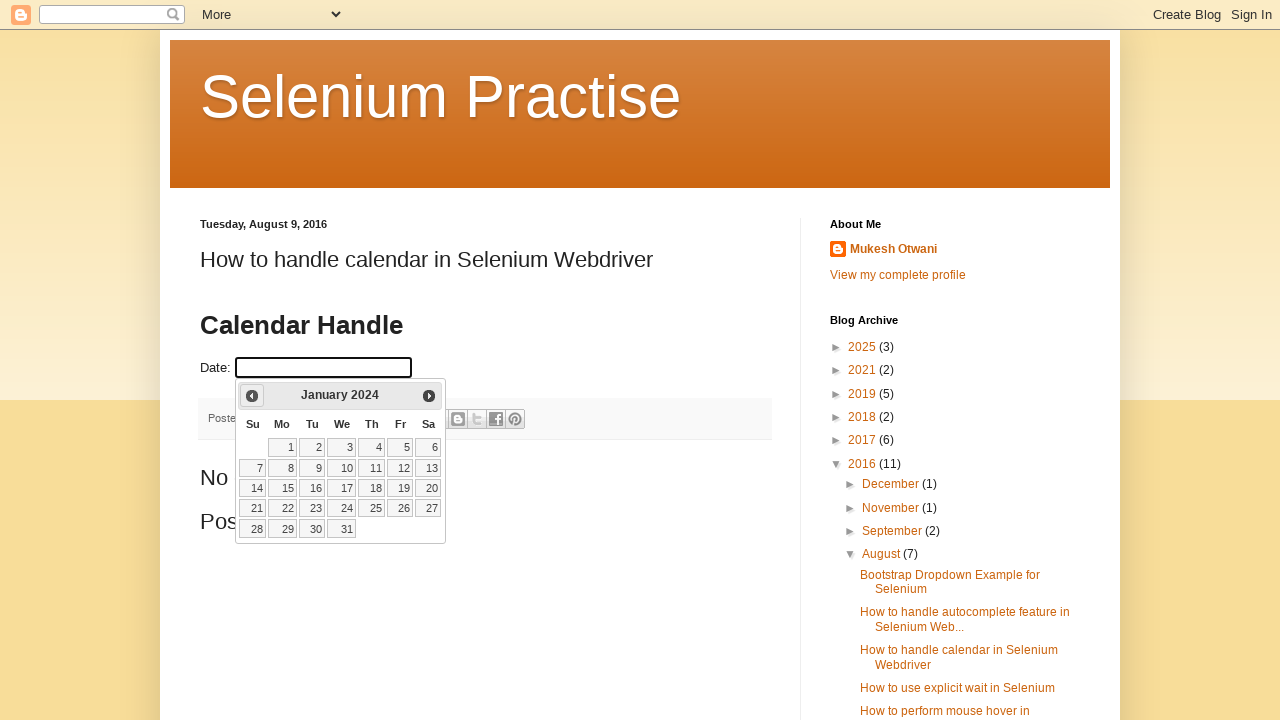

Retrieved current calendar date: January 2024
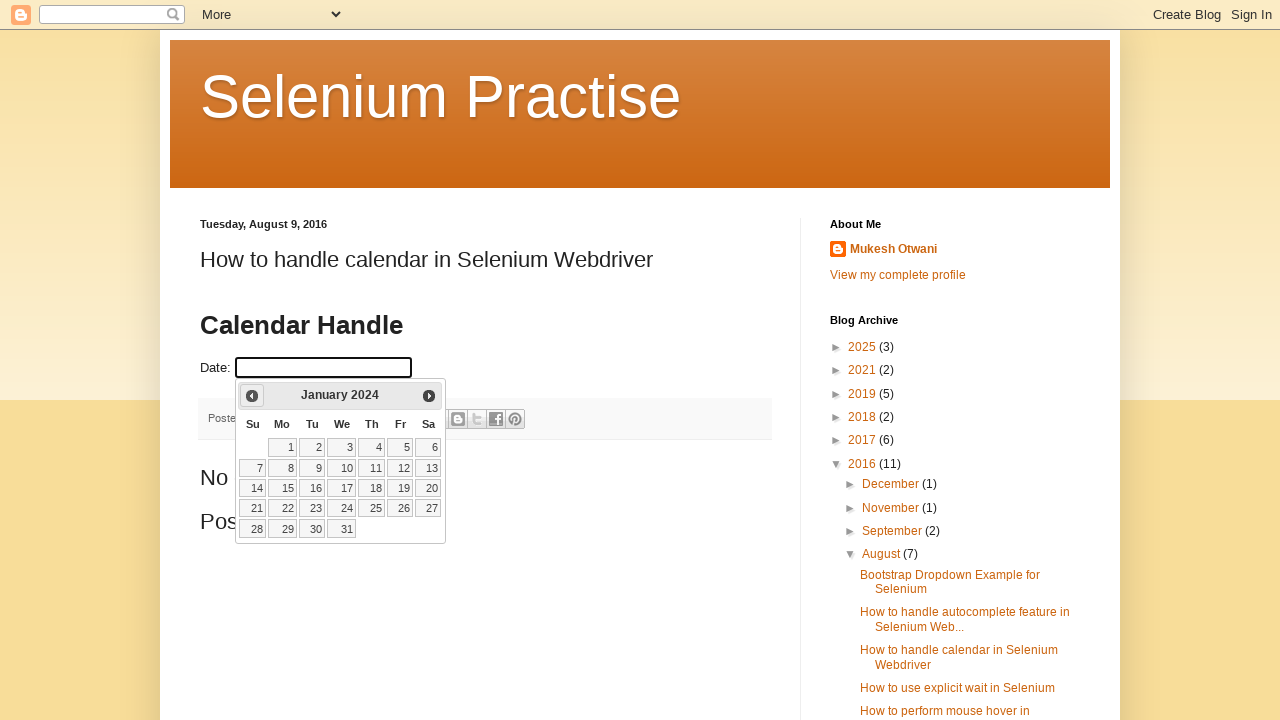

Clicked Previous button to navigate to earlier month at (252, 396) on xpath=//span[.='Prev']
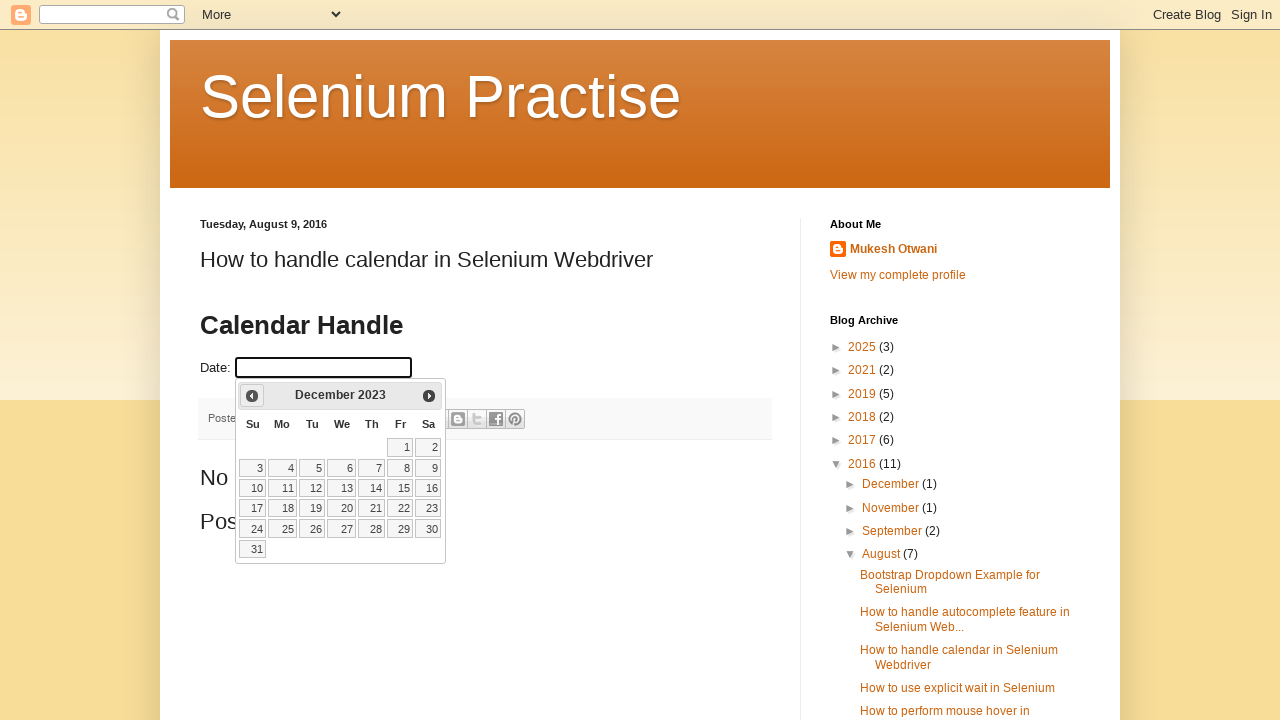

Retrieved current calendar date: December 2023
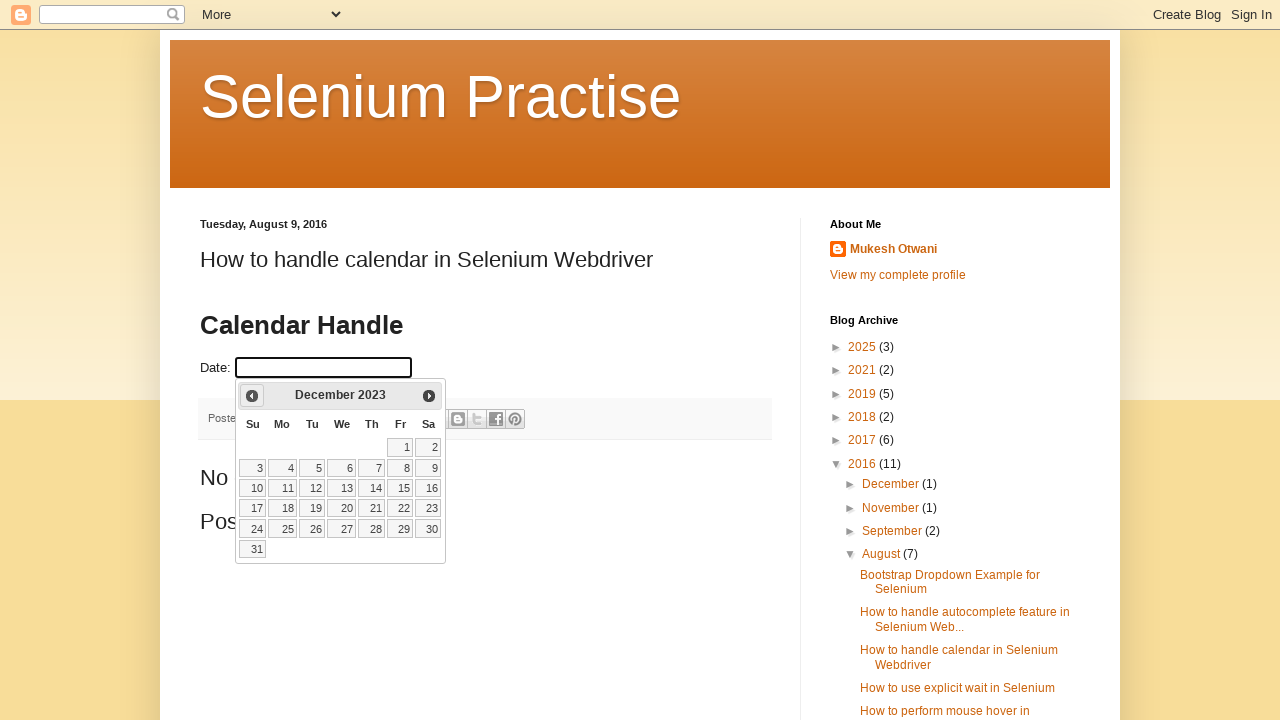

Clicked Previous button to navigate to earlier month at (252, 396) on xpath=//span[.='Prev']
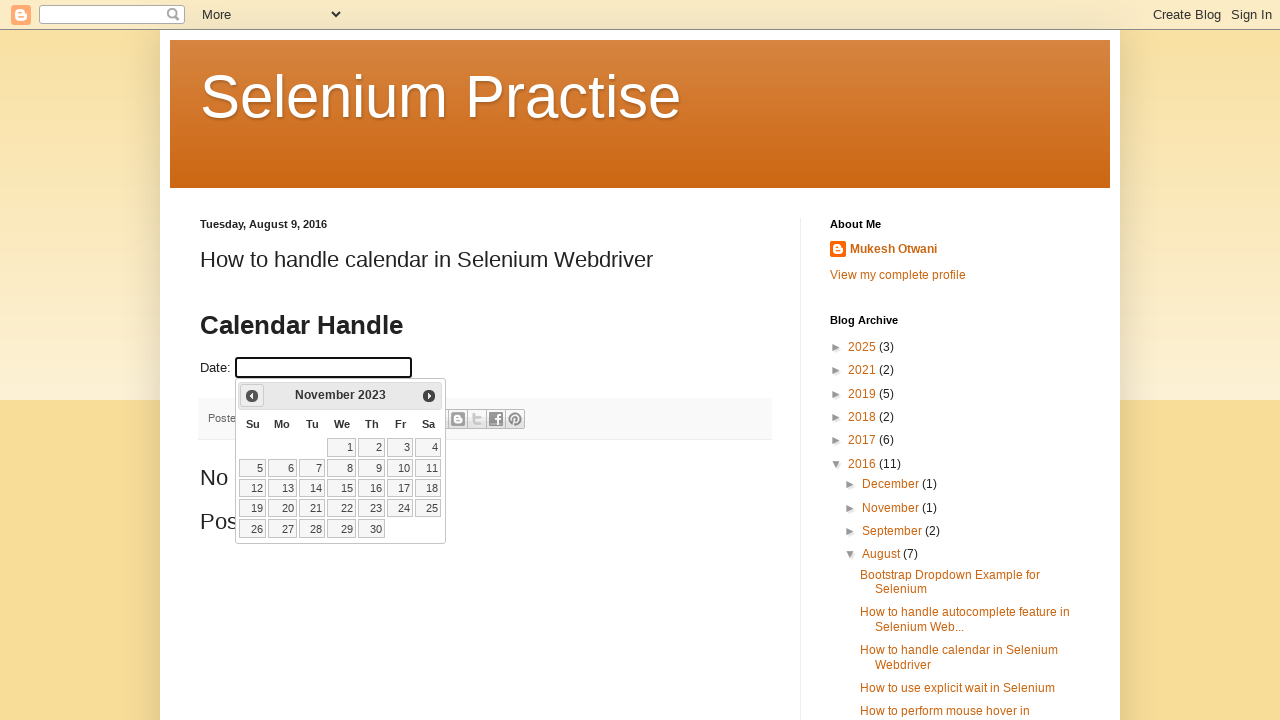

Retrieved current calendar date: November 2023
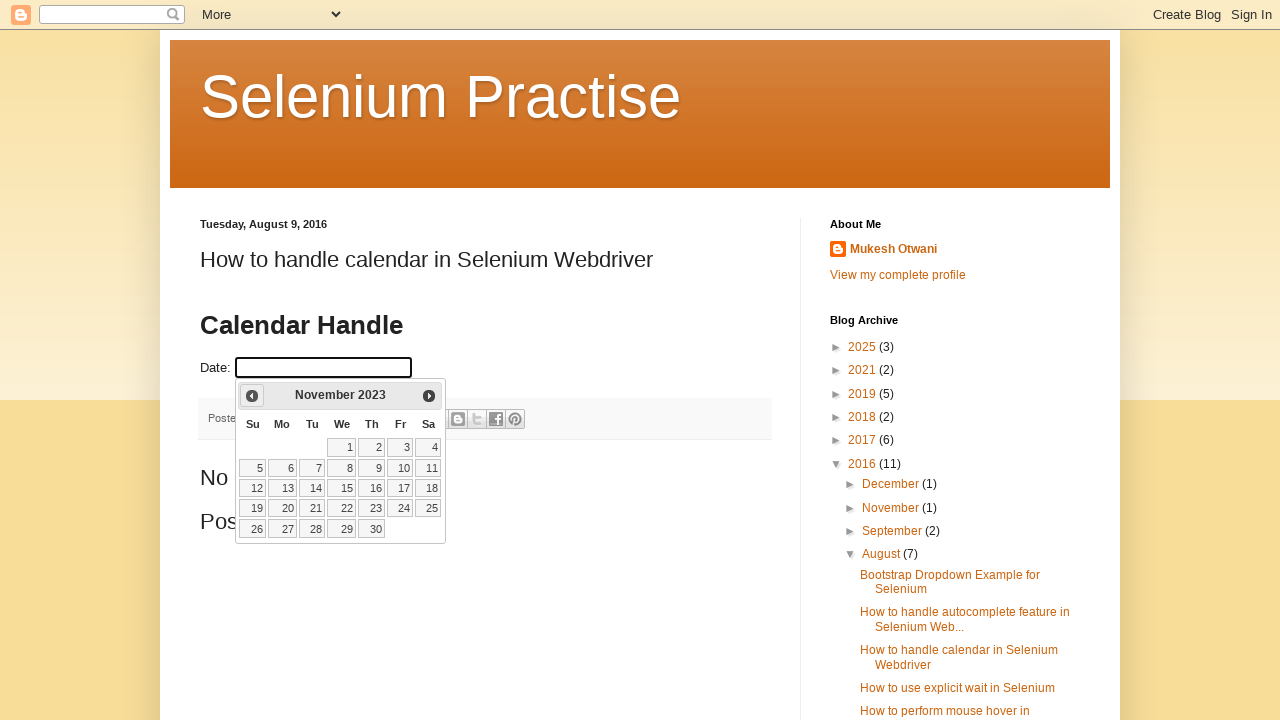

Clicked Previous button to navigate to earlier month at (252, 396) on xpath=//span[.='Prev']
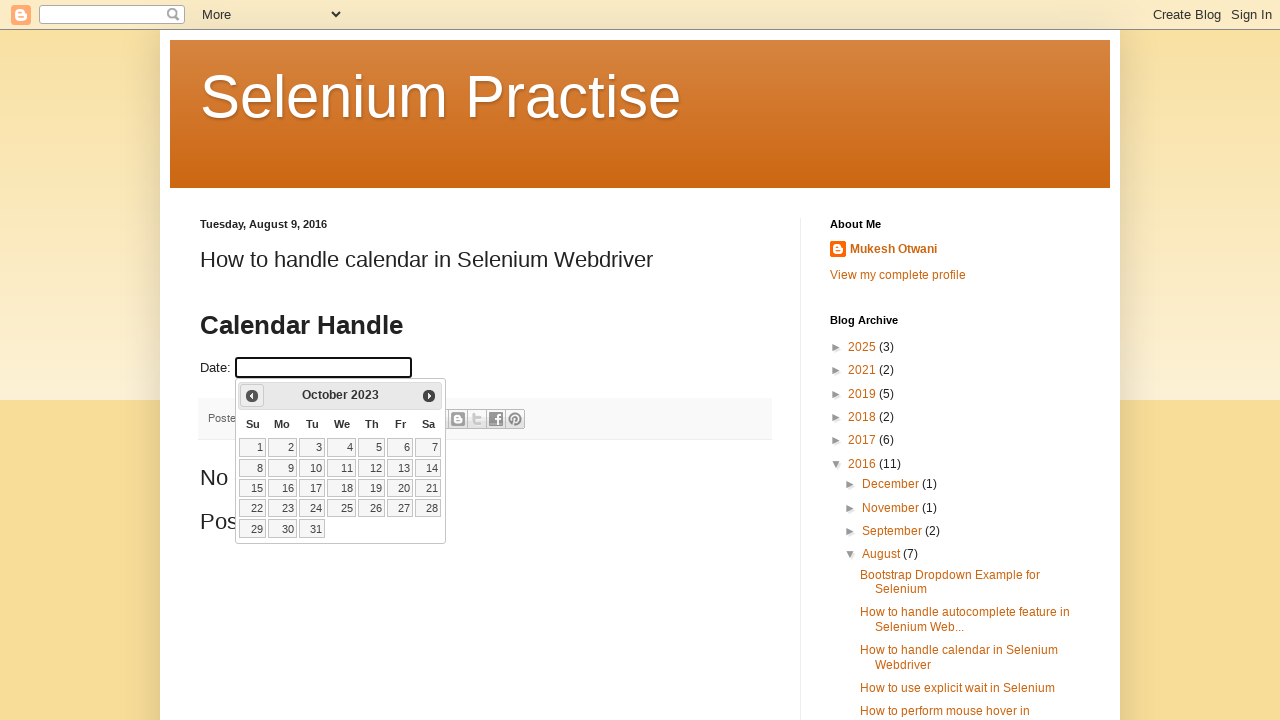

Retrieved current calendar date: October 2023
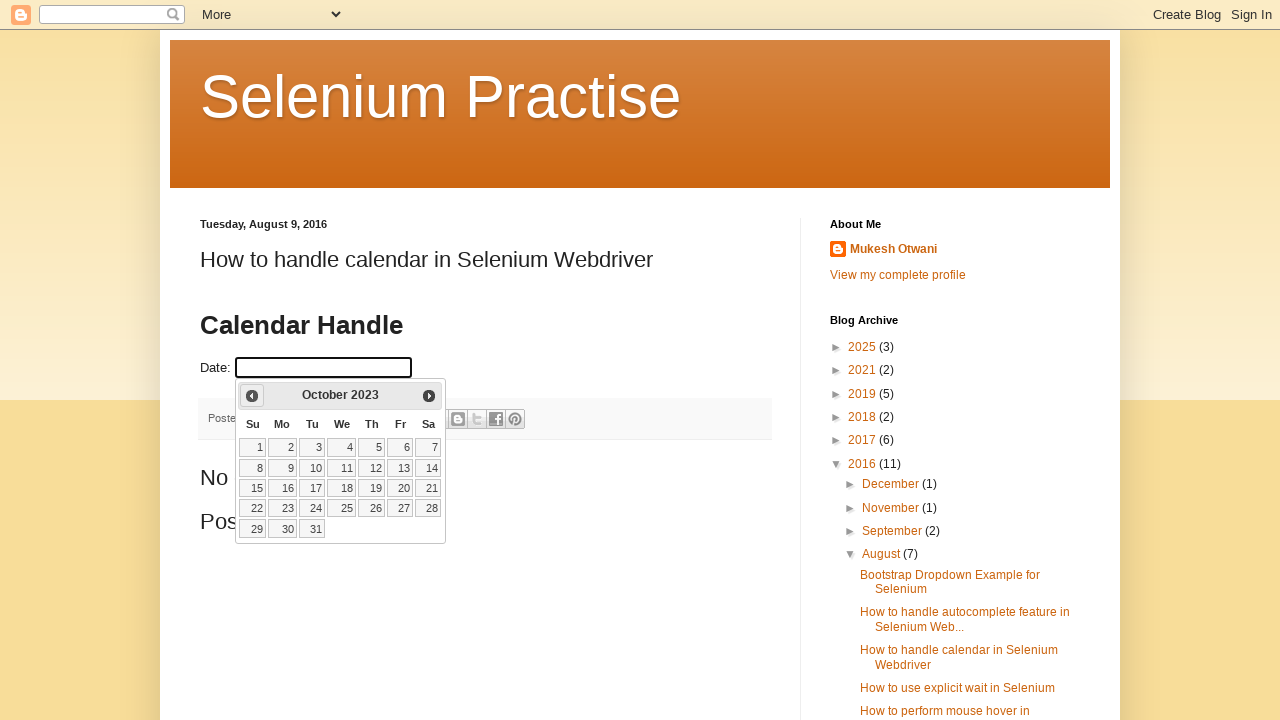

Clicked Previous button to navigate to earlier month at (252, 396) on xpath=//span[.='Prev']
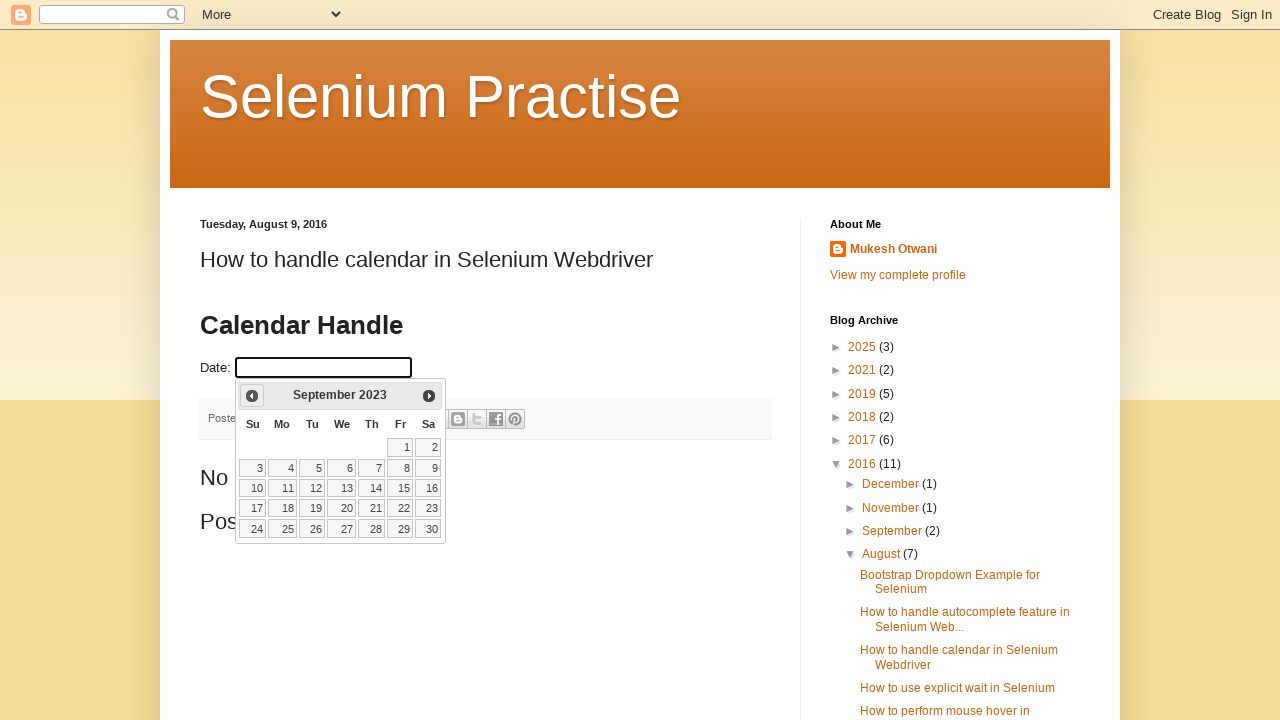

Retrieved current calendar date: September 2023
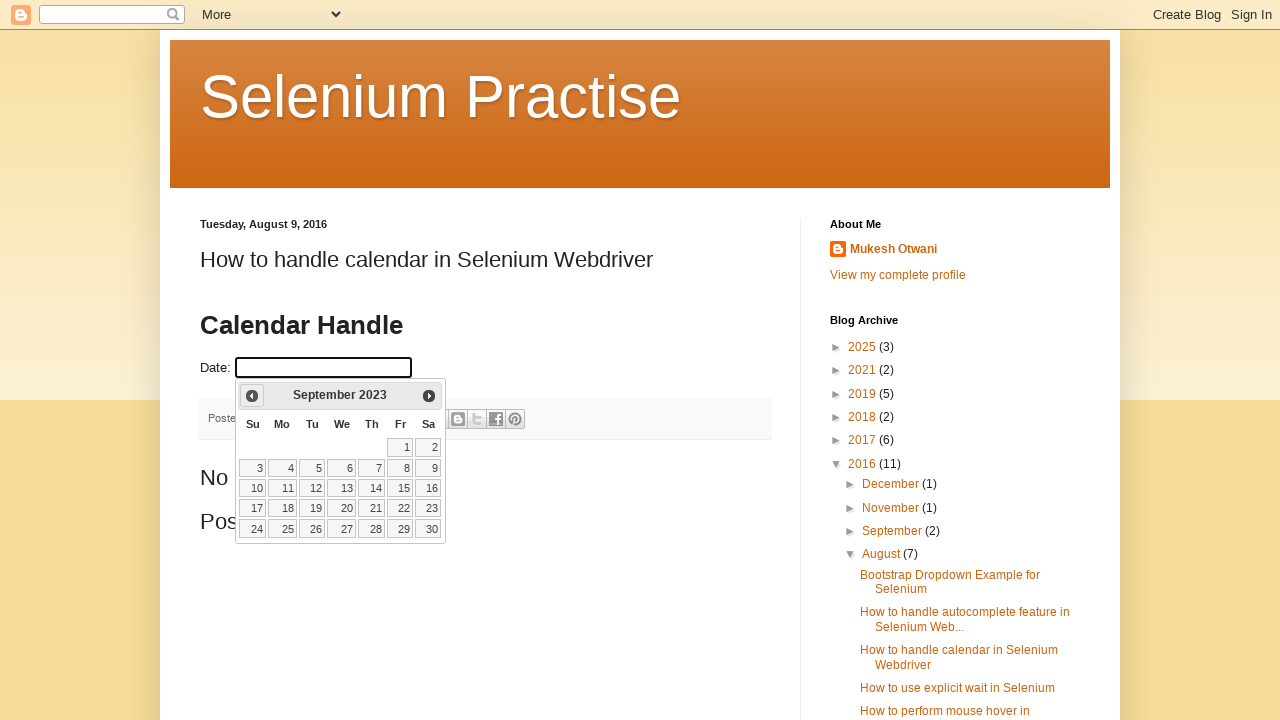

Clicked Previous button to navigate to earlier month at (252, 396) on xpath=//span[.='Prev']
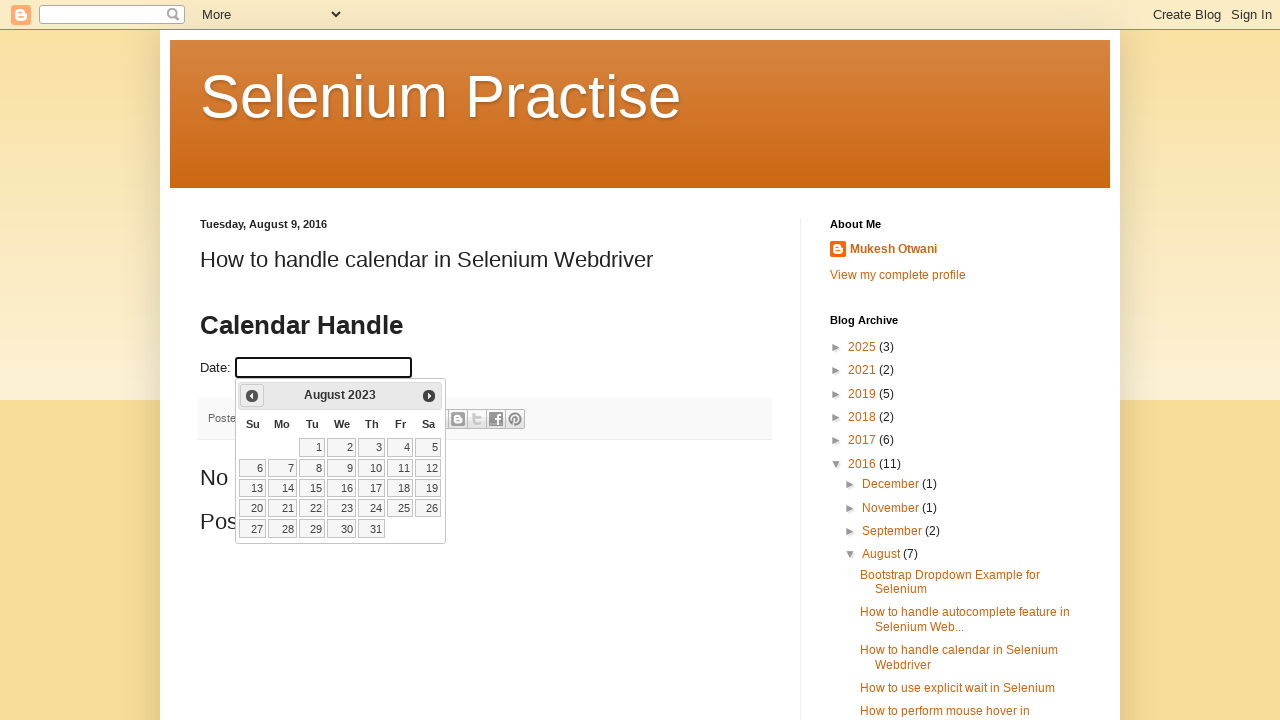

Retrieved current calendar date: August 2023
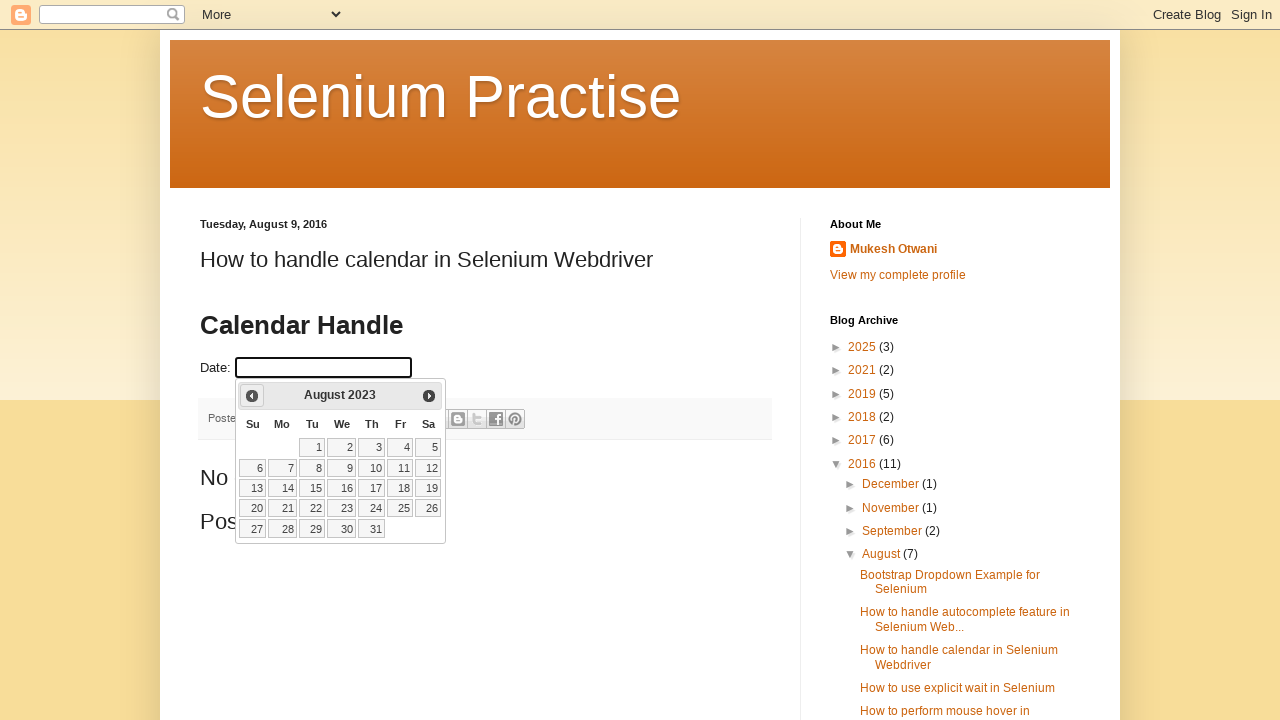

Clicked Previous button to navigate to earlier month at (252, 396) on xpath=//span[.='Prev']
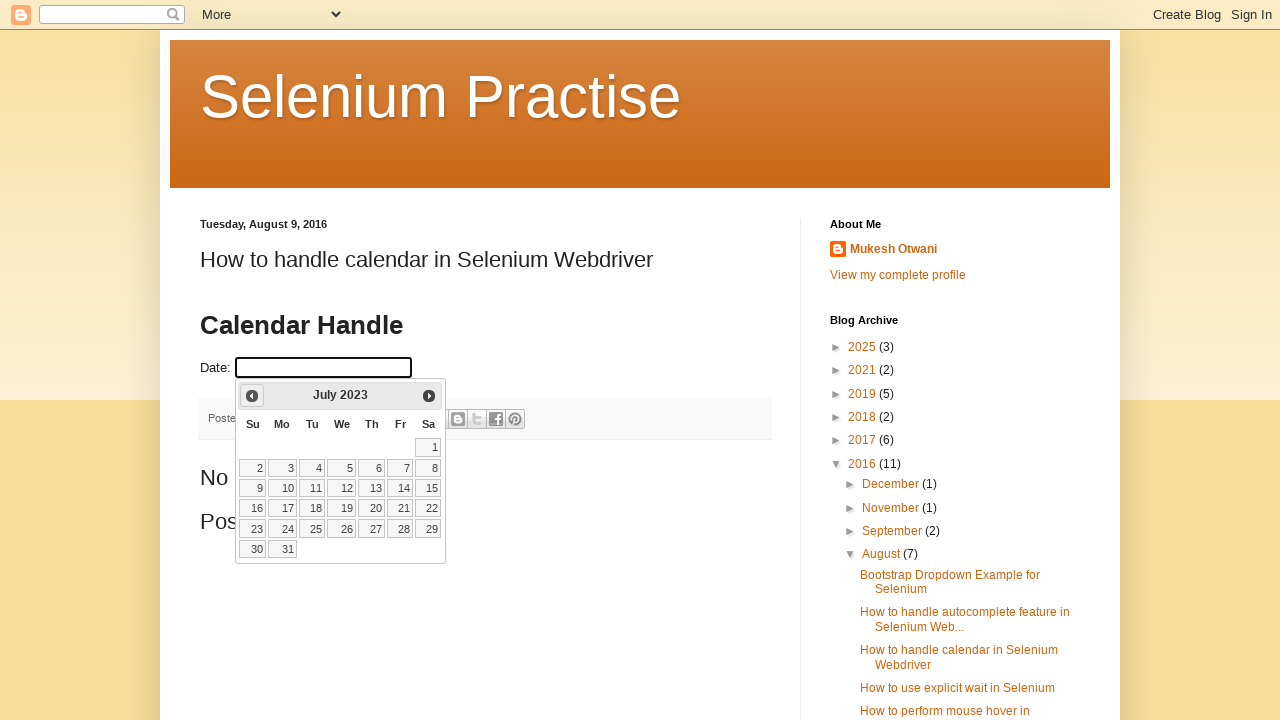

Retrieved current calendar date: July 2023
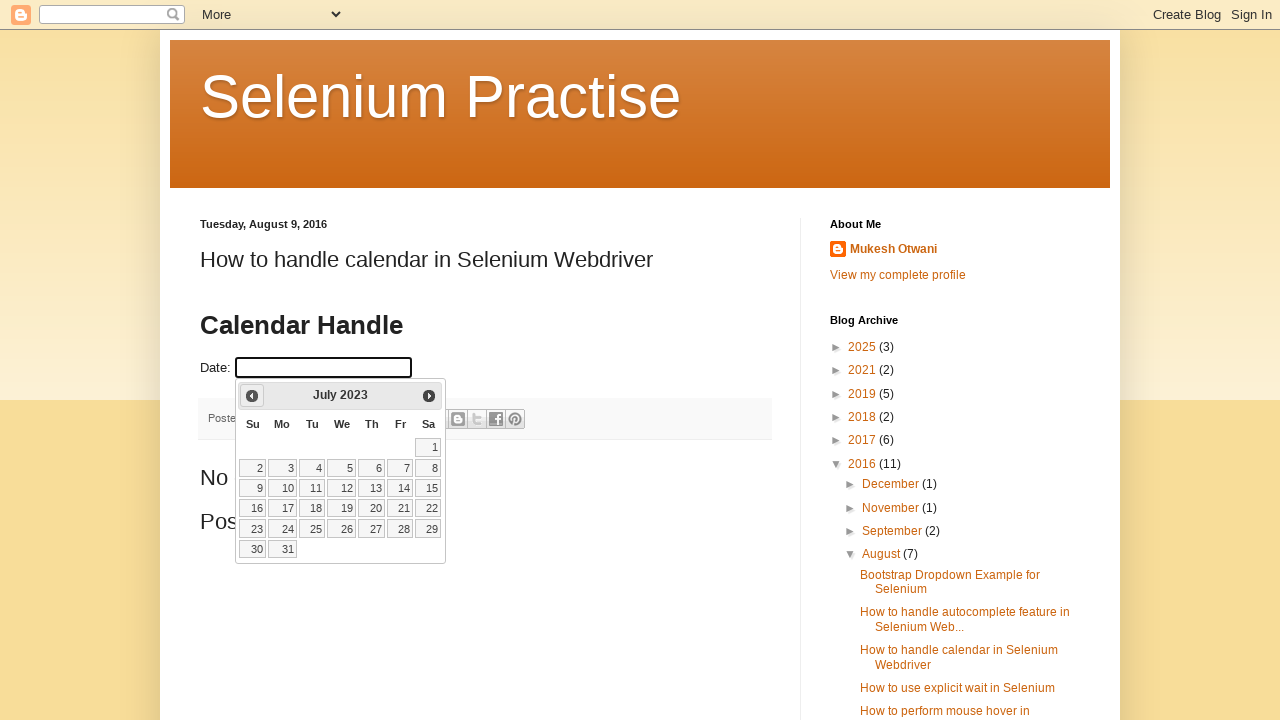

Clicked Previous button to navigate to earlier month at (252, 396) on xpath=//span[.='Prev']
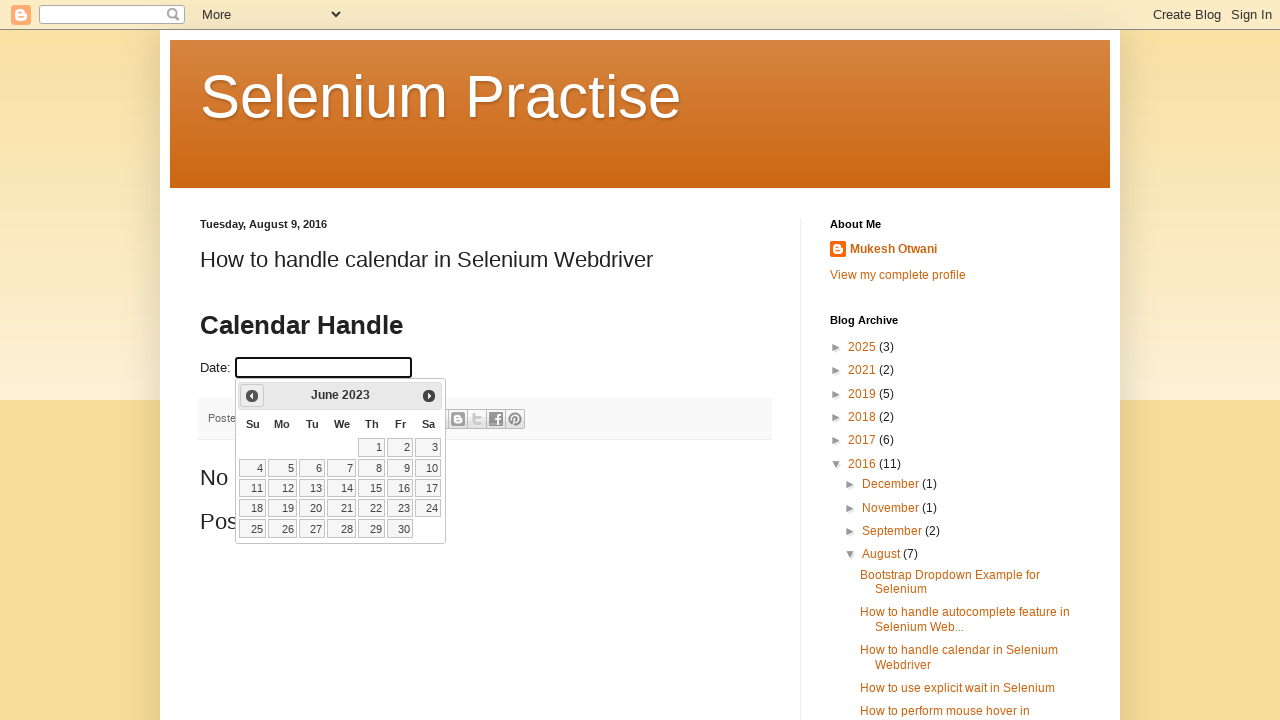

Retrieved current calendar date: June 2023
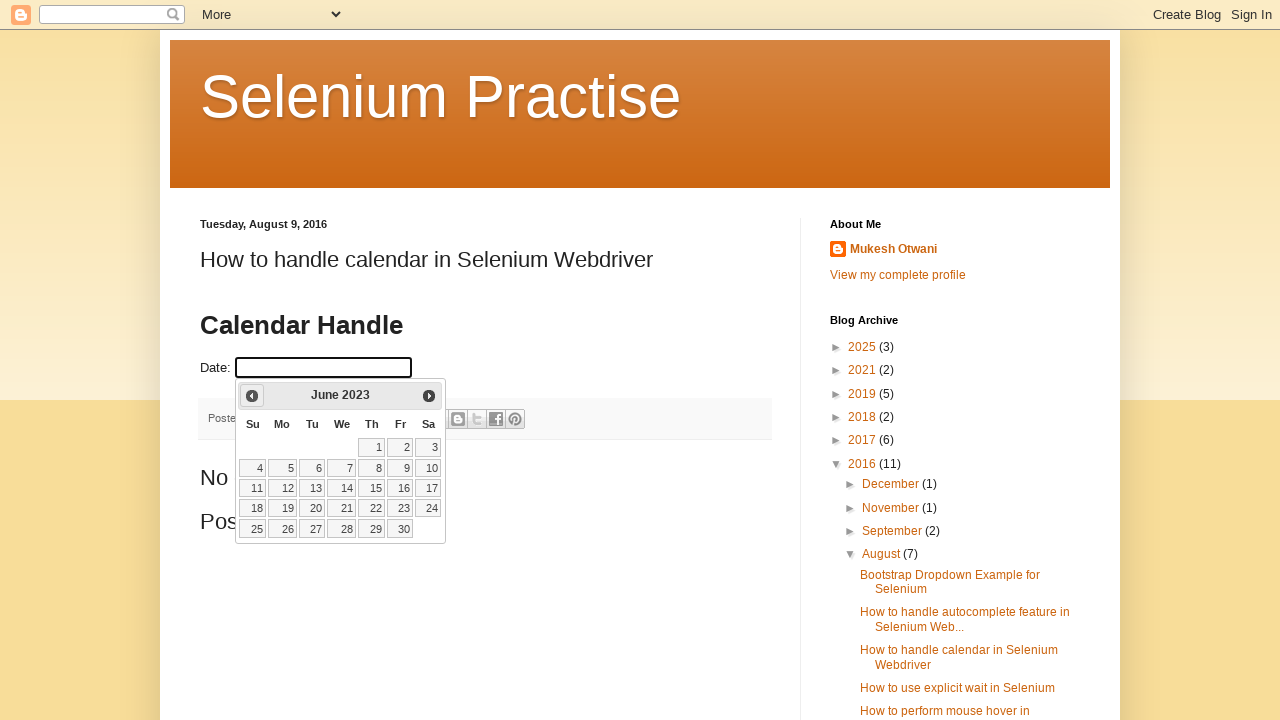

Clicked Previous button to navigate to earlier month at (252, 396) on xpath=//span[.='Prev']
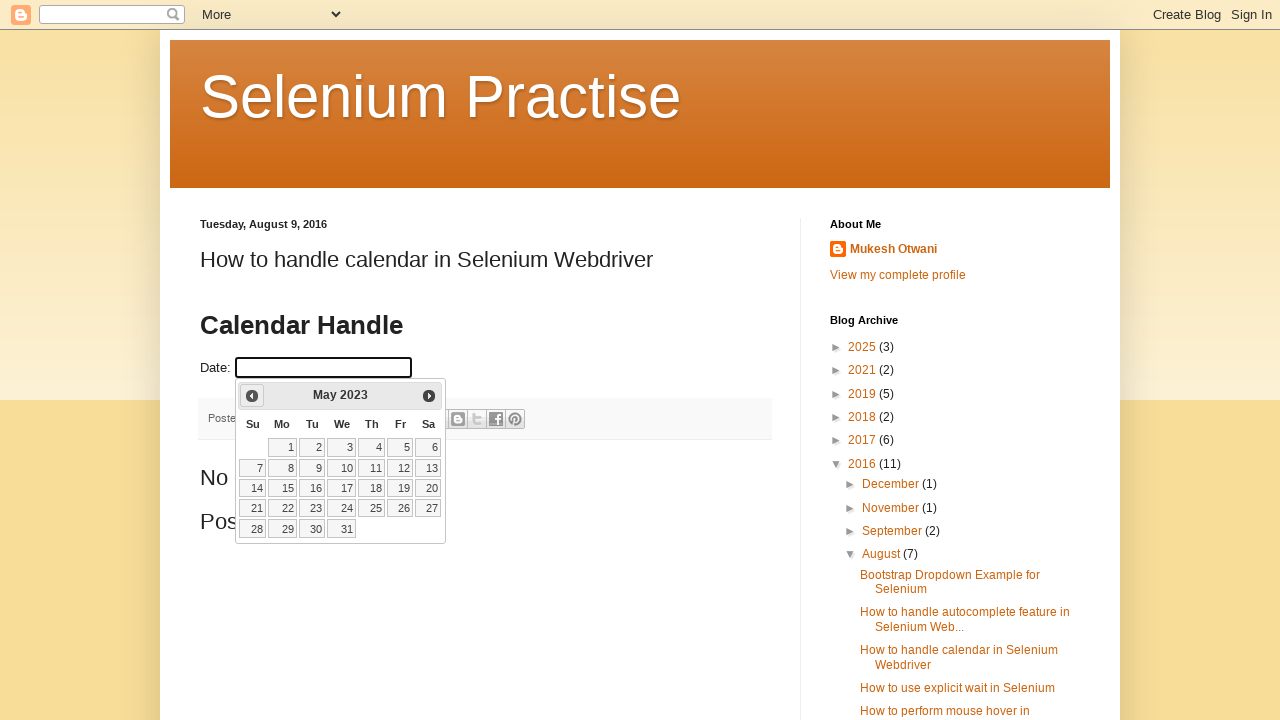

Retrieved current calendar date: May 2023
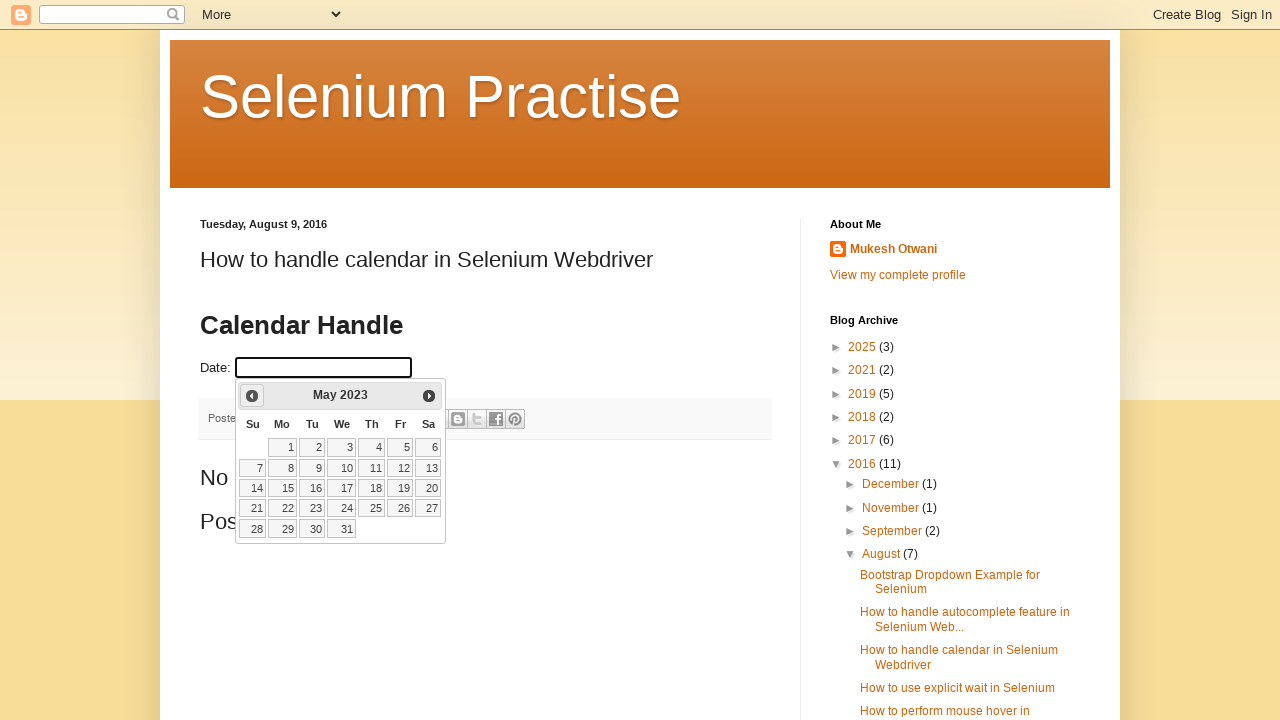

Clicked Previous button to navigate to earlier month at (252, 396) on xpath=//span[.='Prev']
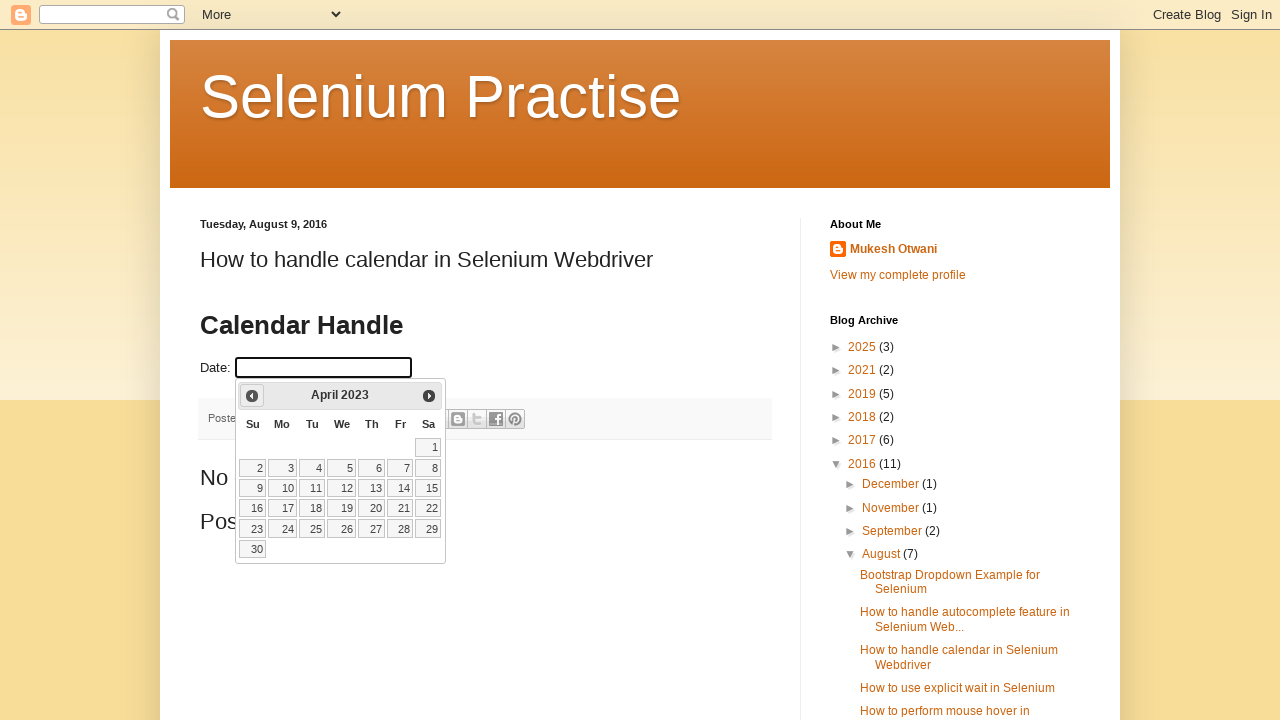

Retrieved current calendar date: April 2023
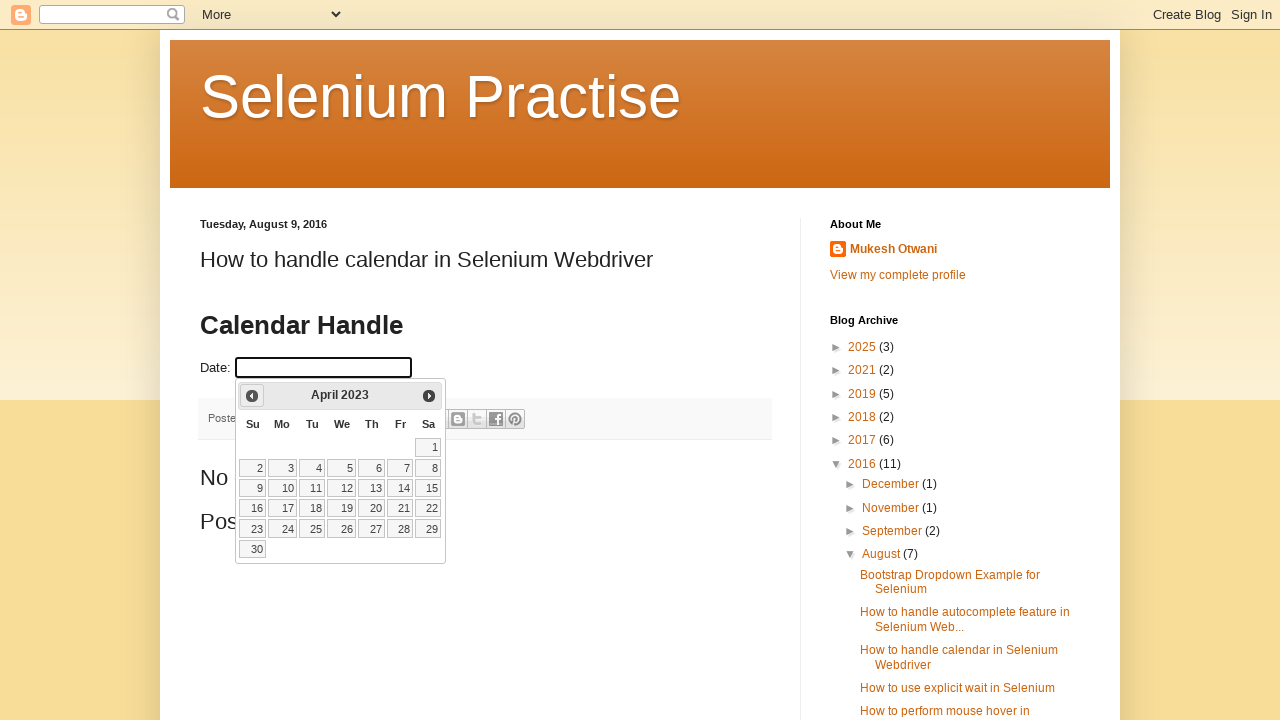

Clicked Previous button to navigate to earlier month at (252, 396) on xpath=//span[.='Prev']
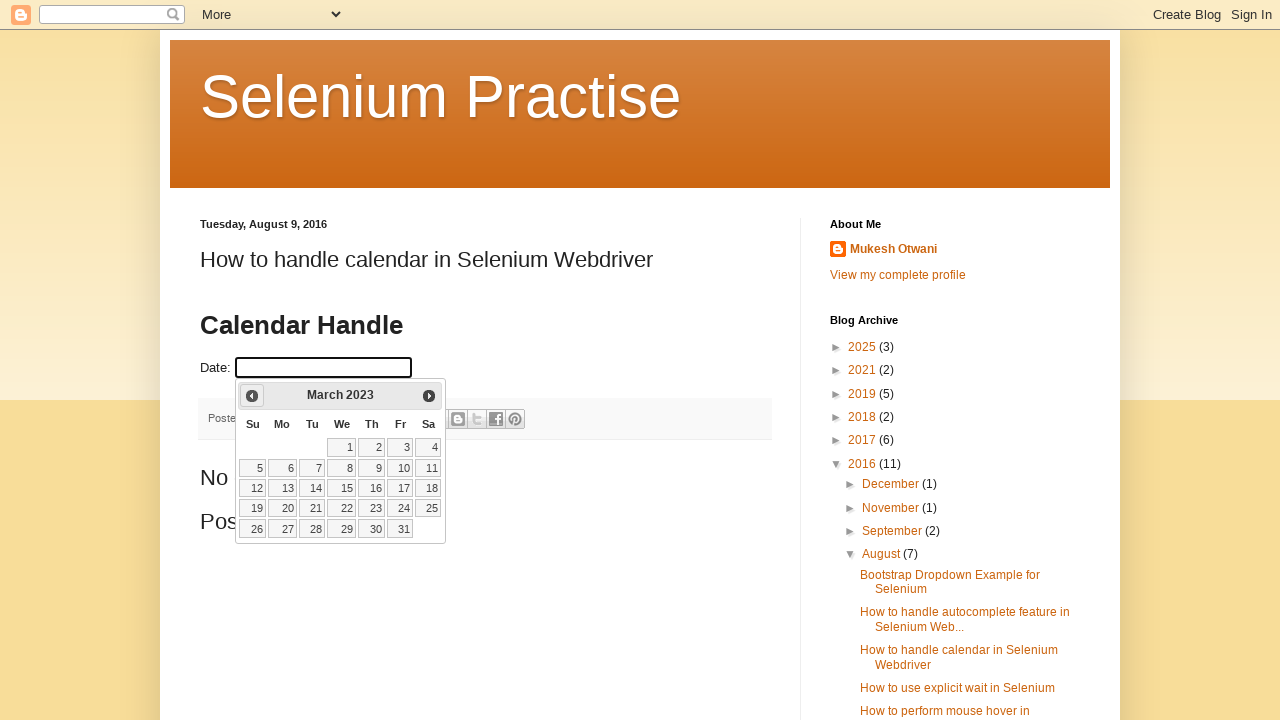

Retrieved current calendar date: March 2023
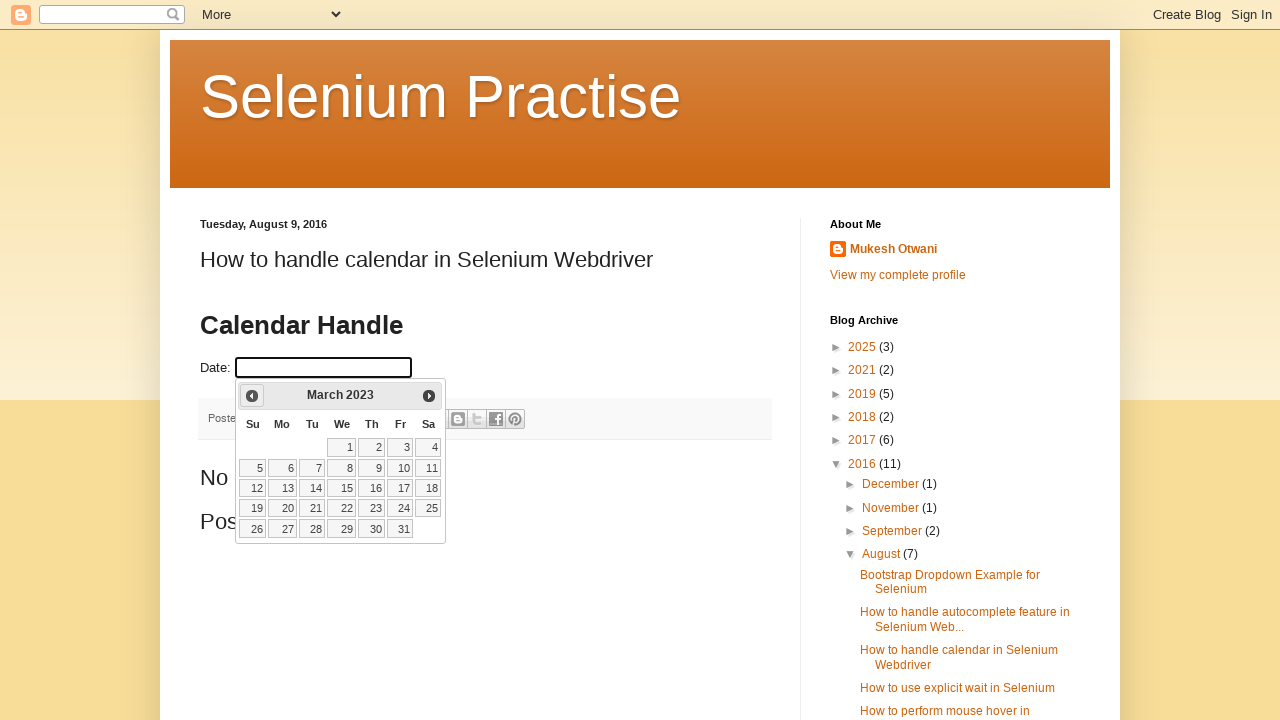

Clicked Previous button to navigate to earlier month at (252, 396) on xpath=//span[.='Prev']
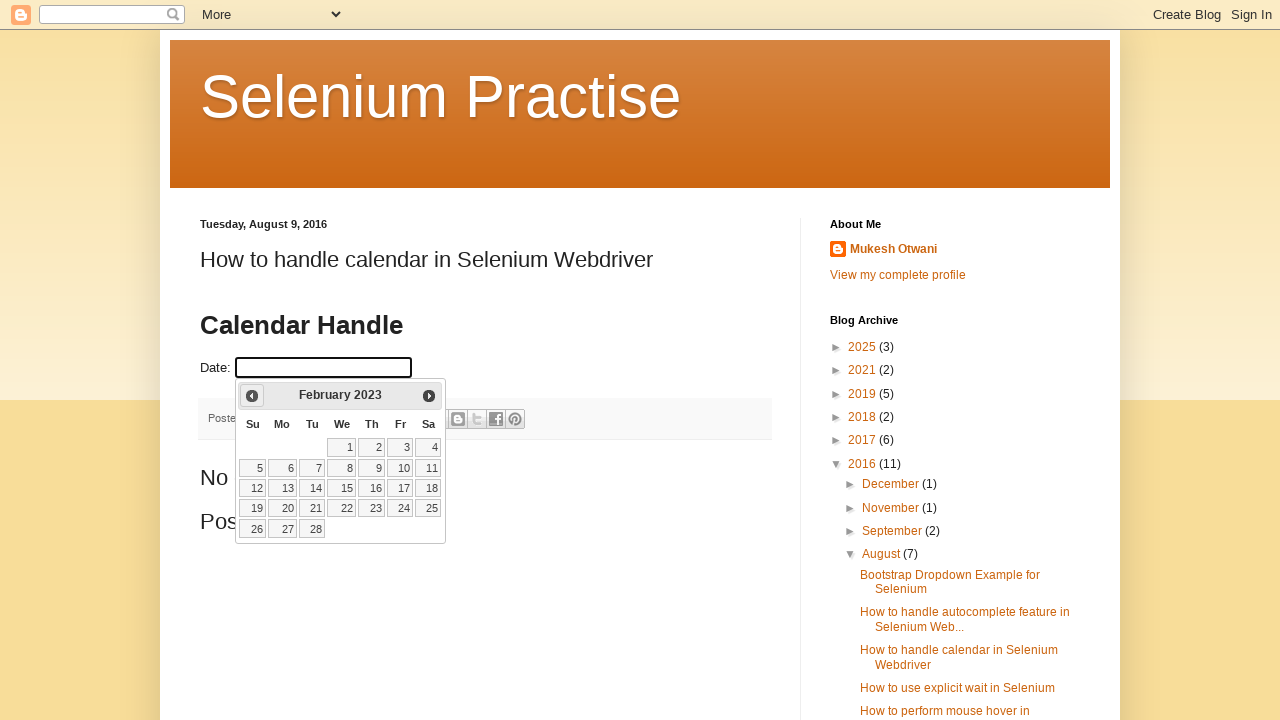

Retrieved current calendar date: February 2023
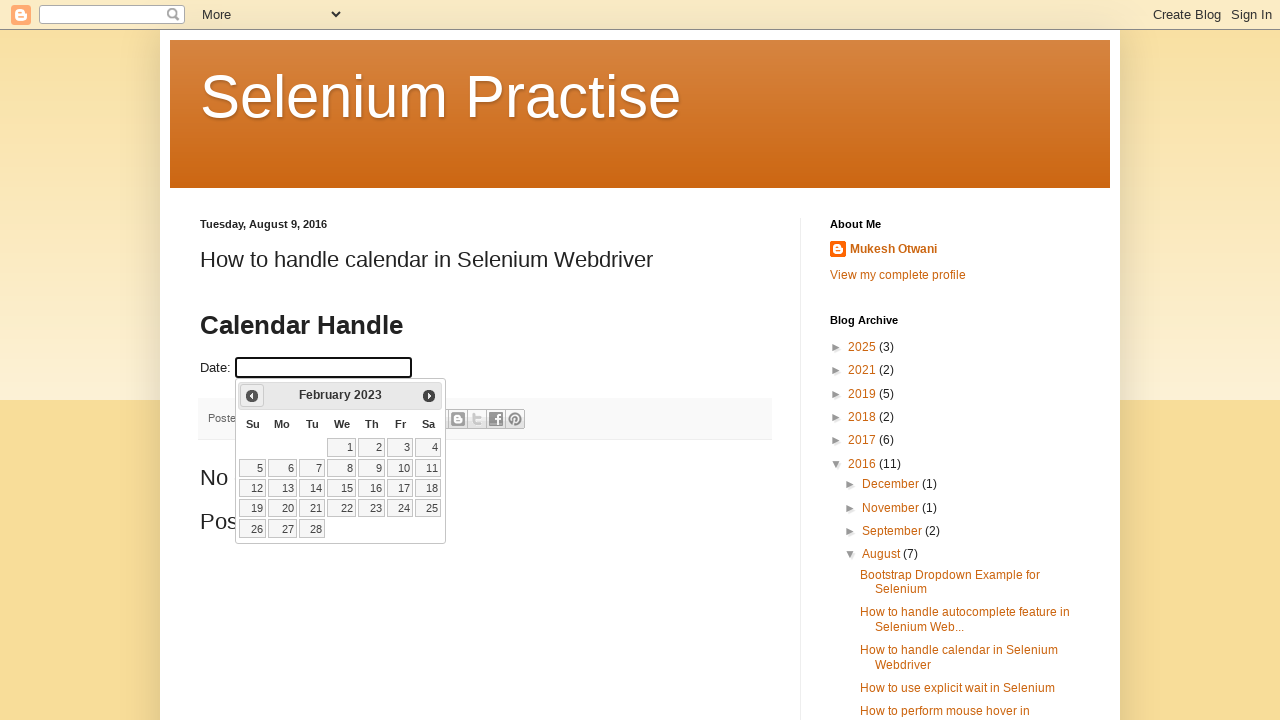

Clicked Previous button to navigate to earlier month at (252, 396) on xpath=//span[.='Prev']
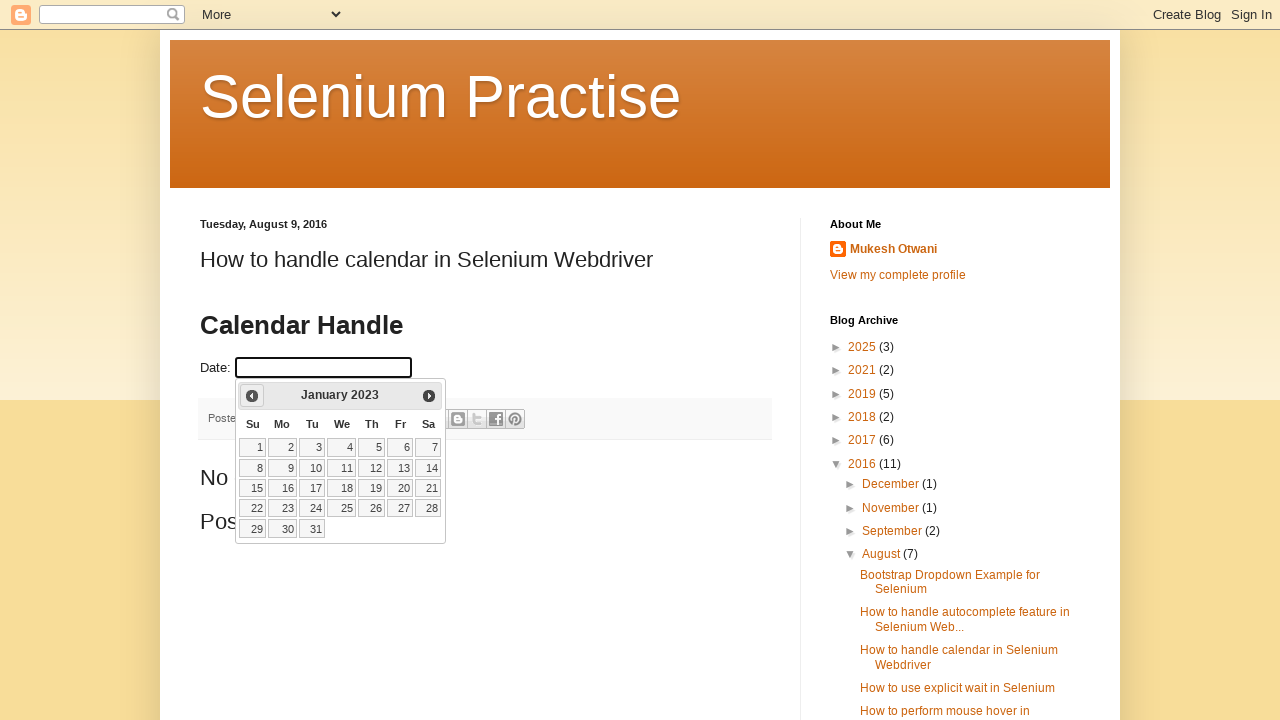

Retrieved current calendar date: January 2023
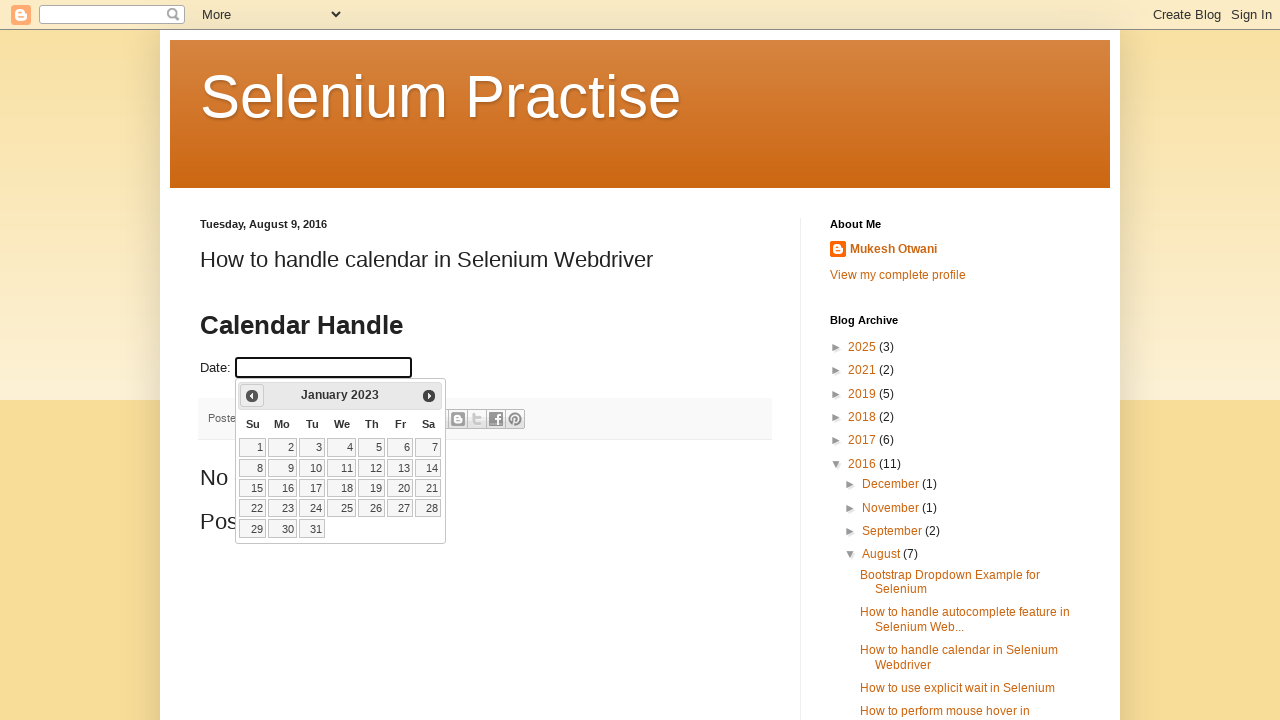

Clicked Previous button to navigate to earlier month at (252, 396) on xpath=//span[.='Prev']
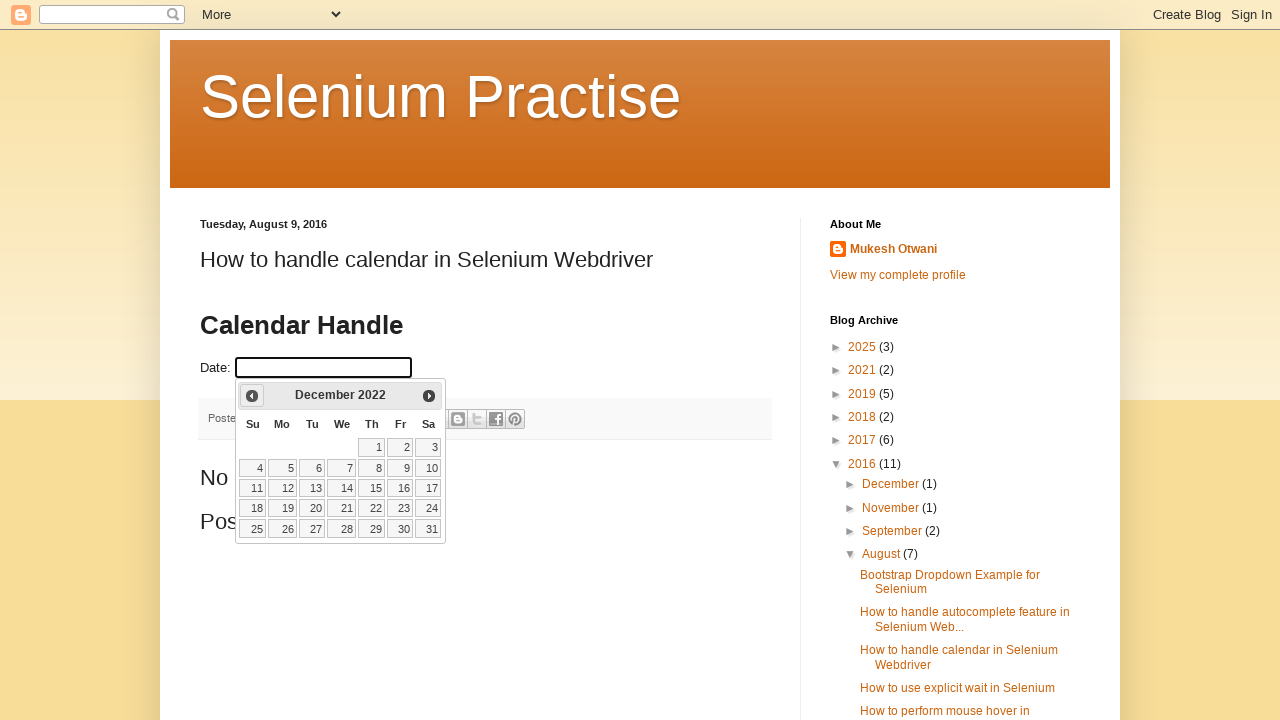

Retrieved current calendar date: December 2022
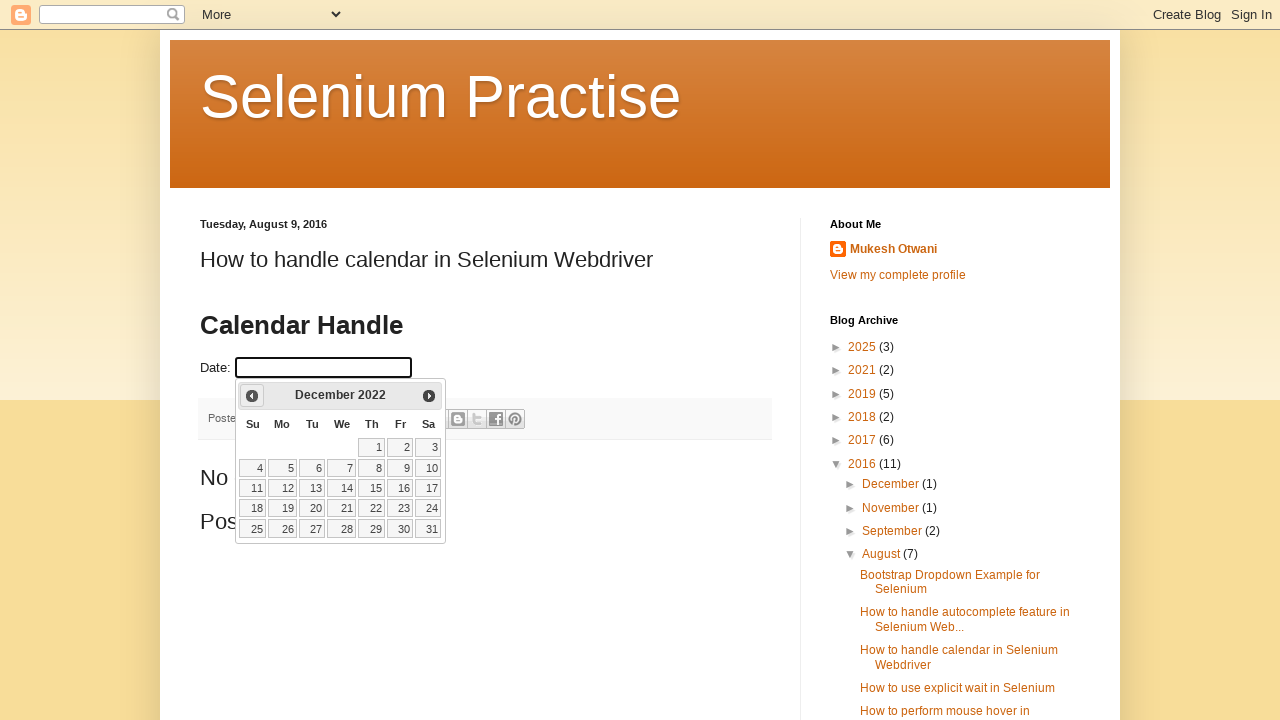

Clicked Previous button to navigate to earlier month at (252, 396) on xpath=//span[.='Prev']
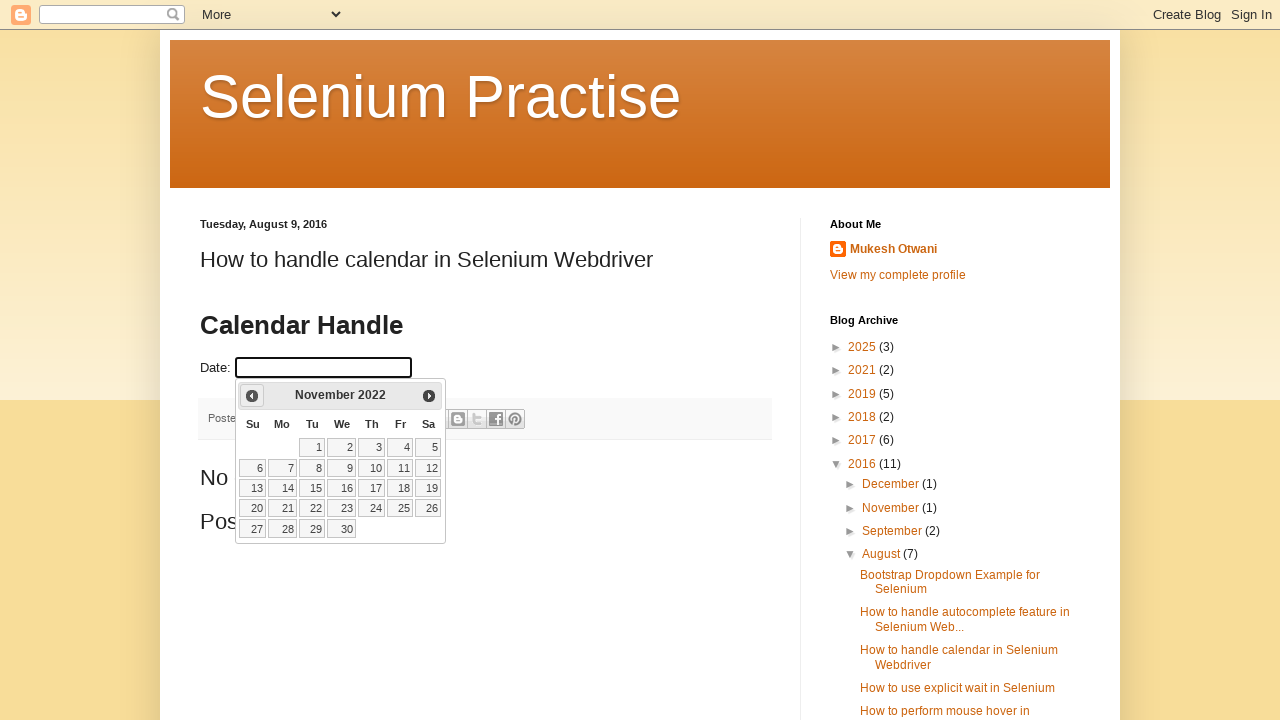

Retrieved current calendar date: November 2022
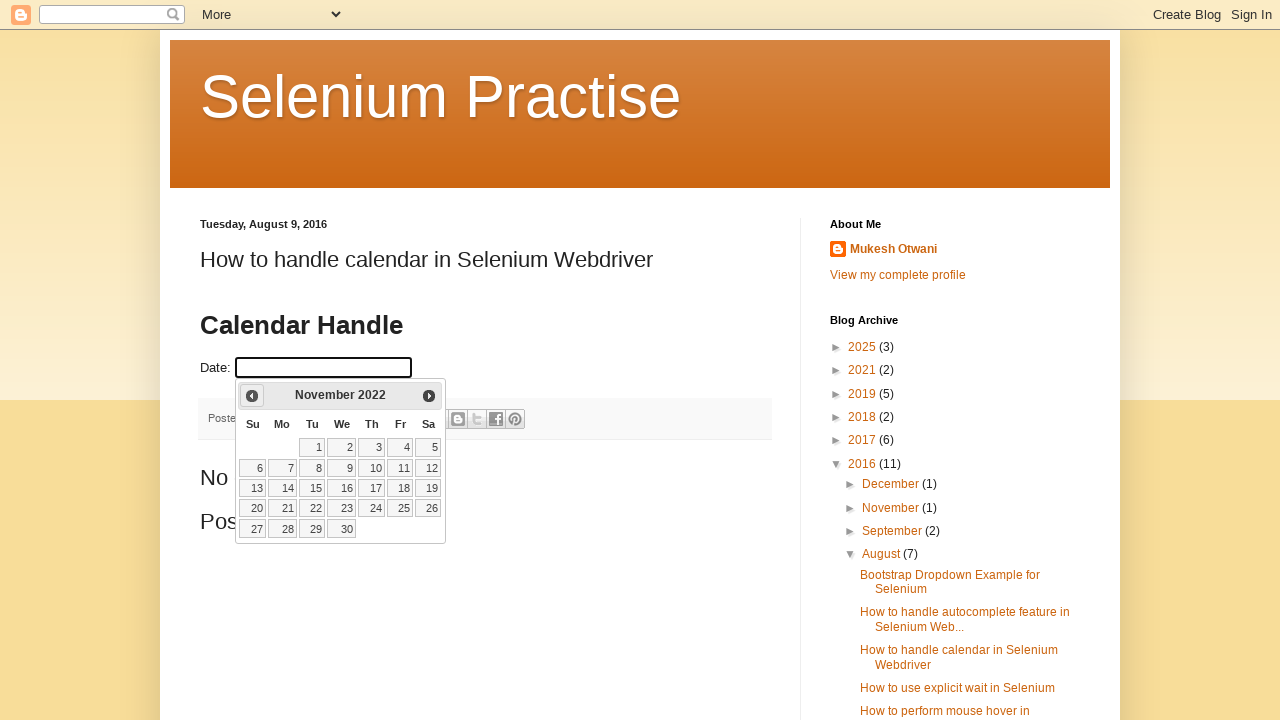

Clicked Previous button to navigate to earlier month at (252, 396) on xpath=//span[.='Prev']
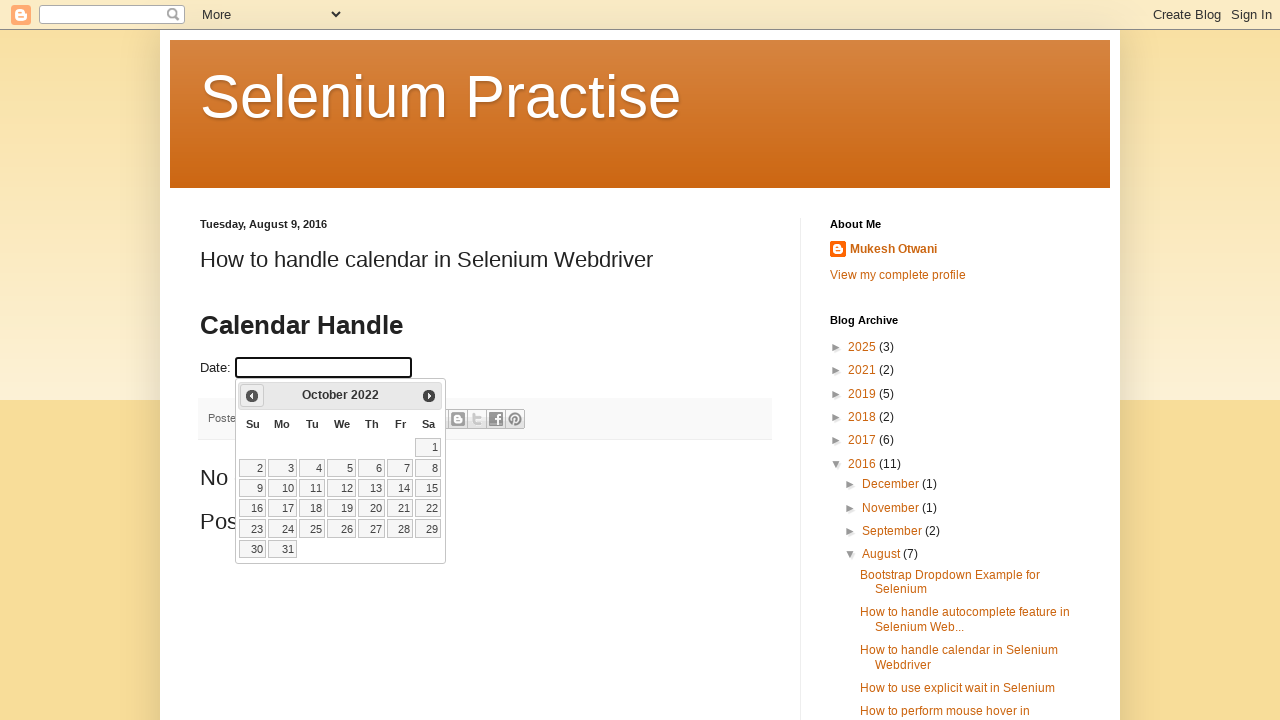

Retrieved current calendar date: October 2022
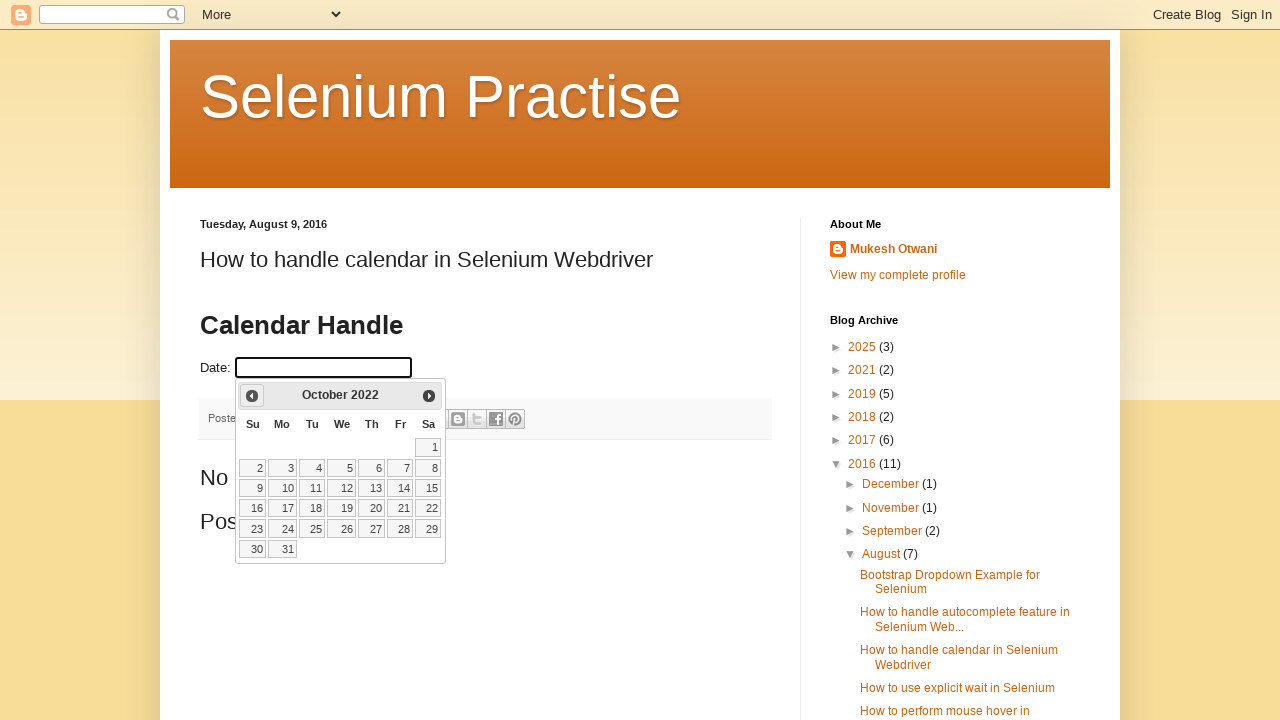

Clicked Previous button to navigate to earlier month at (252, 396) on xpath=//span[.='Prev']
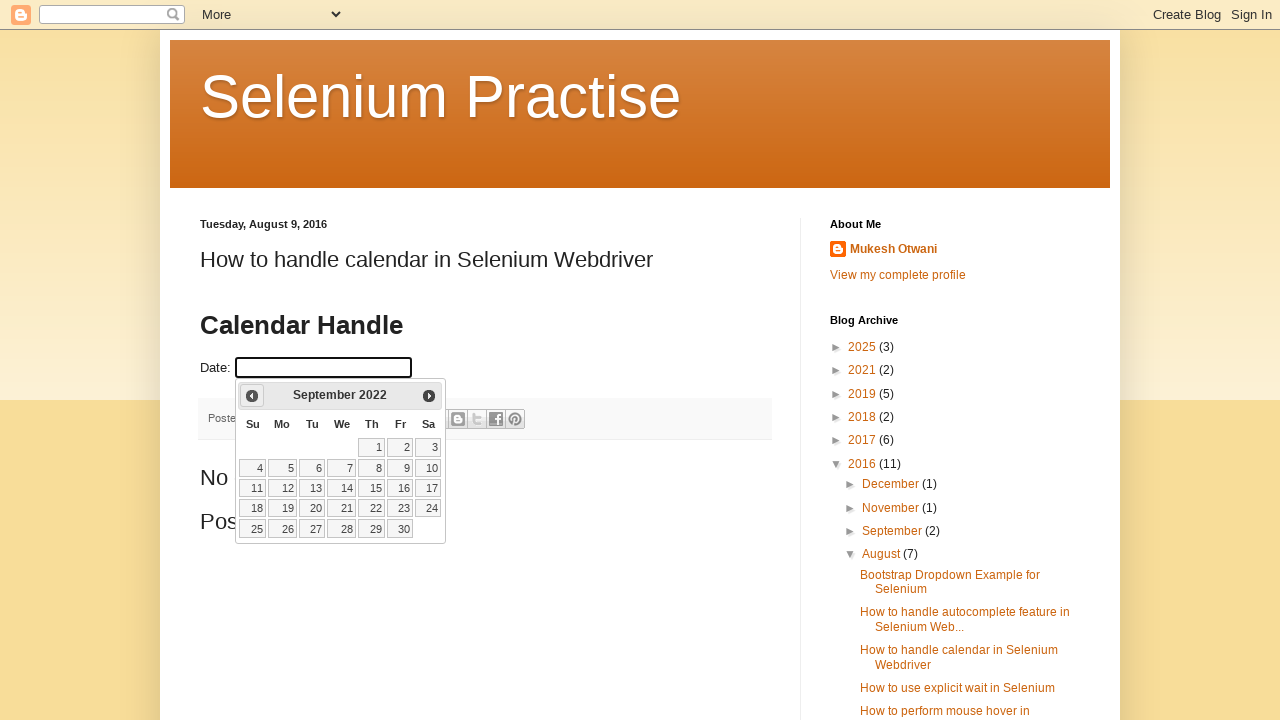

Retrieved current calendar date: September 2022
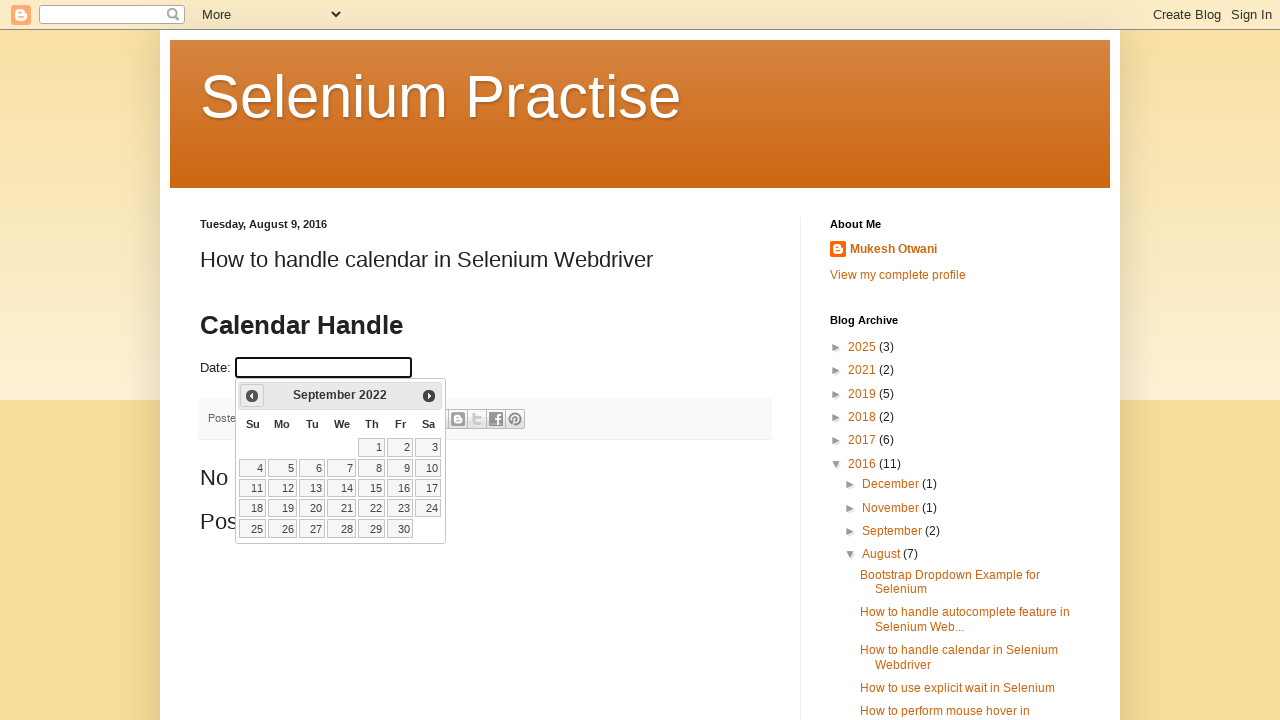

Clicked Previous button to navigate to earlier month at (252, 396) on xpath=//span[.='Prev']
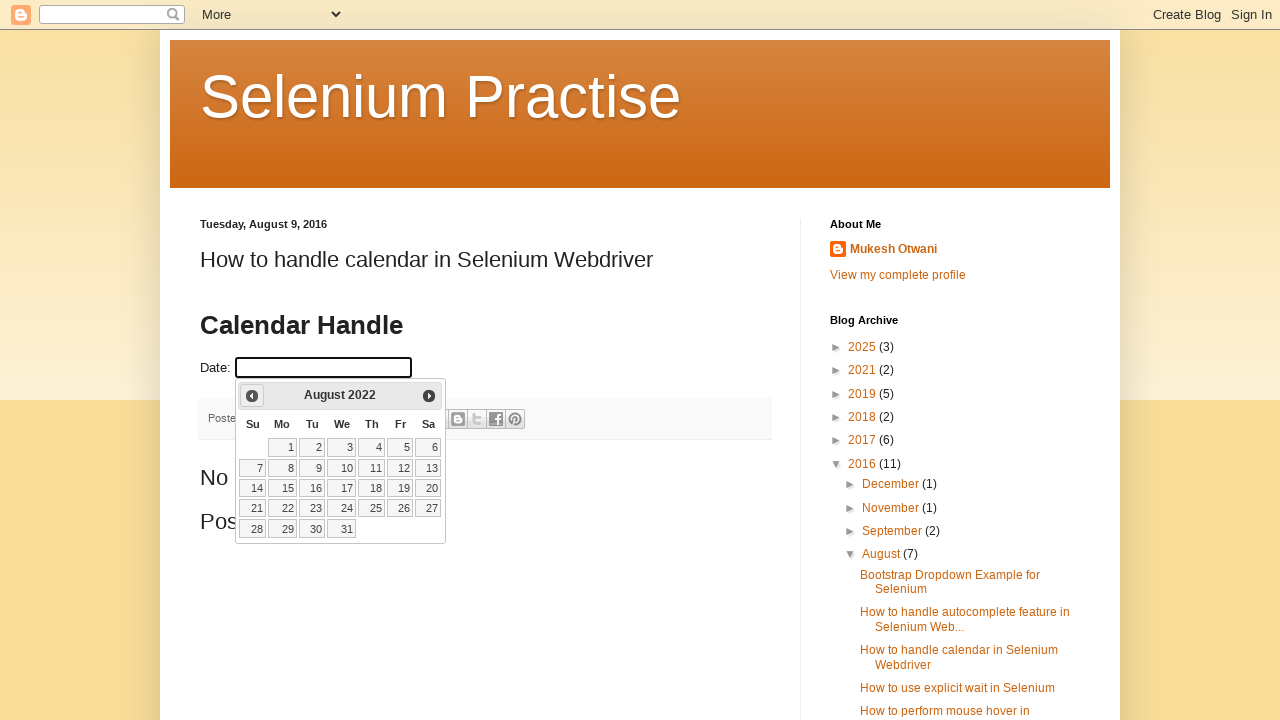

Retrieved current calendar date: August 2022
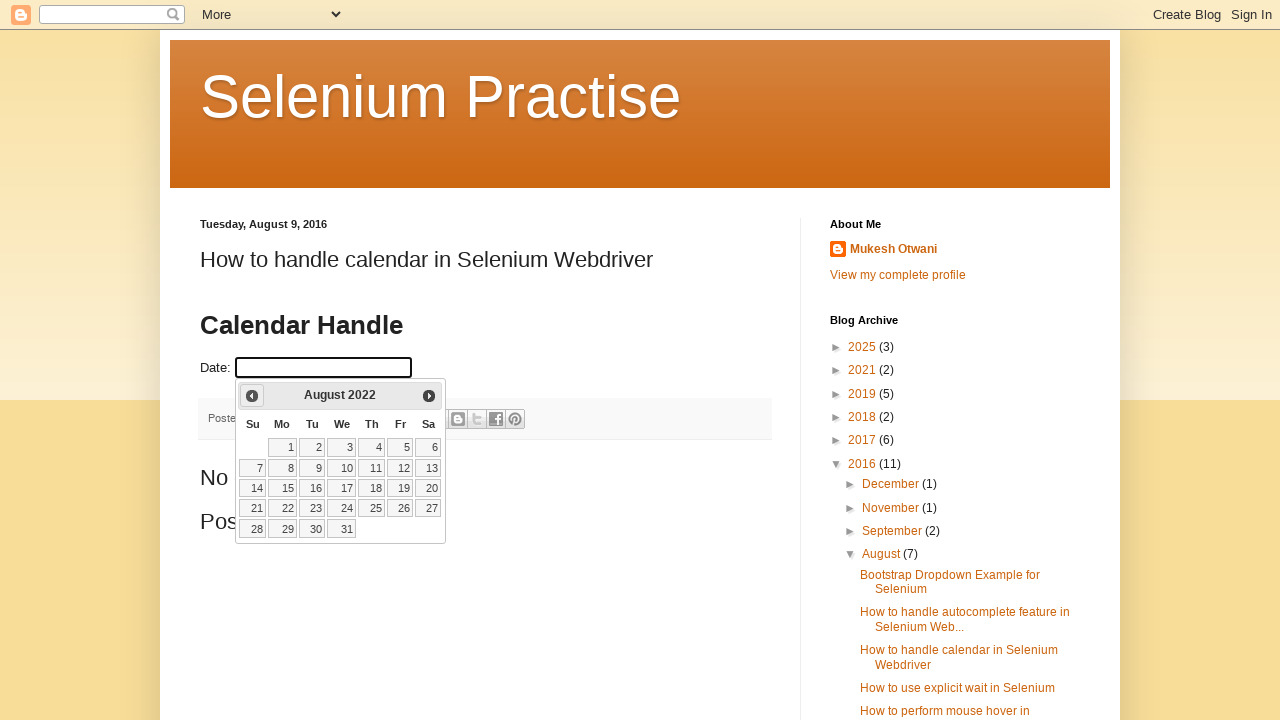

Reached target month/year: August 2022
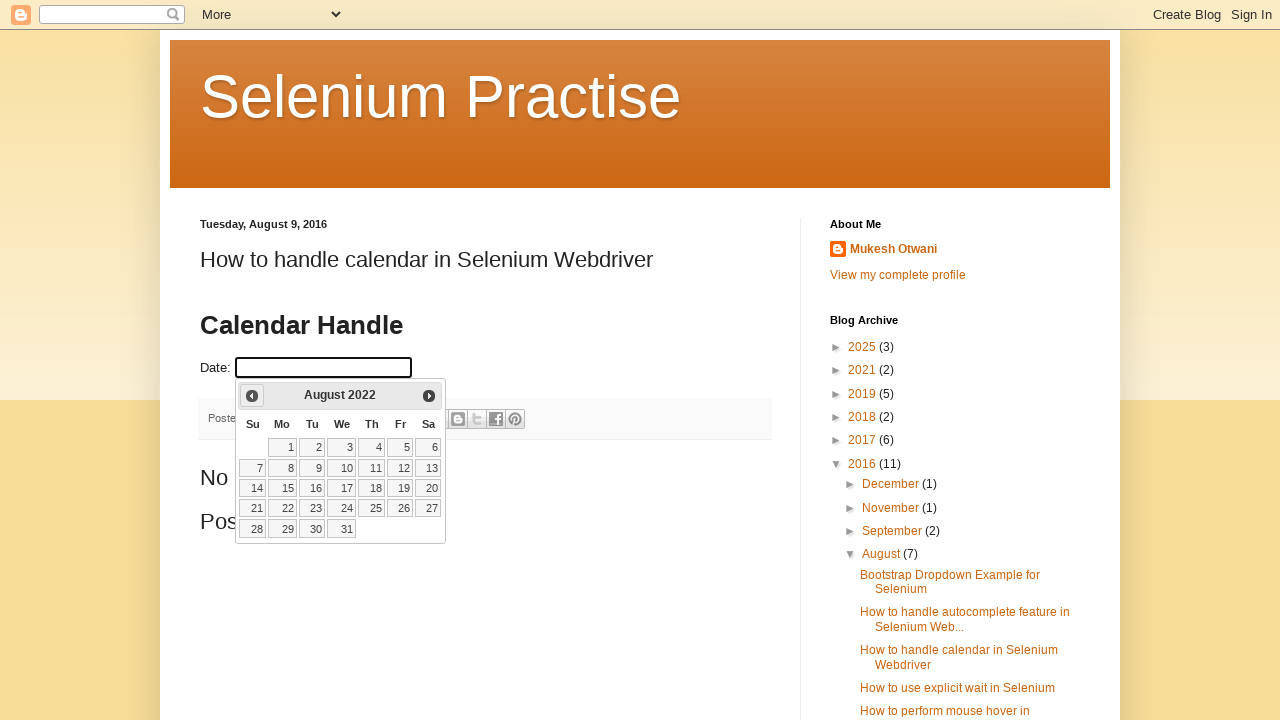

Selected day 1 from the calendar at (282, 447) on //a[@class='ui-state-default'][.='1']
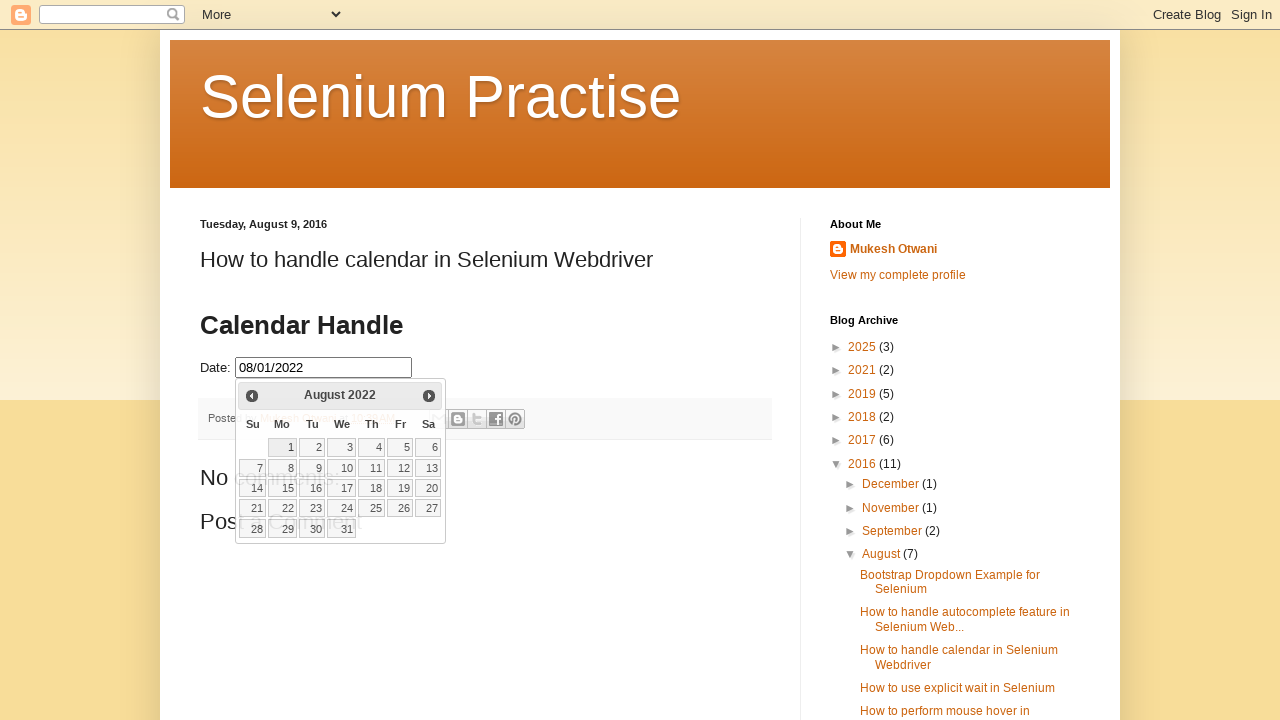

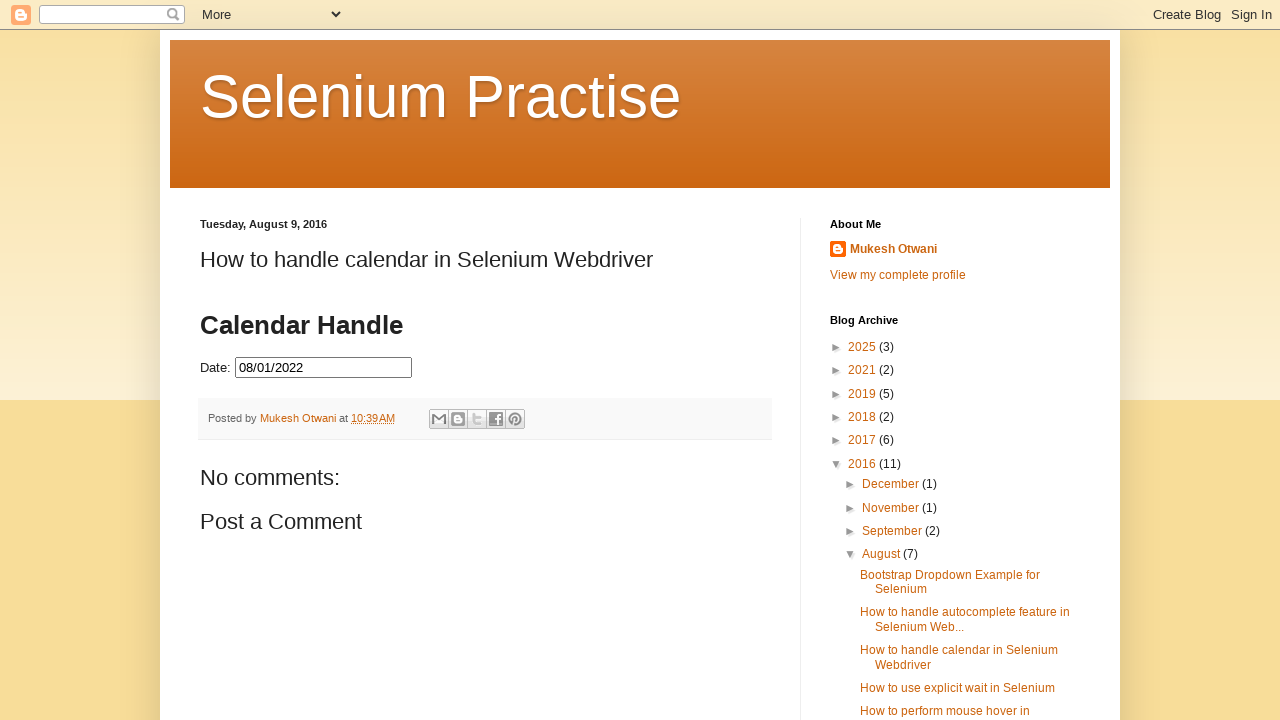